Tests selecting and deselecting all checkboxes on a form page, then selects a specific checkbox by value and verifies the selection states

Starting URL: https://automationfc.github.io/multiple-fields/

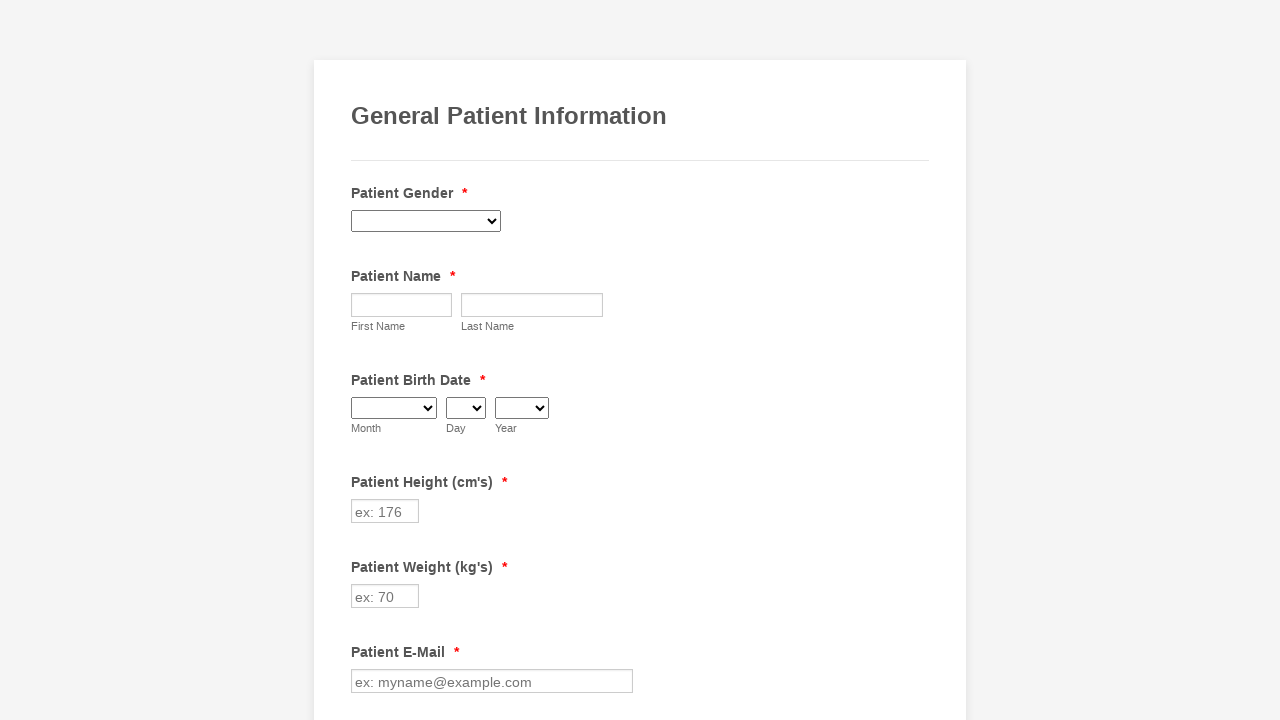

Navigated to multiple fields form page
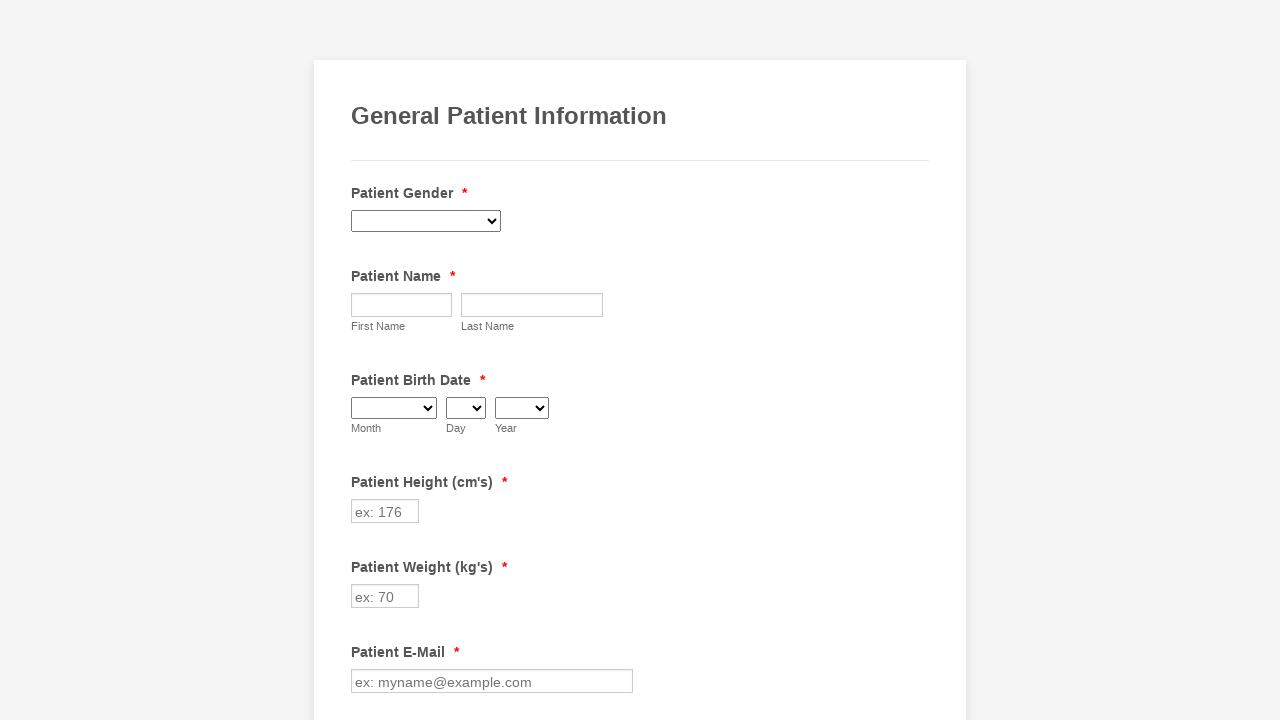

Located all checkboxes on the page
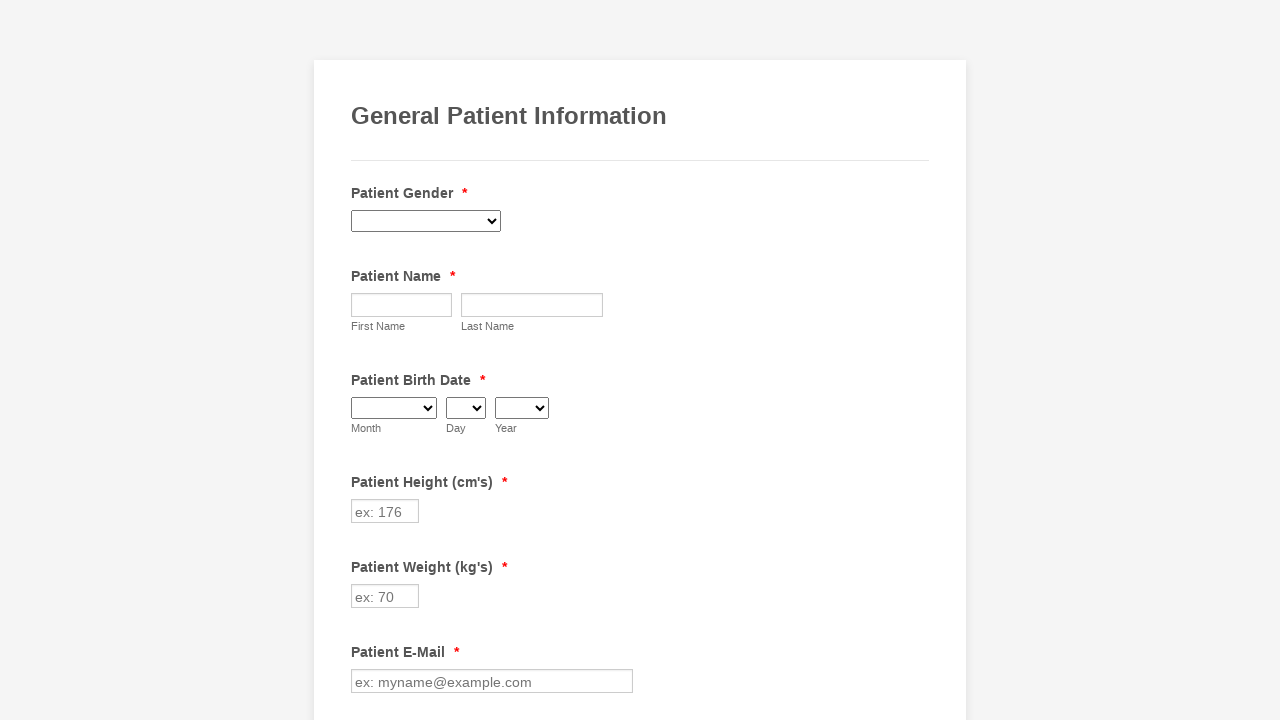

Found 29 checkboxes
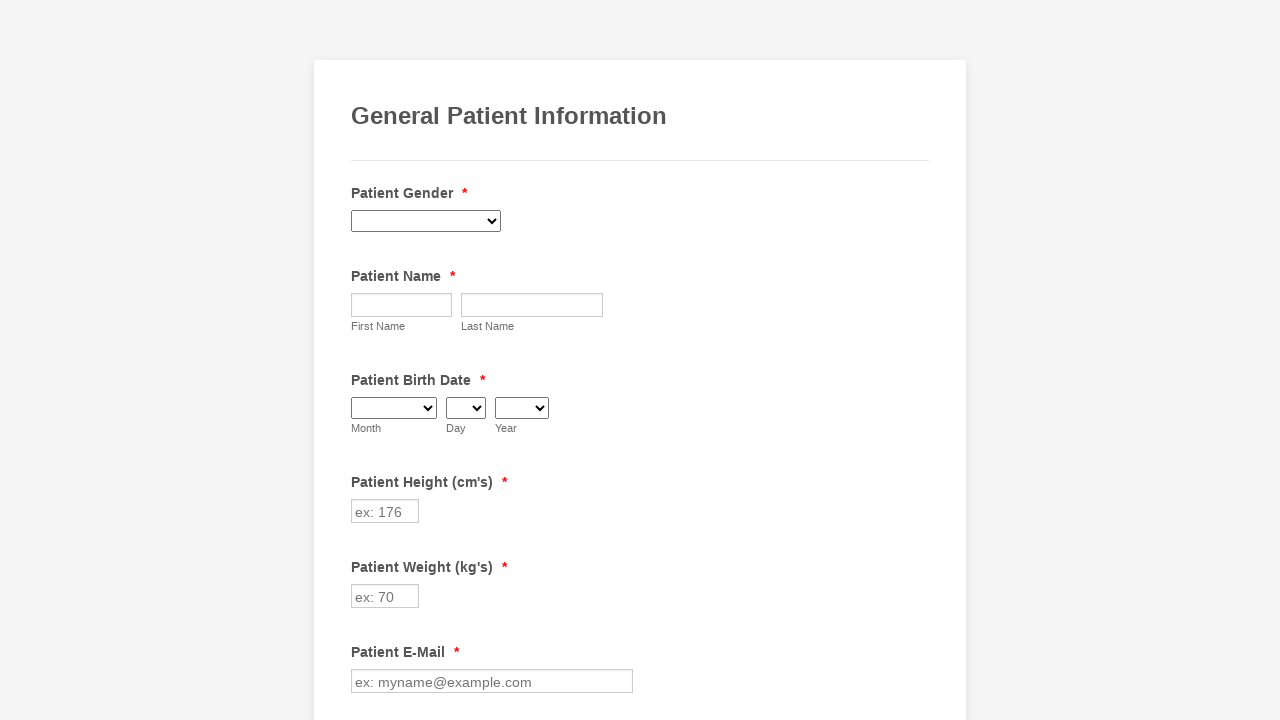

Clicked checkbox 1 to select it at (362, 360) on input[type='checkbox'] >> nth=0
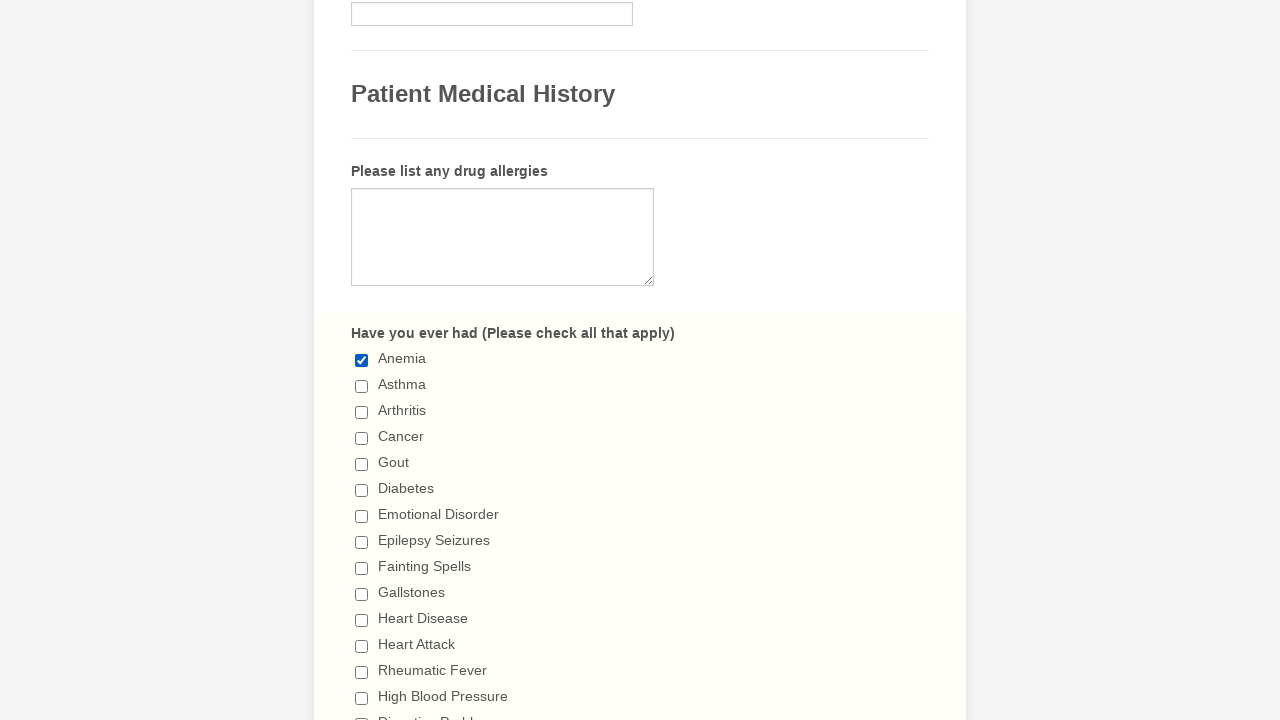

Clicked checkbox 2 to select it at (362, 386) on input[type='checkbox'] >> nth=1
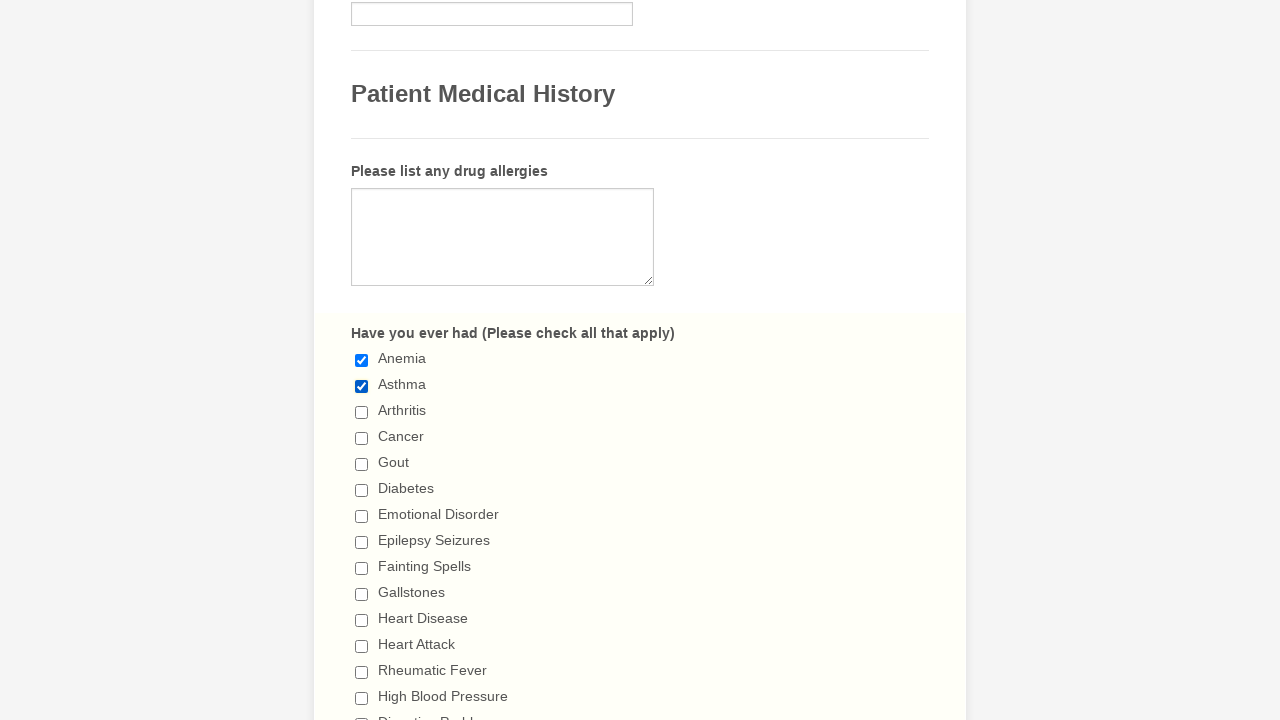

Clicked checkbox 3 to select it at (362, 412) on input[type='checkbox'] >> nth=2
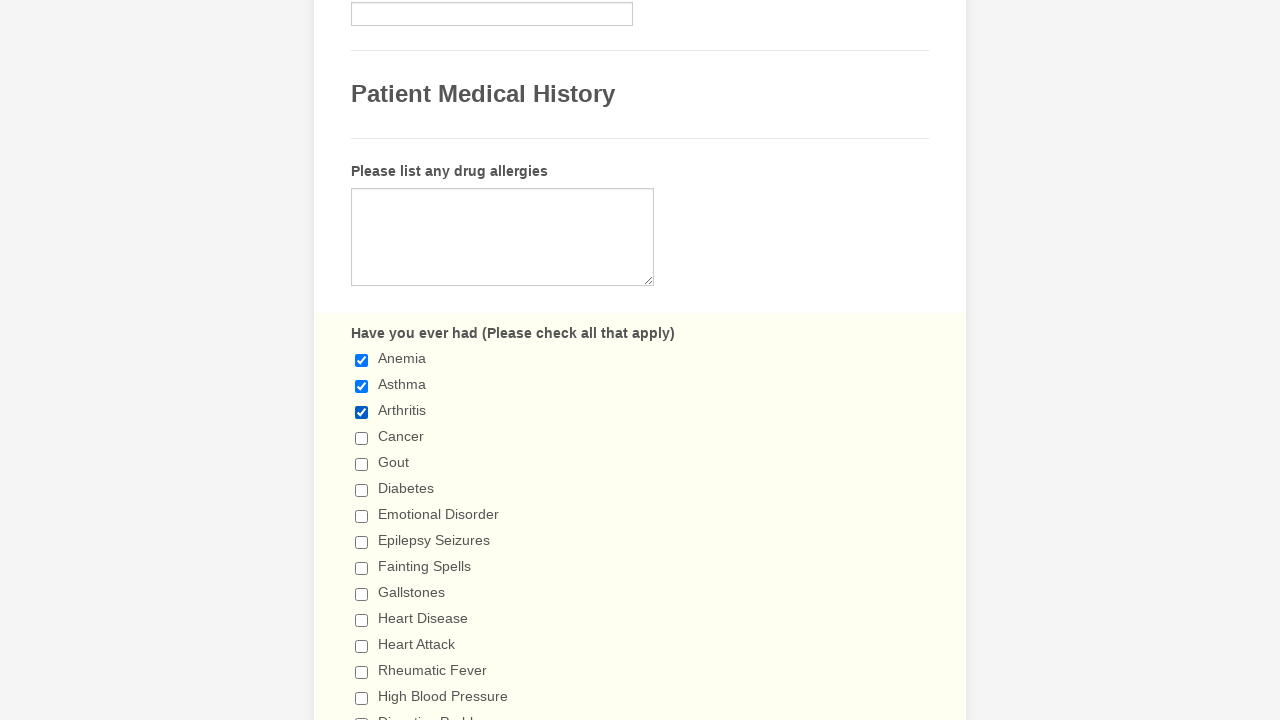

Clicked checkbox 4 to select it at (362, 438) on input[type='checkbox'] >> nth=3
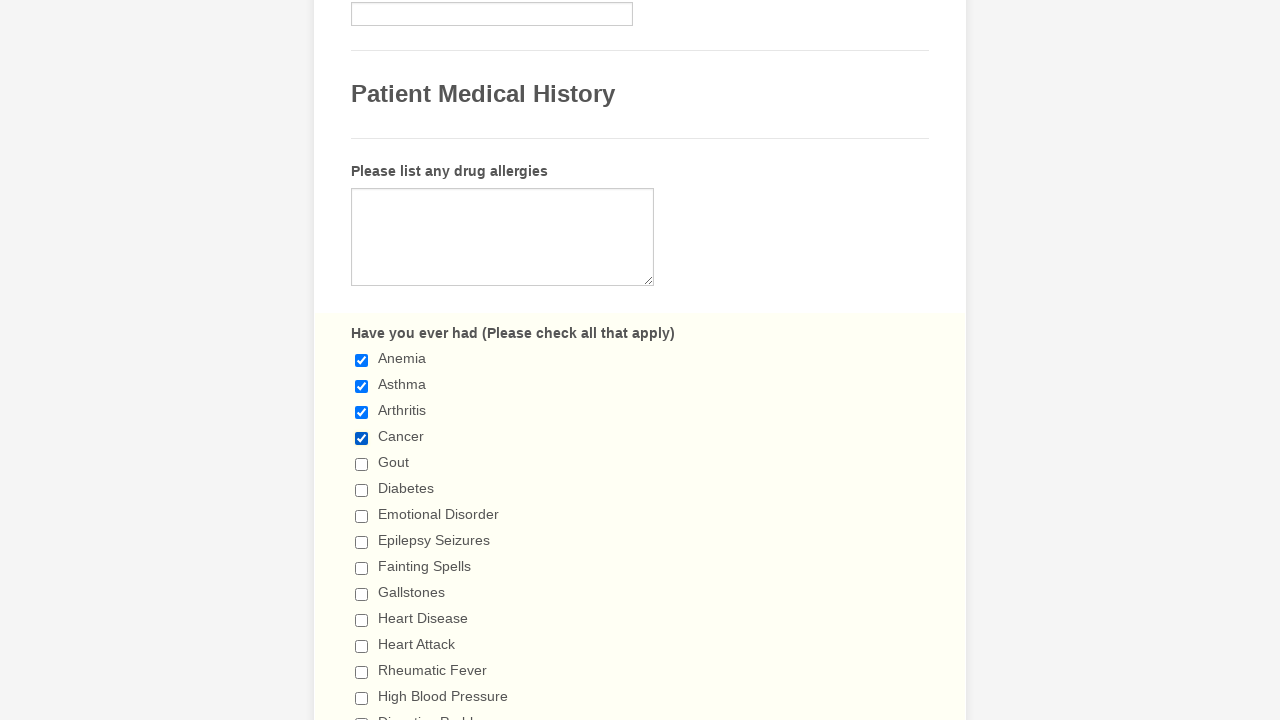

Clicked checkbox 5 to select it at (362, 464) on input[type='checkbox'] >> nth=4
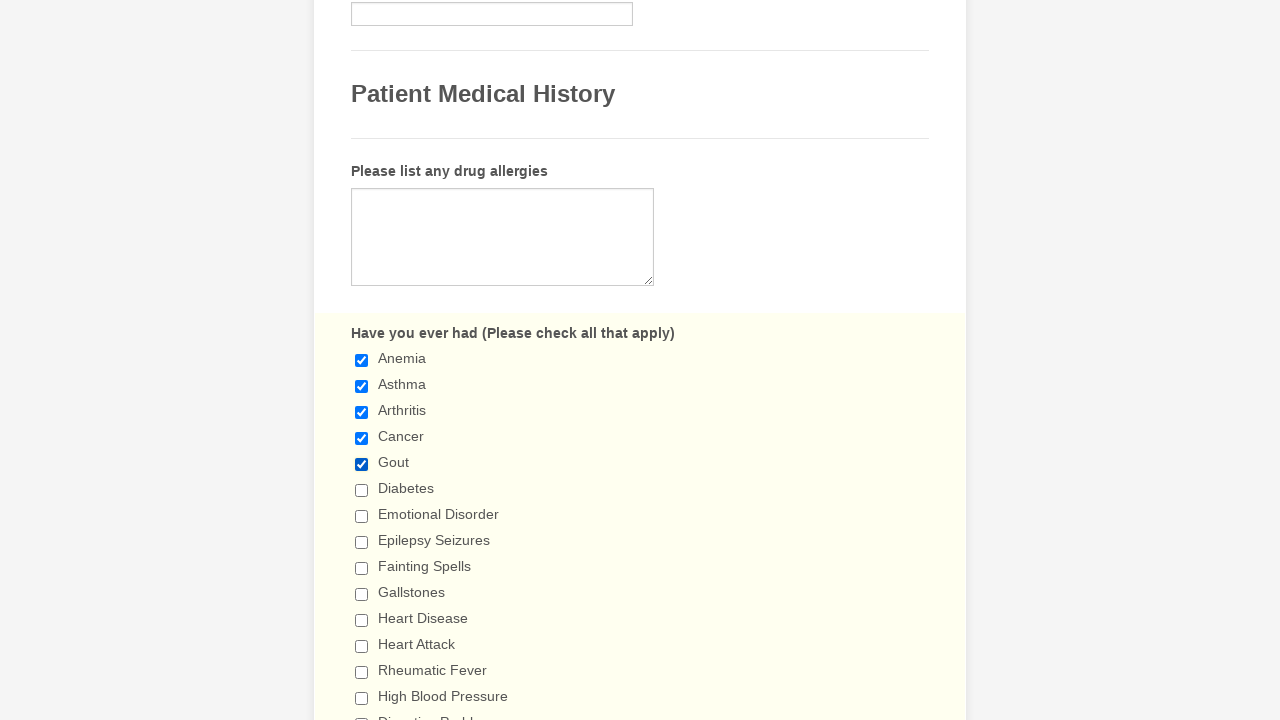

Clicked checkbox 6 to select it at (362, 490) on input[type='checkbox'] >> nth=5
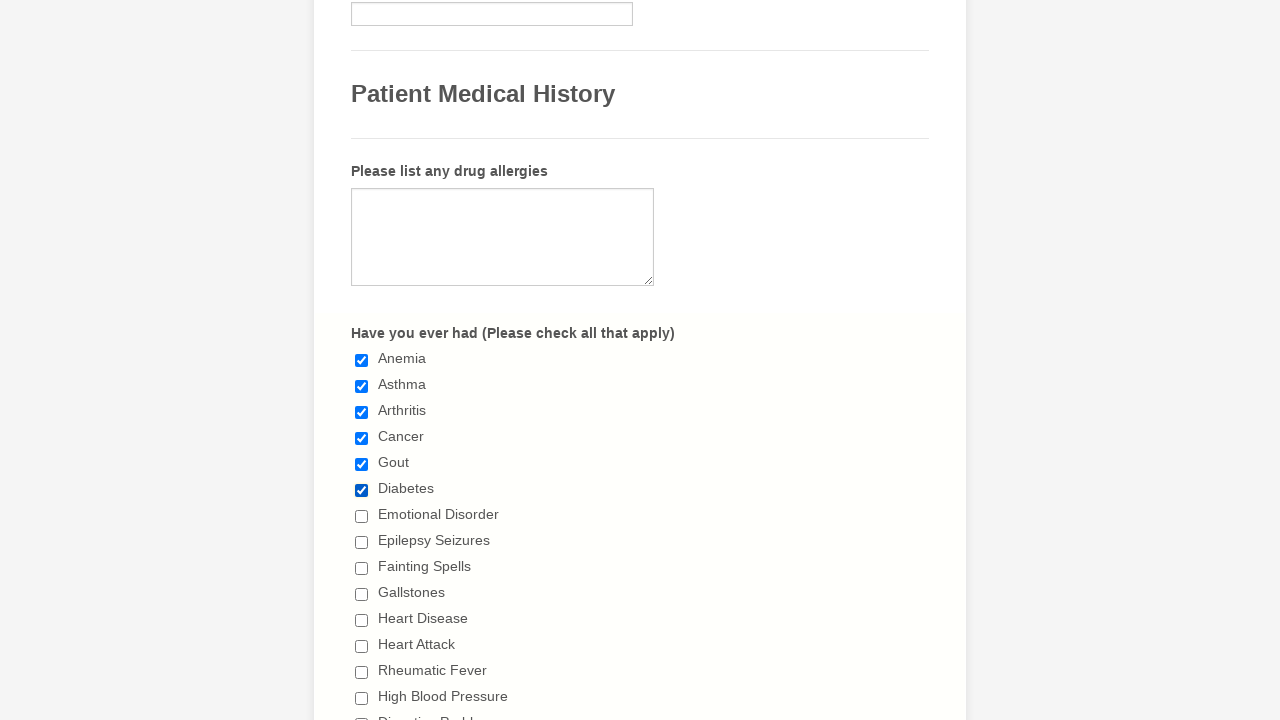

Clicked checkbox 7 to select it at (362, 516) on input[type='checkbox'] >> nth=6
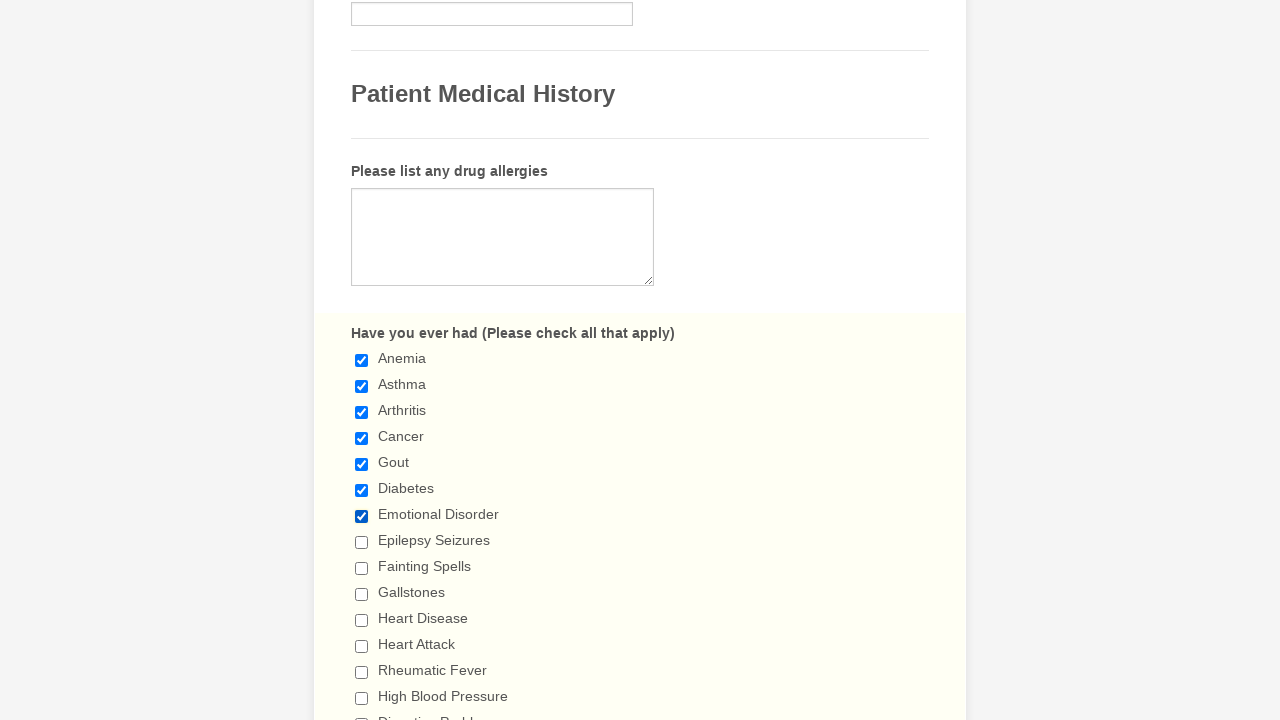

Clicked checkbox 8 to select it at (362, 542) on input[type='checkbox'] >> nth=7
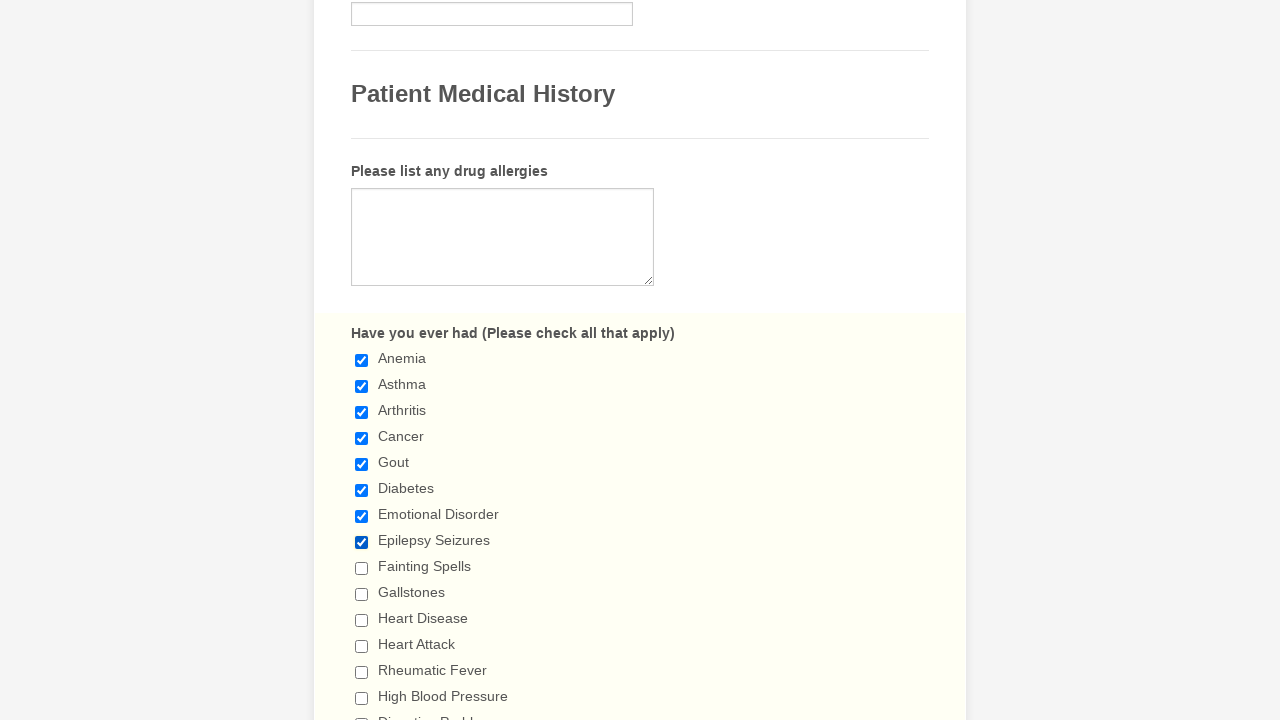

Clicked checkbox 9 to select it at (362, 568) on input[type='checkbox'] >> nth=8
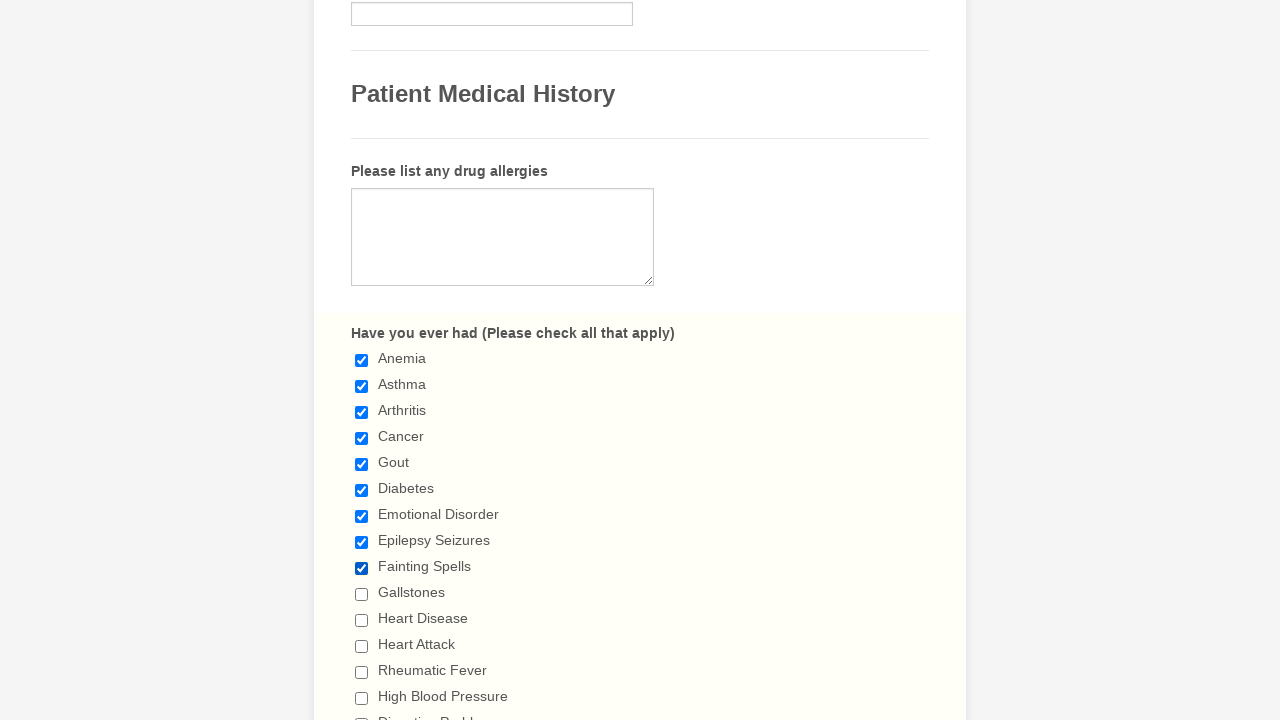

Clicked checkbox 10 to select it at (362, 594) on input[type='checkbox'] >> nth=9
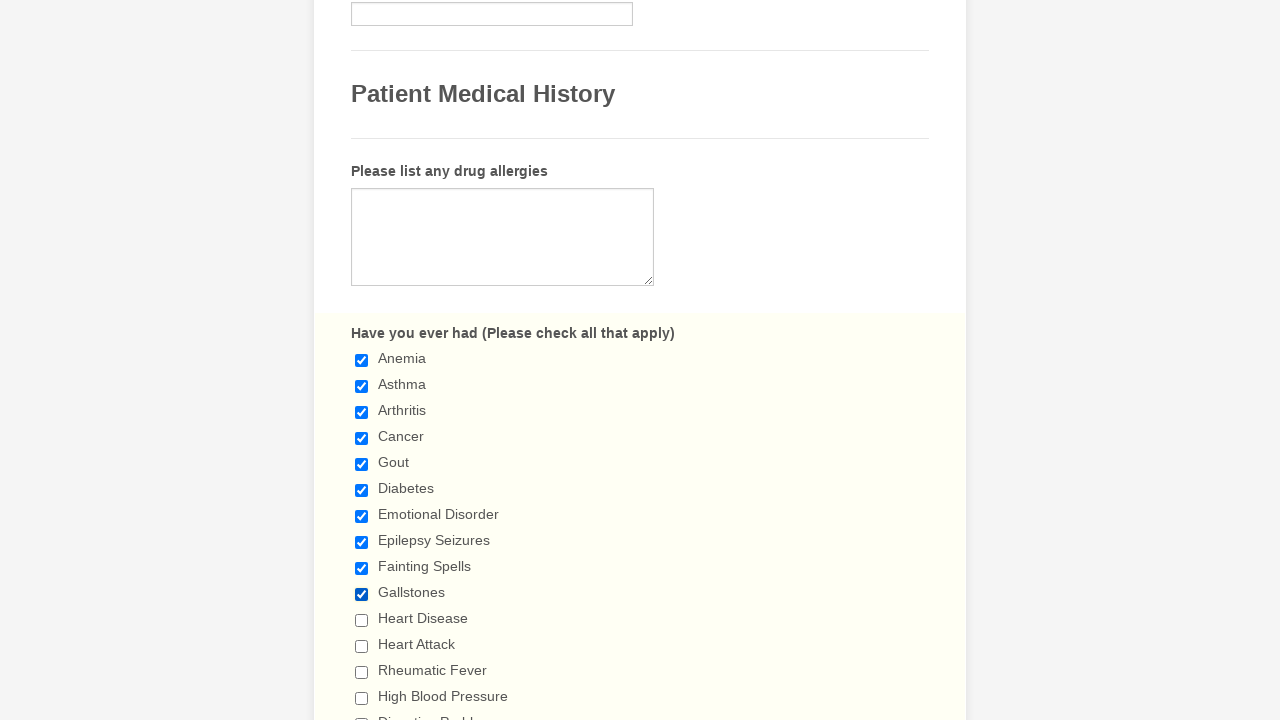

Clicked checkbox 11 to select it at (362, 620) on input[type='checkbox'] >> nth=10
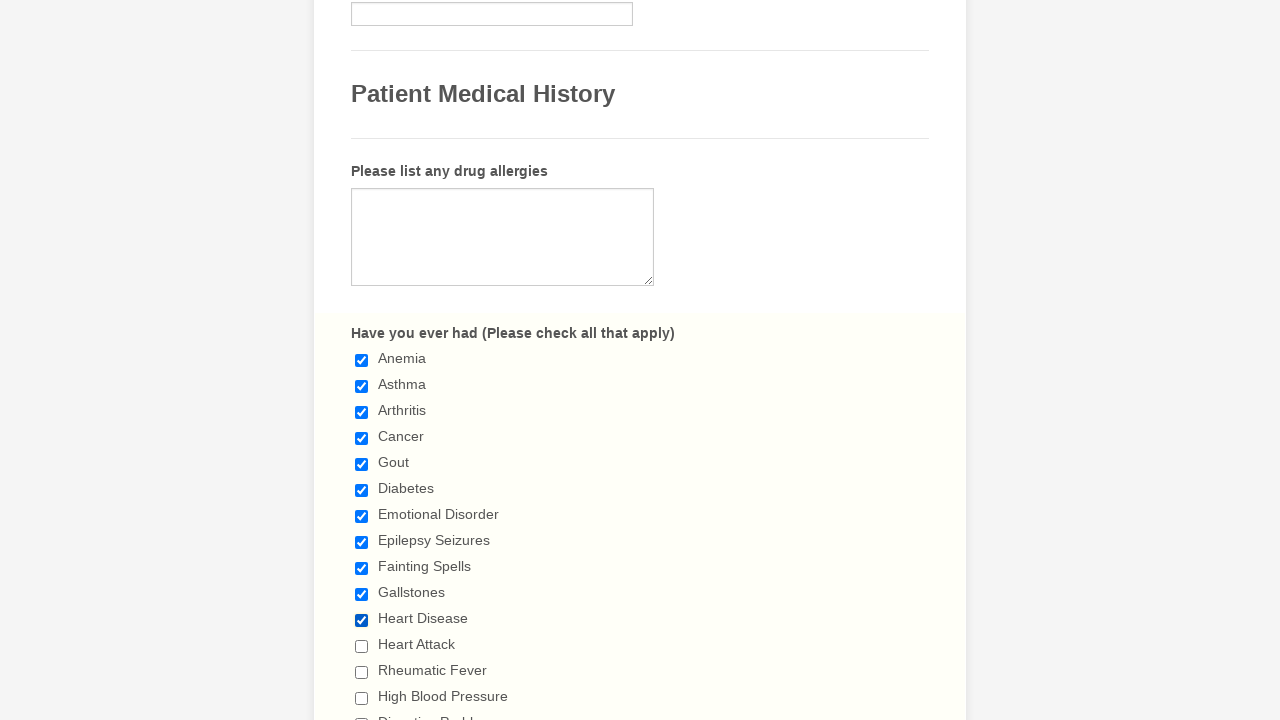

Clicked checkbox 12 to select it at (362, 646) on input[type='checkbox'] >> nth=11
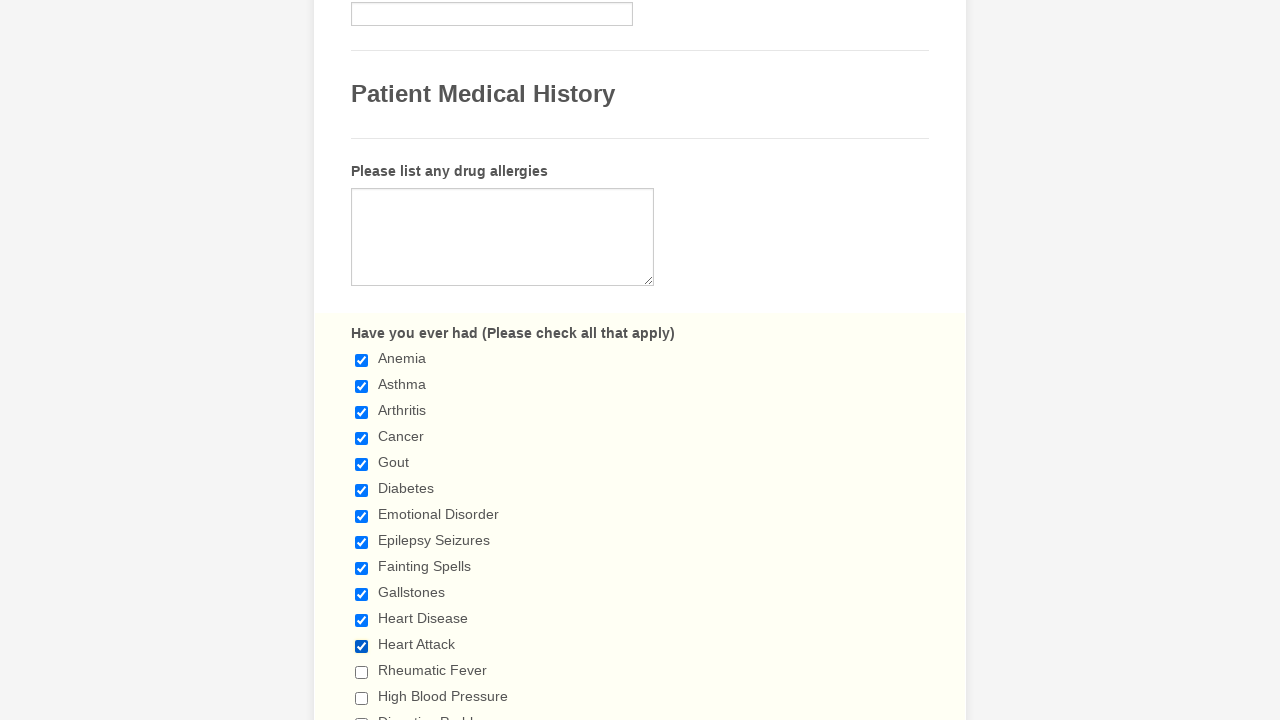

Clicked checkbox 13 to select it at (362, 672) on input[type='checkbox'] >> nth=12
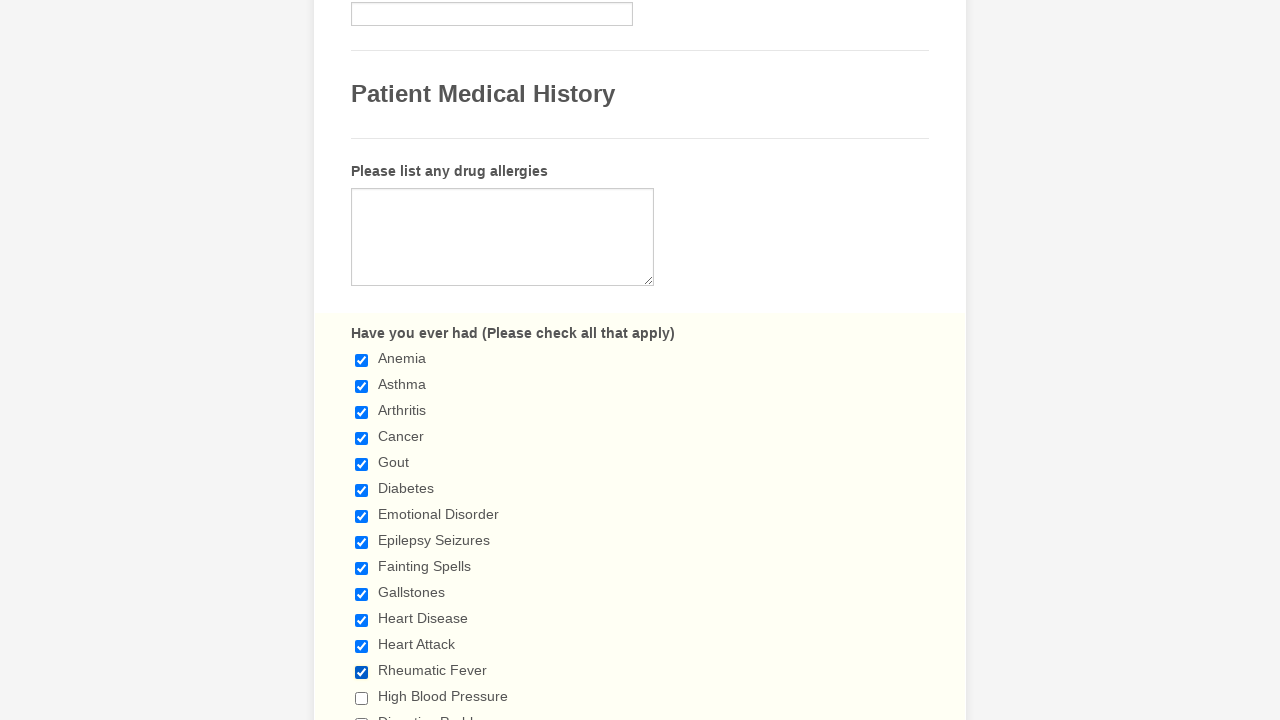

Clicked checkbox 14 to select it at (362, 698) on input[type='checkbox'] >> nth=13
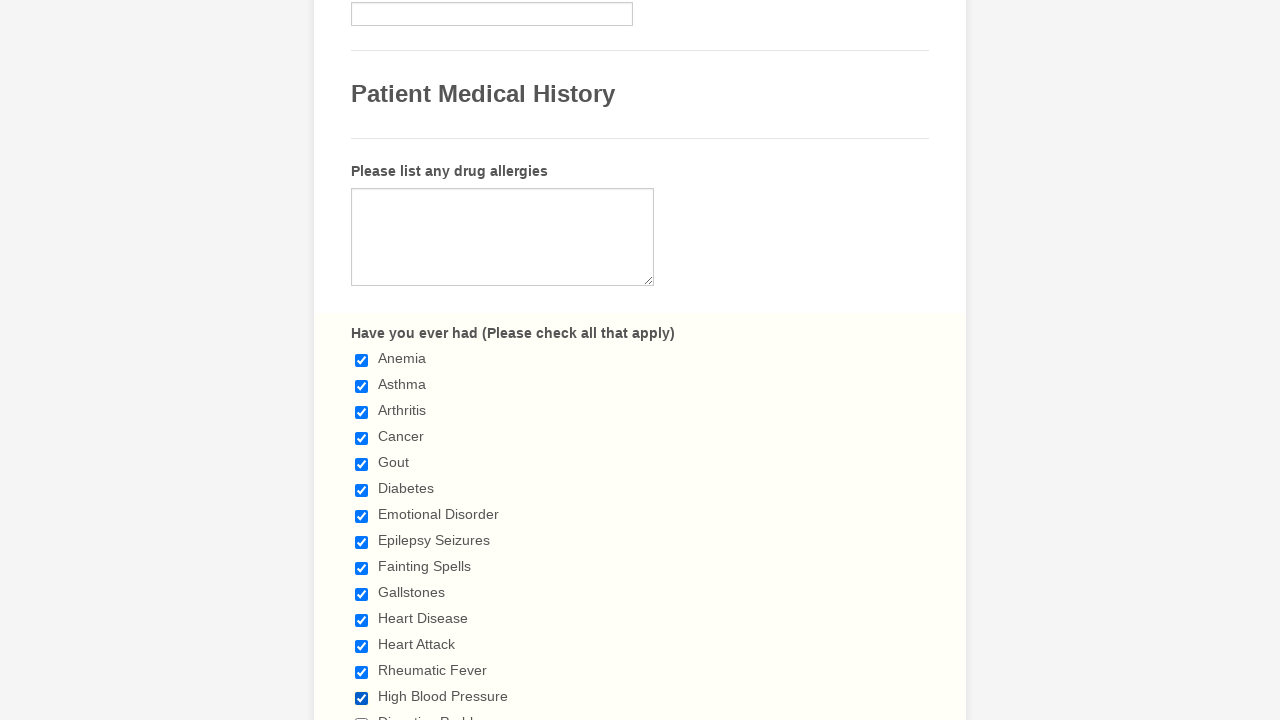

Clicked checkbox 15 to select it at (362, 714) on input[type='checkbox'] >> nth=14
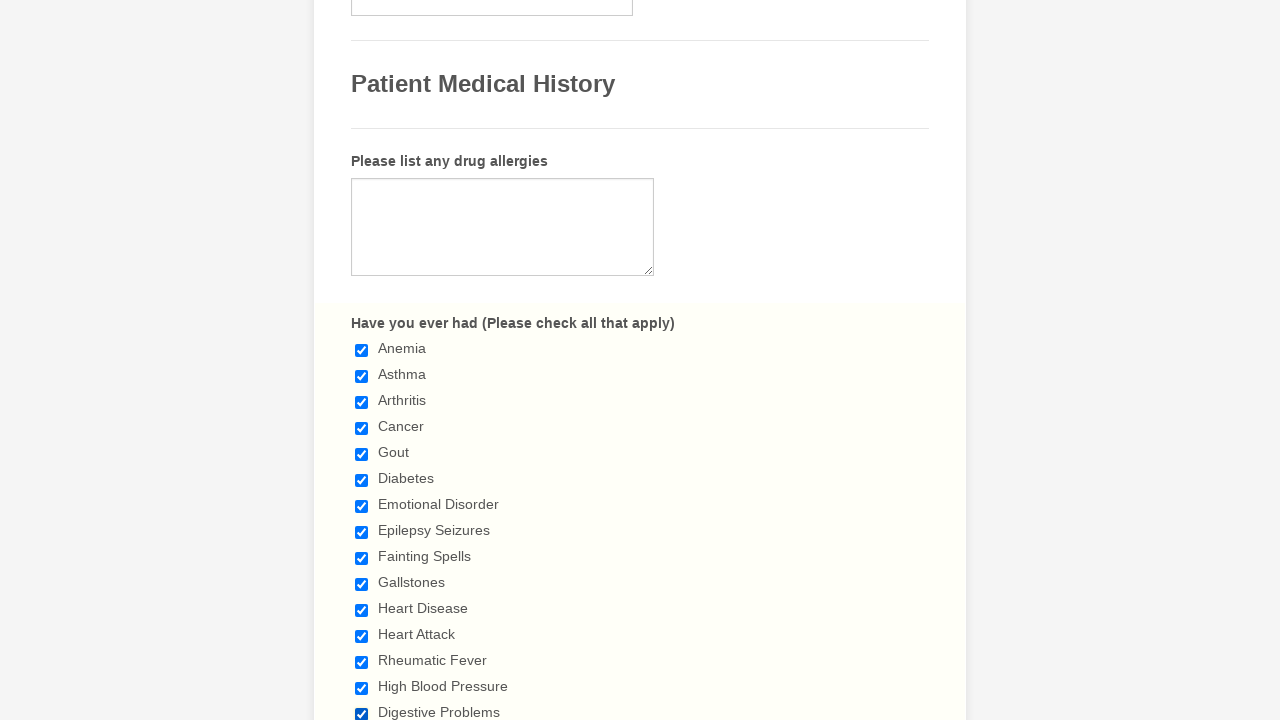

Clicked checkbox 16 to select it at (362, 360) on input[type='checkbox'] >> nth=15
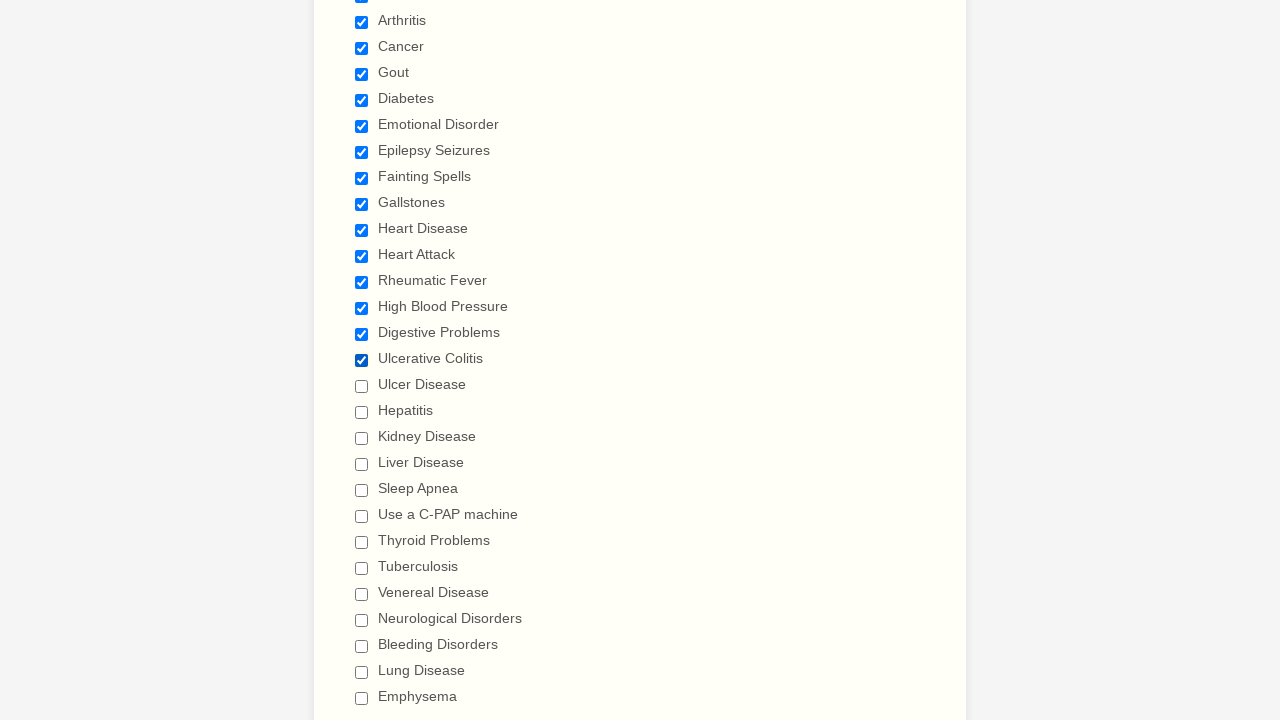

Clicked checkbox 17 to select it at (362, 386) on input[type='checkbox'] >> nth=16
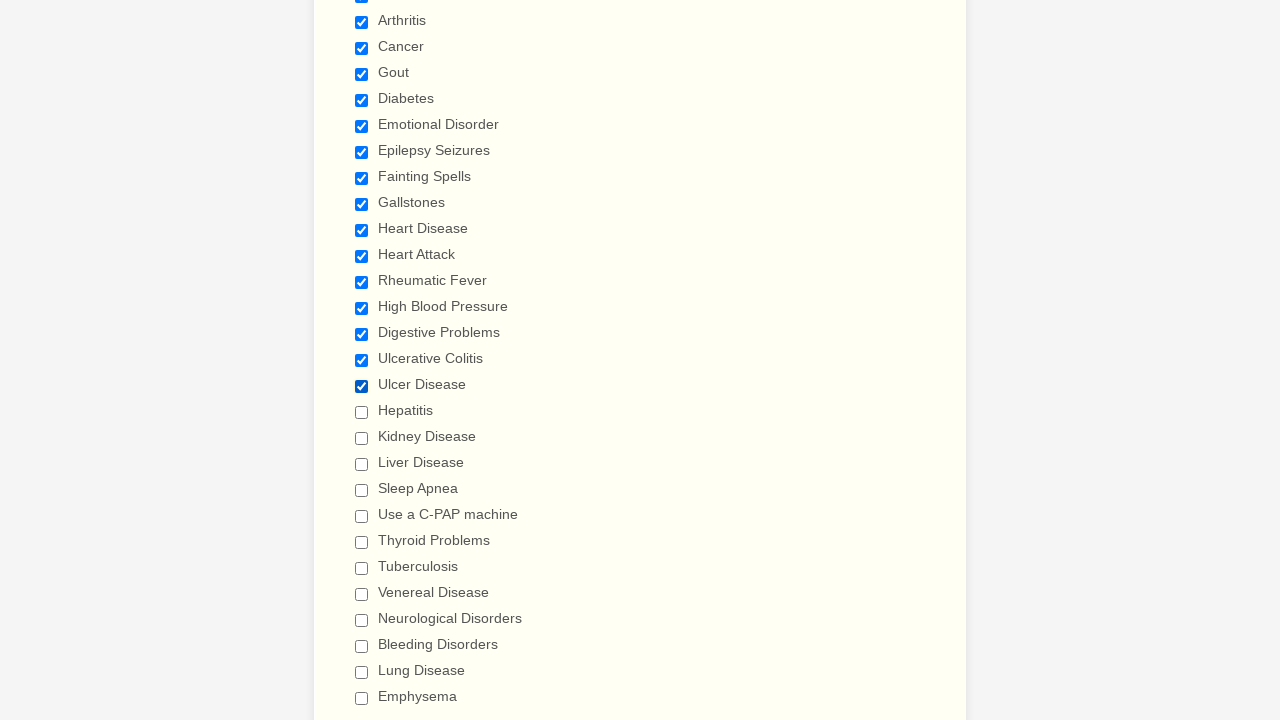

Clicked checkbox 18 to select it at (362, 412) on input[type='checkbox'] >> nth=17
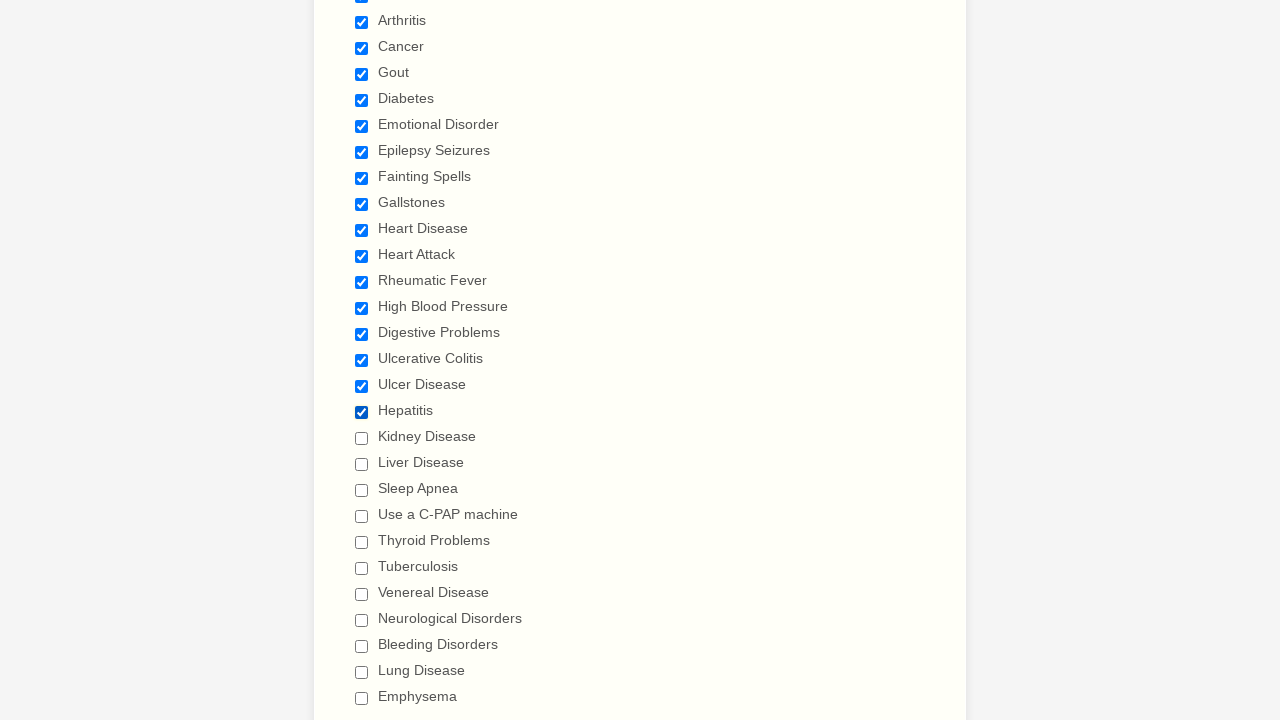

Clicked checkbox 19 to select it at (362, 438) on input[type='checkbox'] >> nth=18
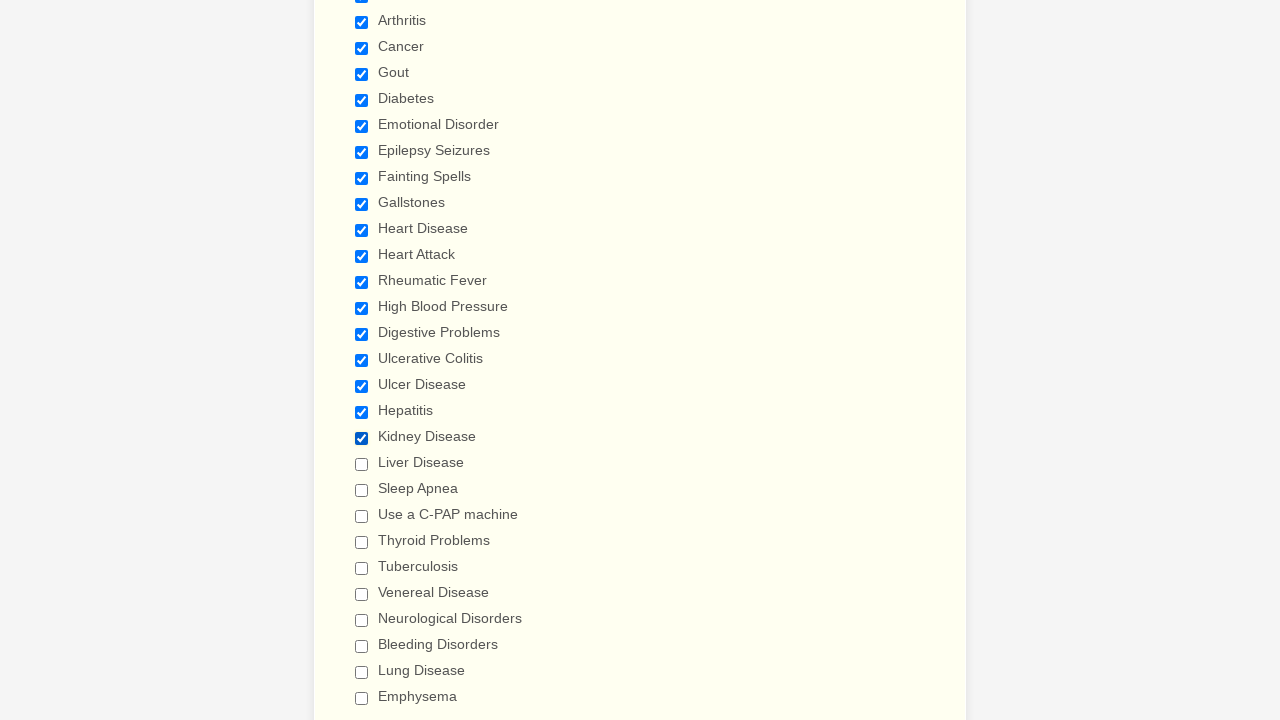

Clicked checkbox 20 to select it at (362, 464) on input[type='checkbox'] >> nth=19
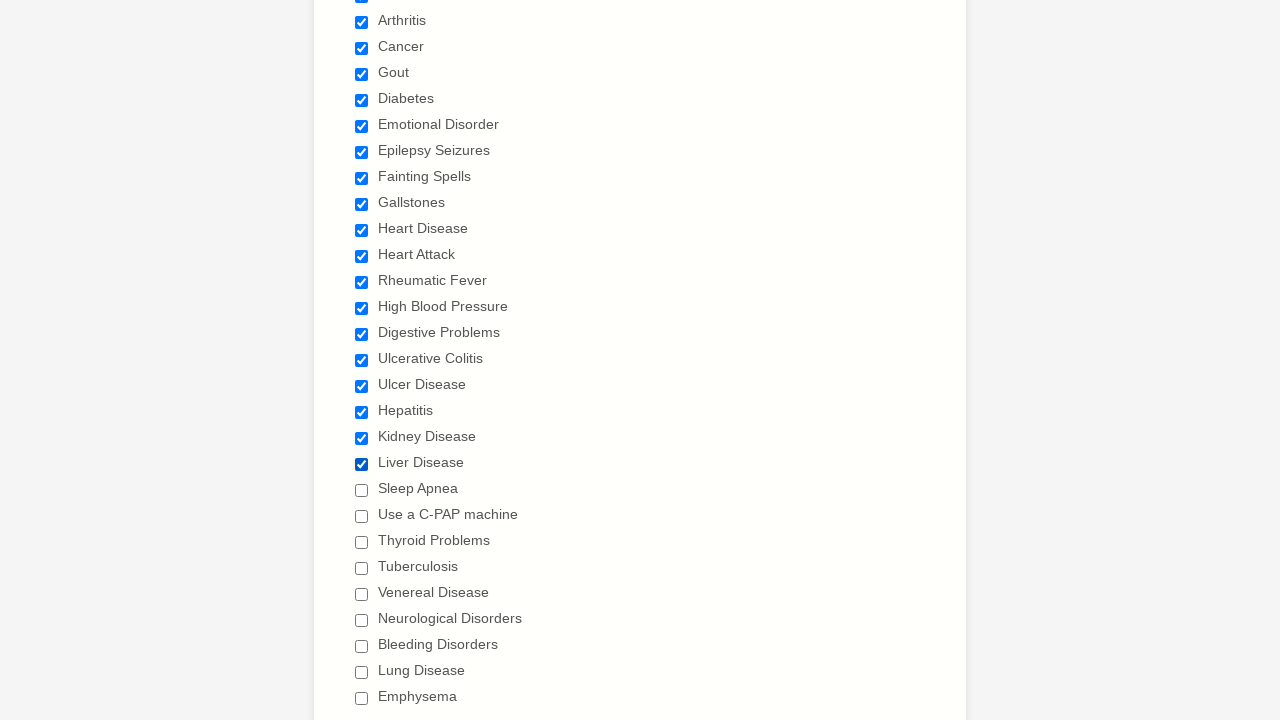

Clicked checkbox 21 to select it at (362, 490) on input[type='checkbox'] >> nth=20
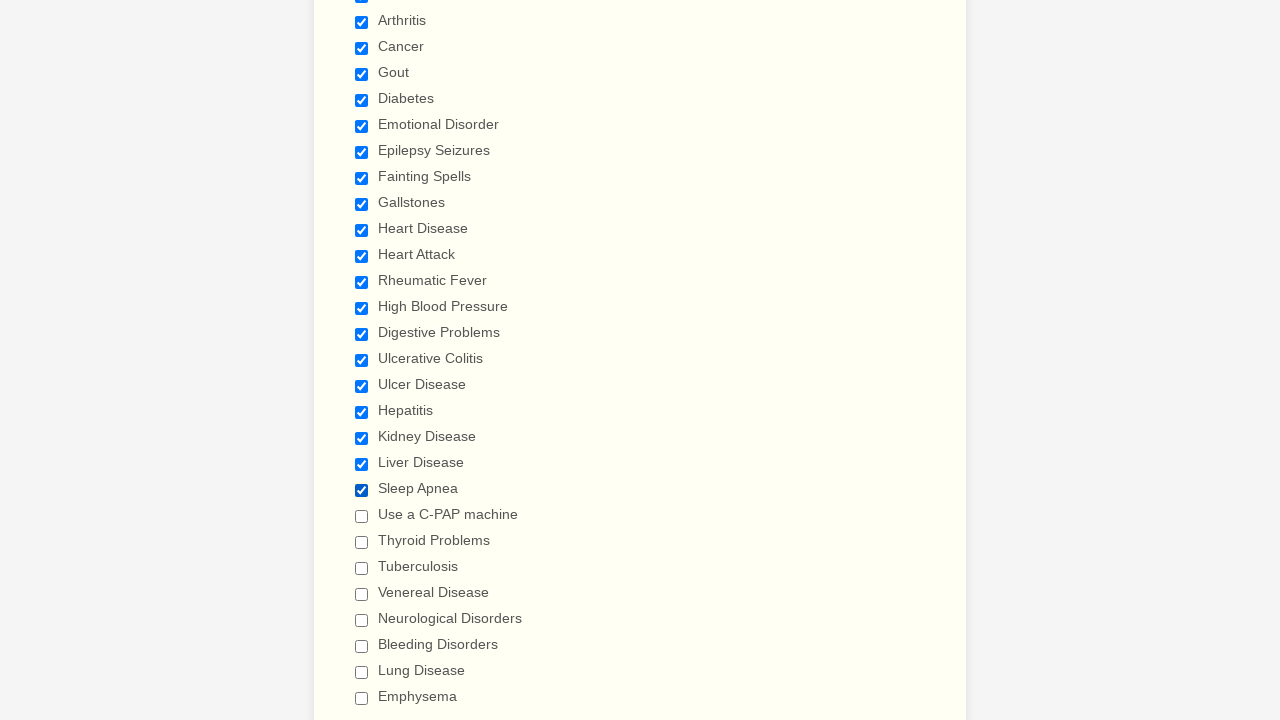

Clicked checkbox 22 to select it at (362, 516) on input[type='checkbox'] >> nth=21
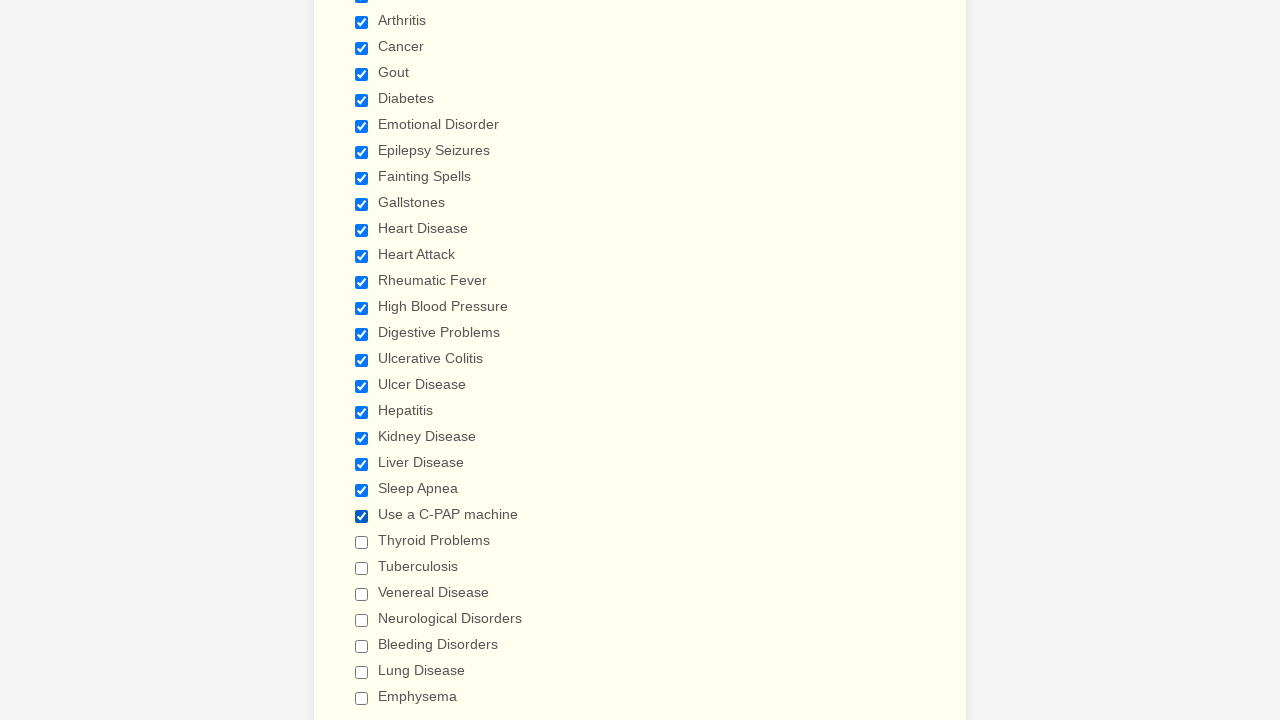

Clicked checkbox 23 to select it at (362, 542) on input[type='checkbox'] >> nth=22
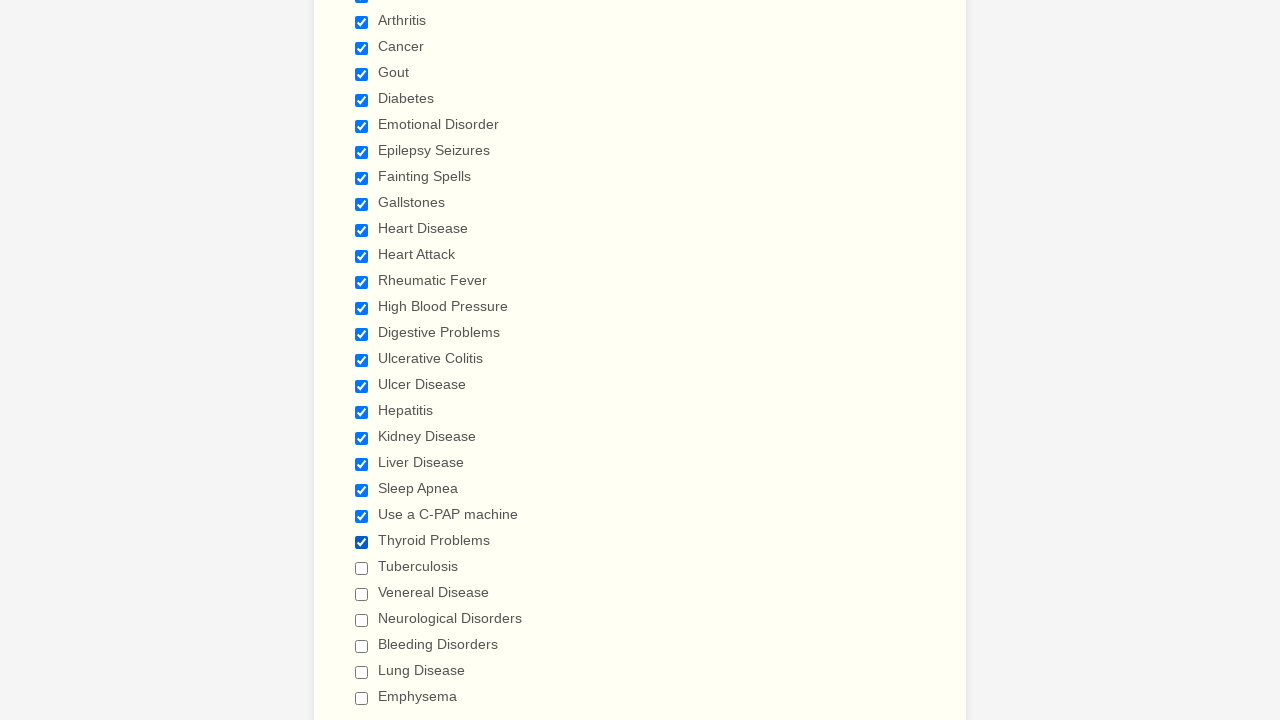

Clicked checkbox 24 to select it at (362, 568) on input[type='checkbox'] >> nth=23
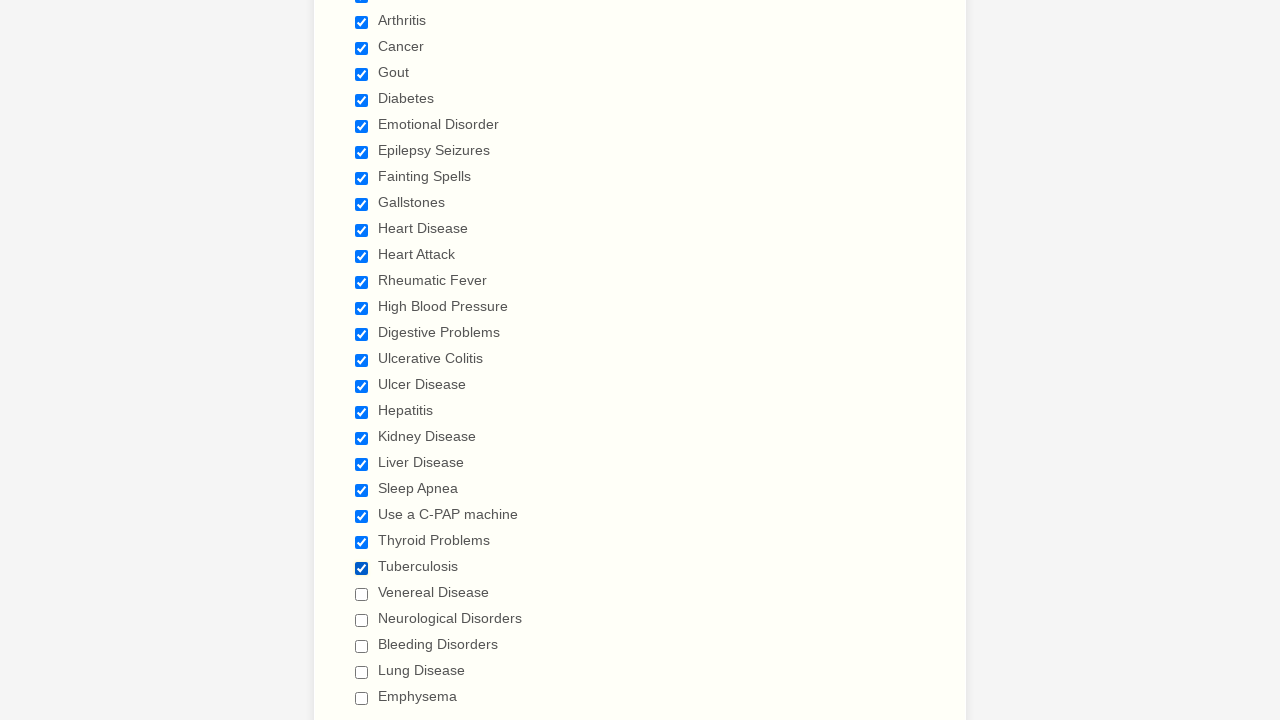

Clicked checkbox 25 to select it at (362, 594) on input[type='checkbox'] >> nth=24
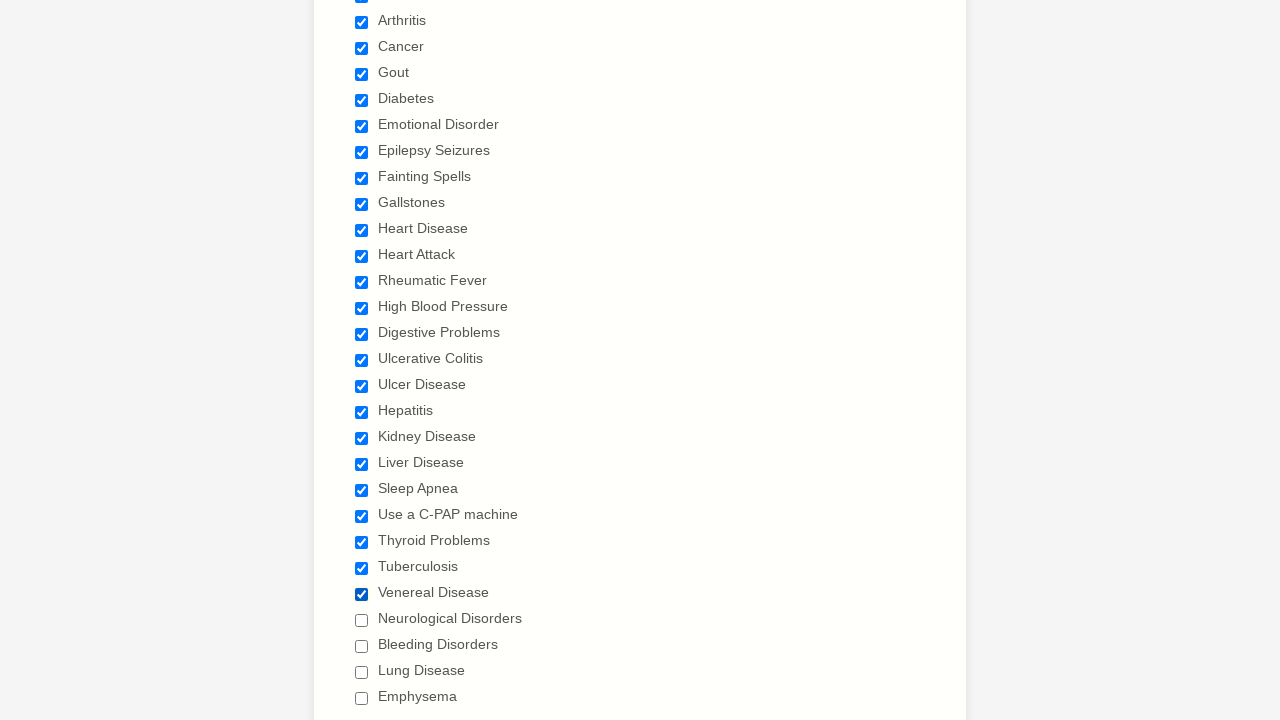

Clicked checkbox 26 to select it at (362, 620) on input[type='checkbox'] >> nth=25
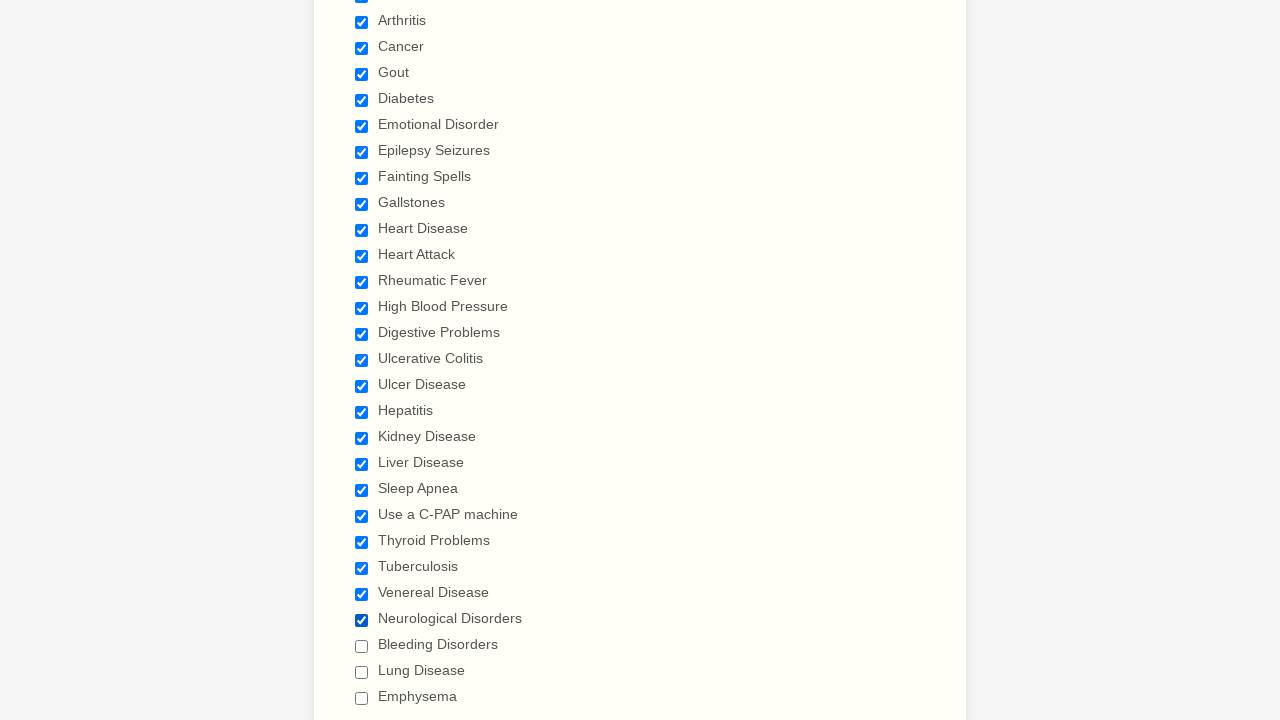

Clicked checkbox 27 to select it at (362, 646) on input[type='checkbox'] >> nth=26
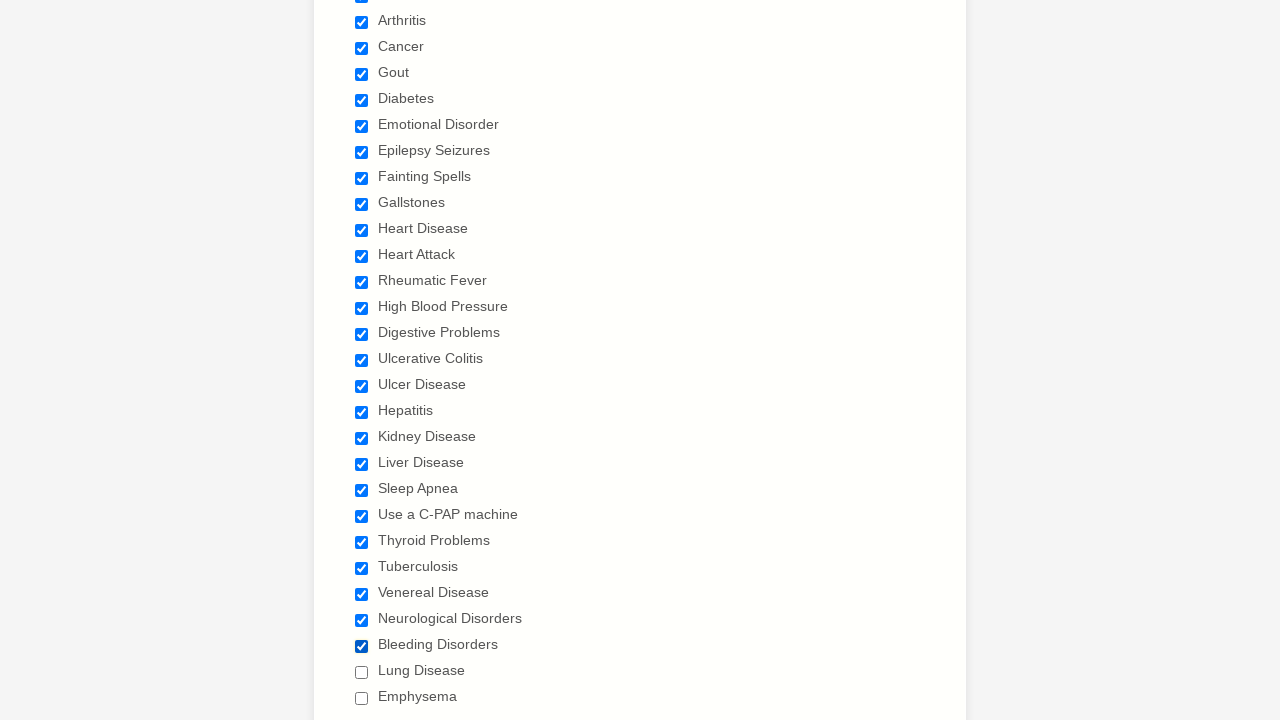

Clicked checkbox 28 to select it at (362, 672) on input[type='checkbox'] >> nth=27
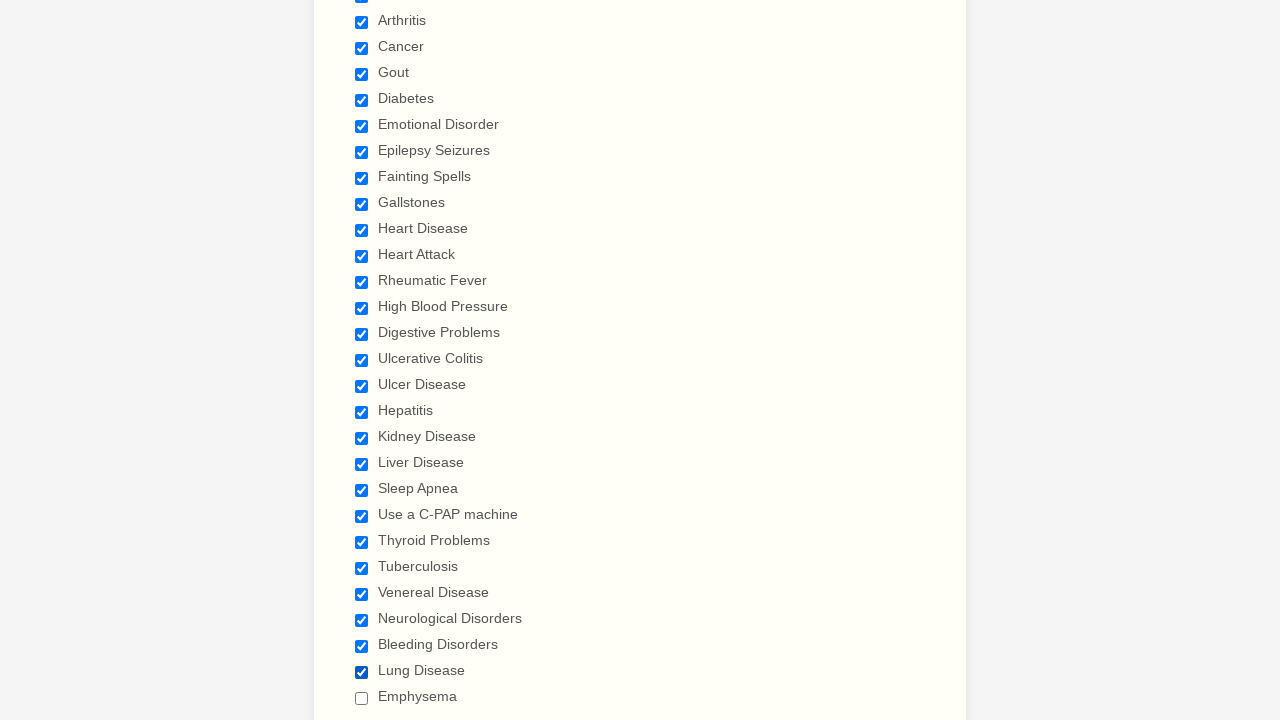

Clicked checkbox 29 to select it at (362, 698) on input[type='checkbox'] >> nth=28
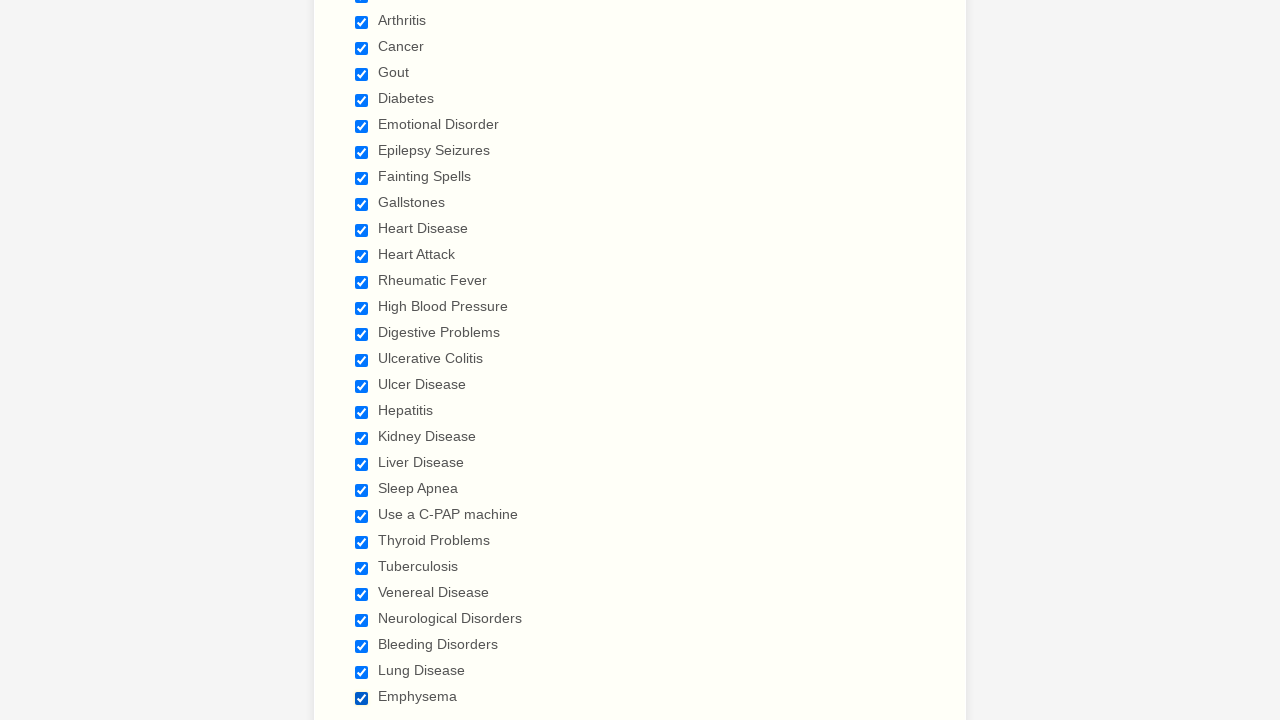

Verified checkbox 1 is selected
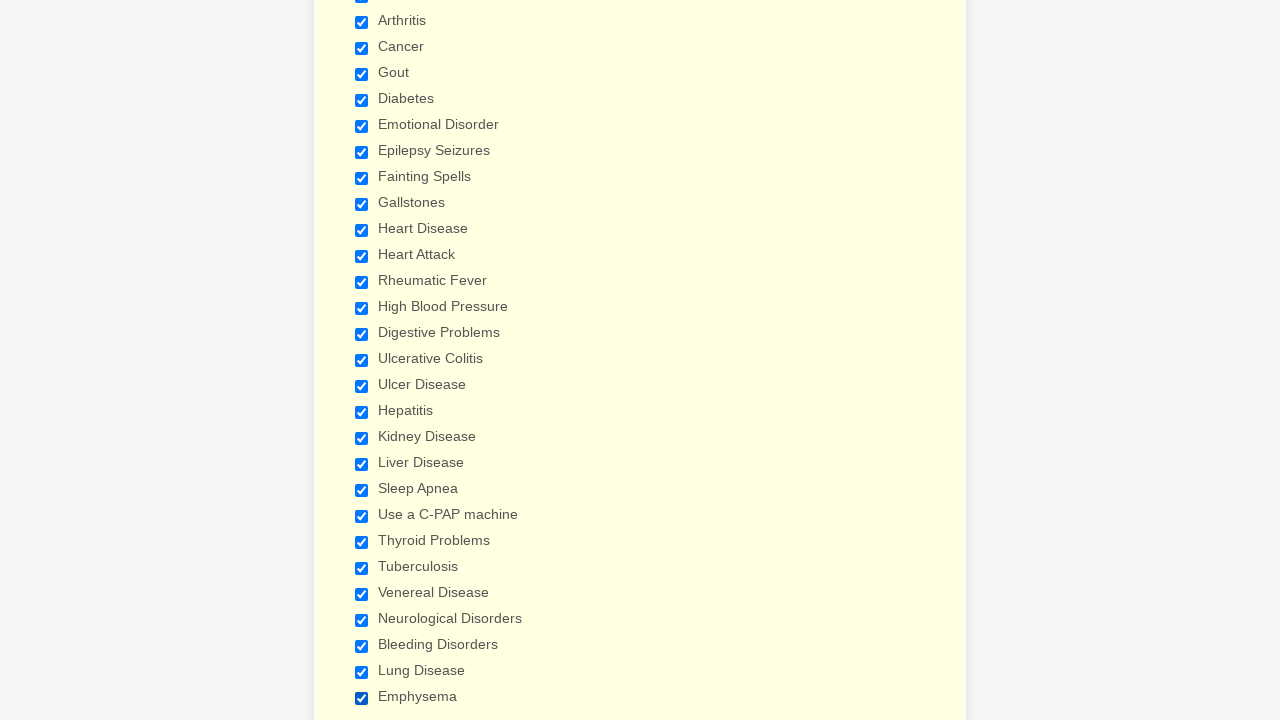

Verified checkbox 2 is selected
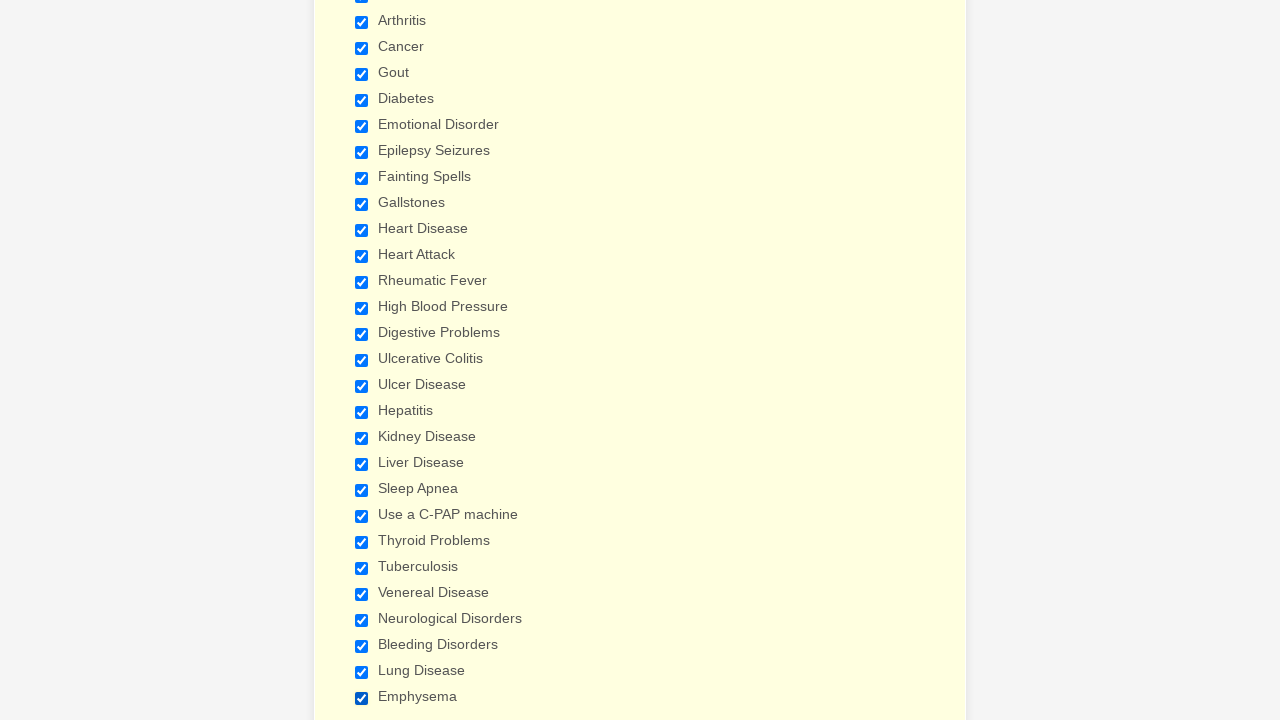

Verified checkbox 3 is selected
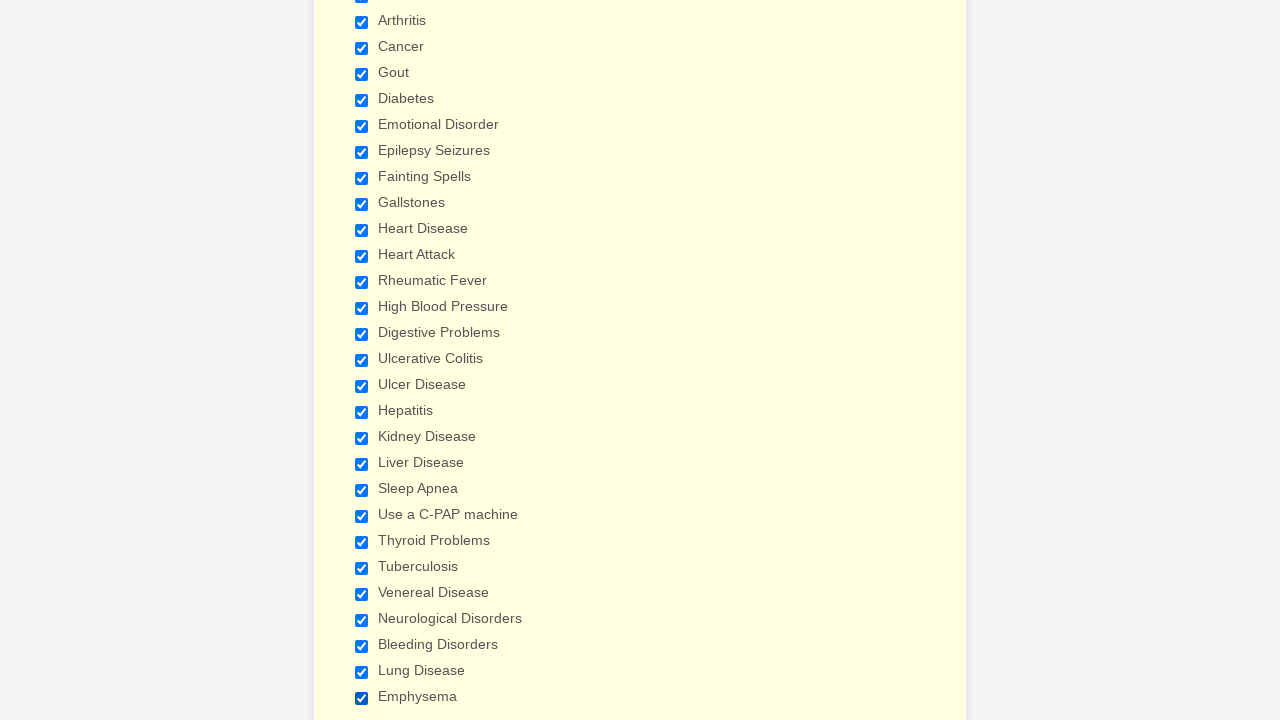

Verified checkbox 4 is selected
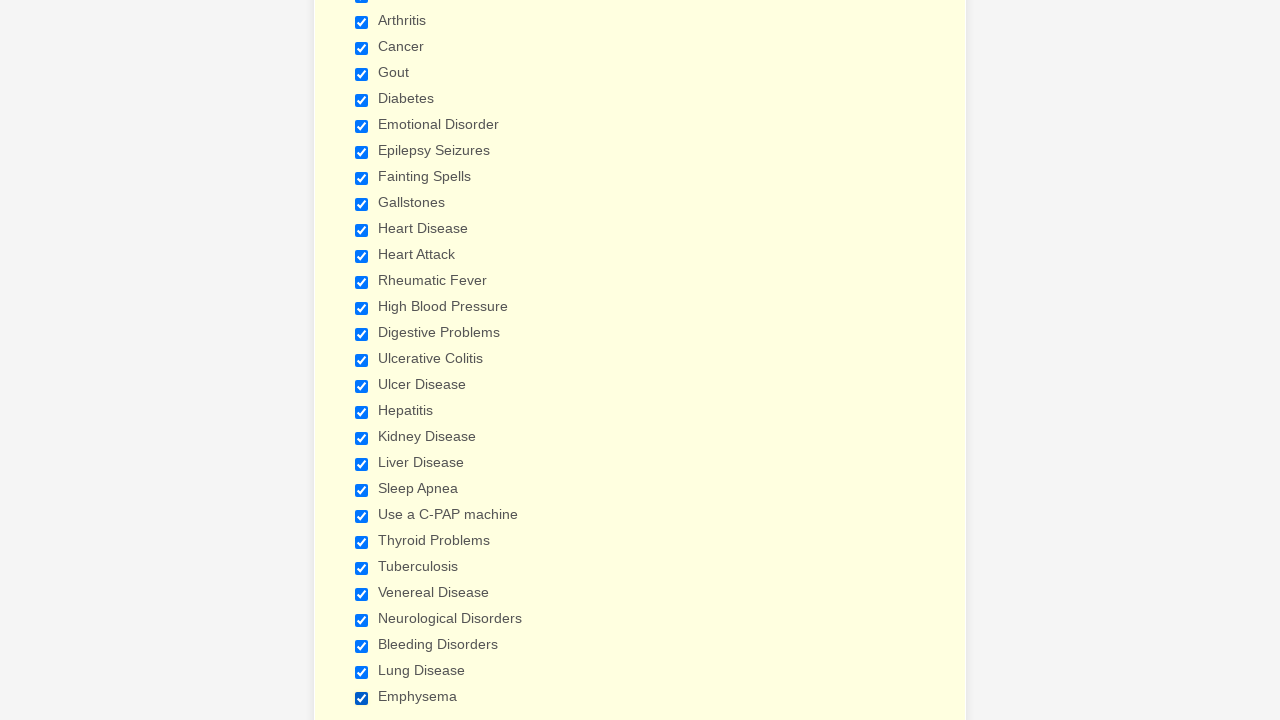

Verified checkbox 5 is selected
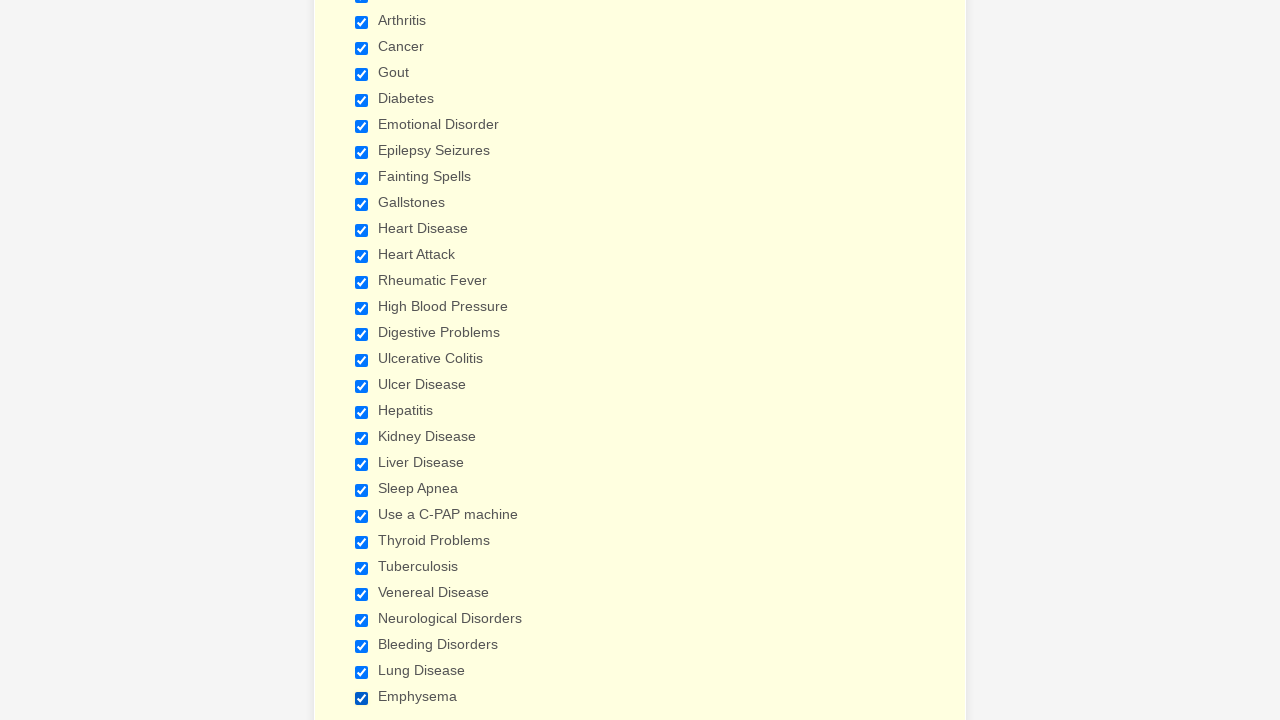

Verified checkbox 6 is selected
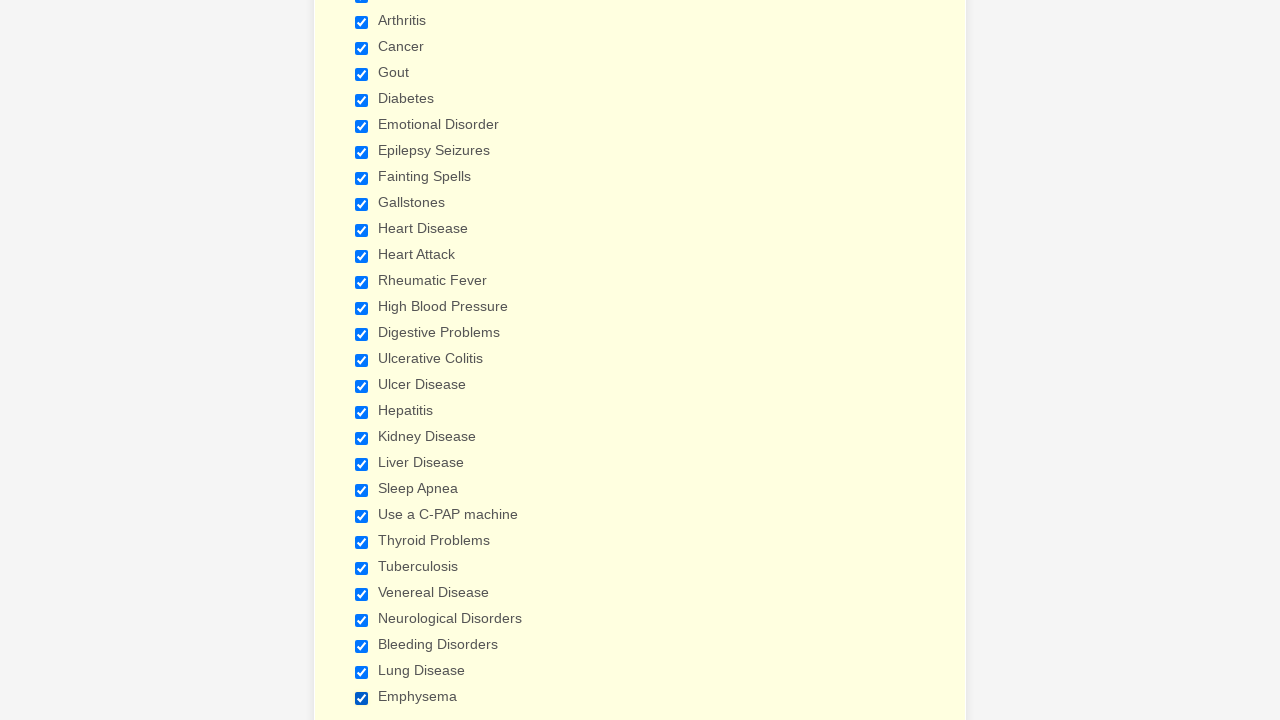

Verified checkbox 7 is selected
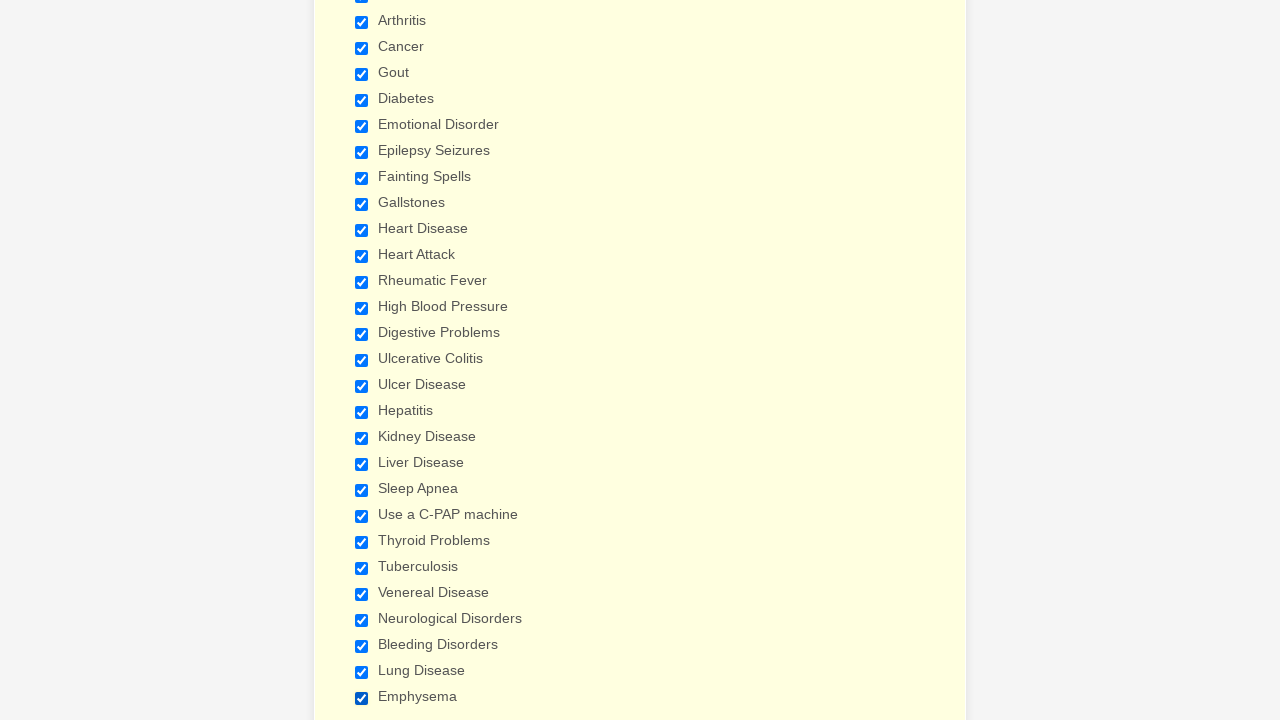

Verified checkbox 8 is selected
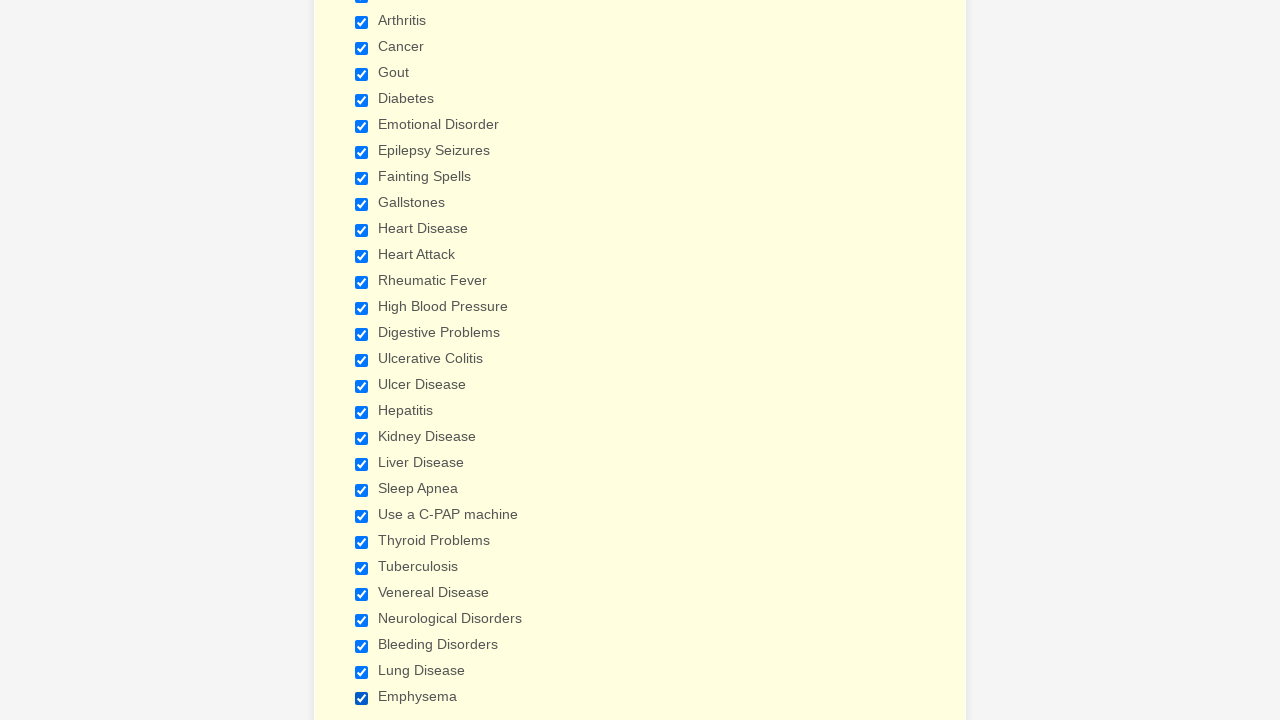

Verified checkbox 9 is selected
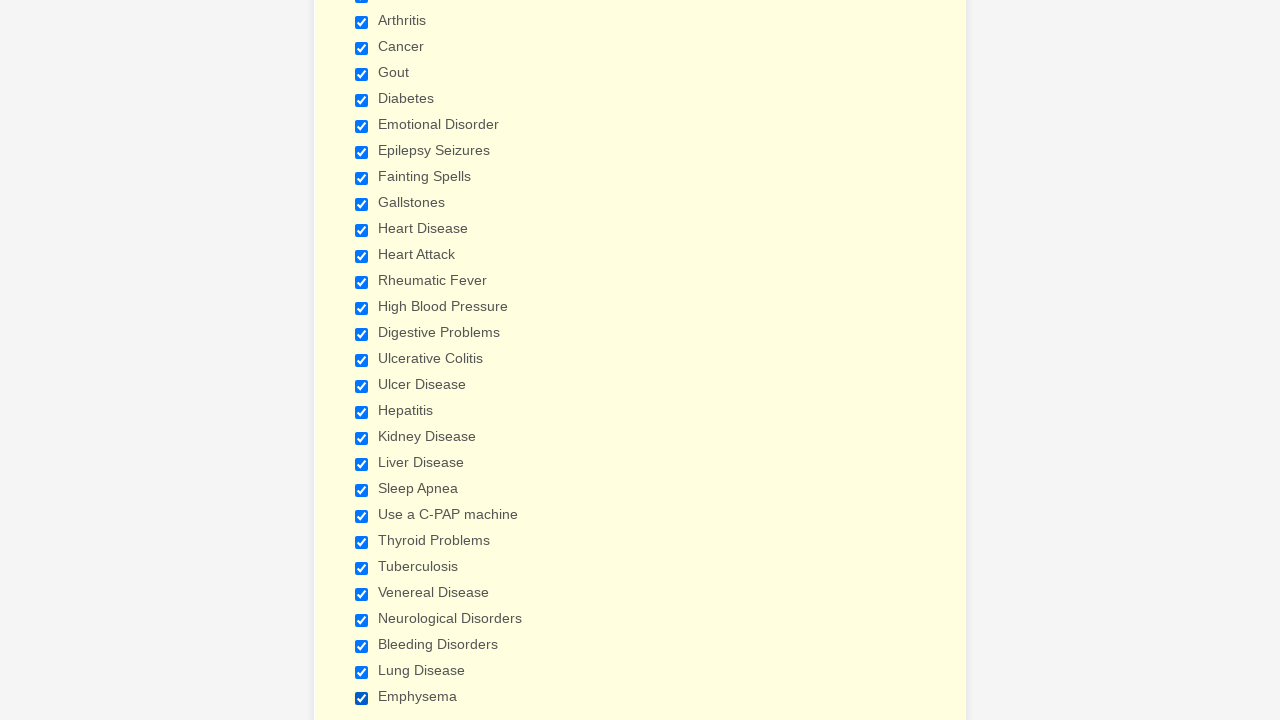

Verified checkbox 10 is selected
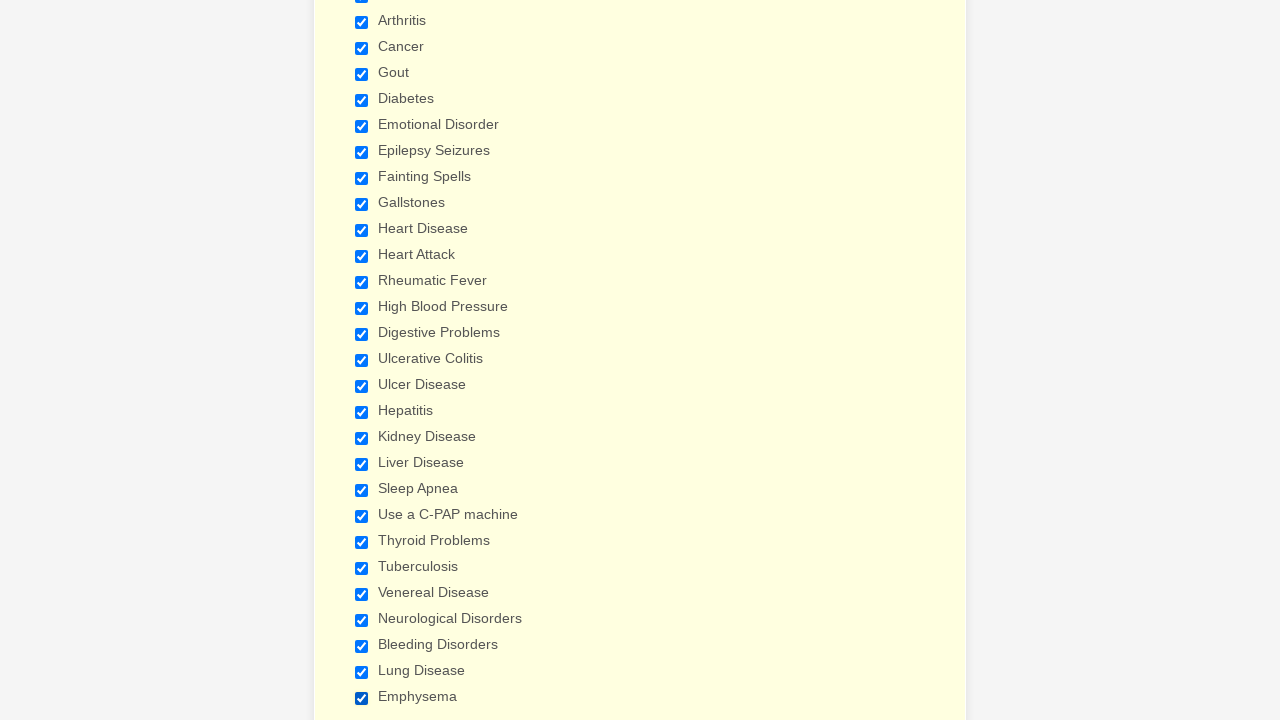

Verified checkbox 11 is selected
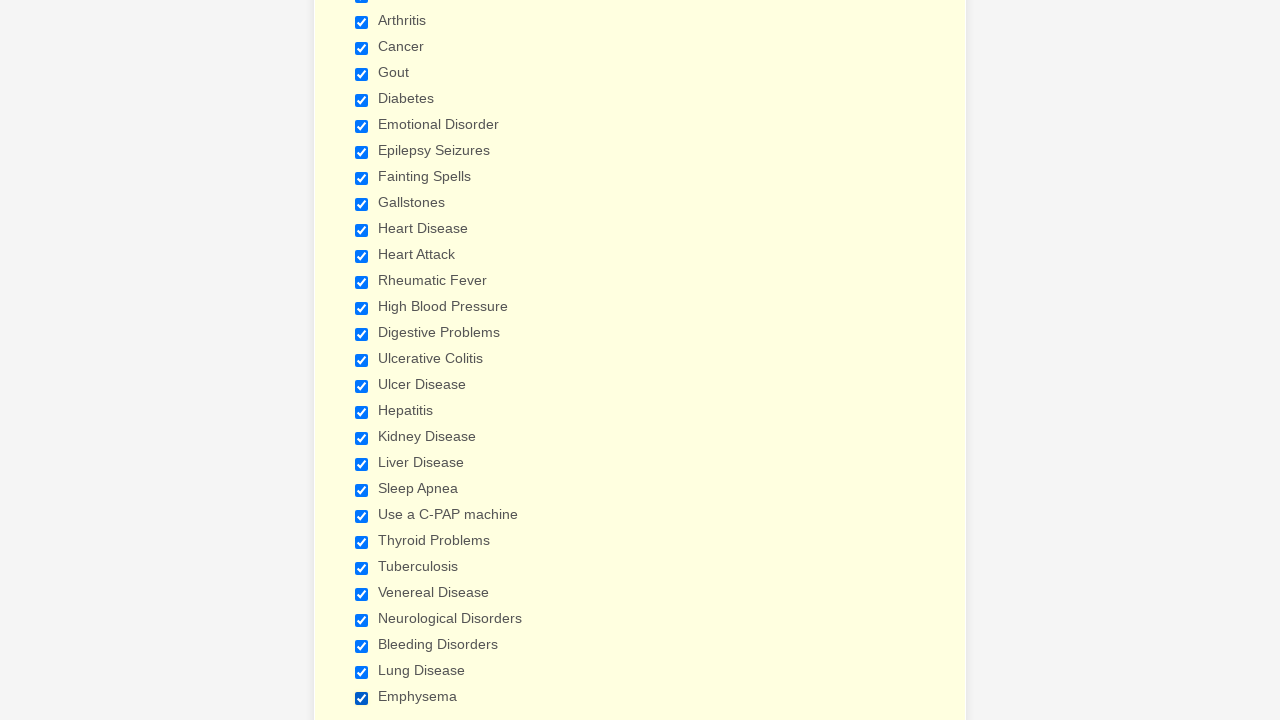

Verified checkbox 12 is selected
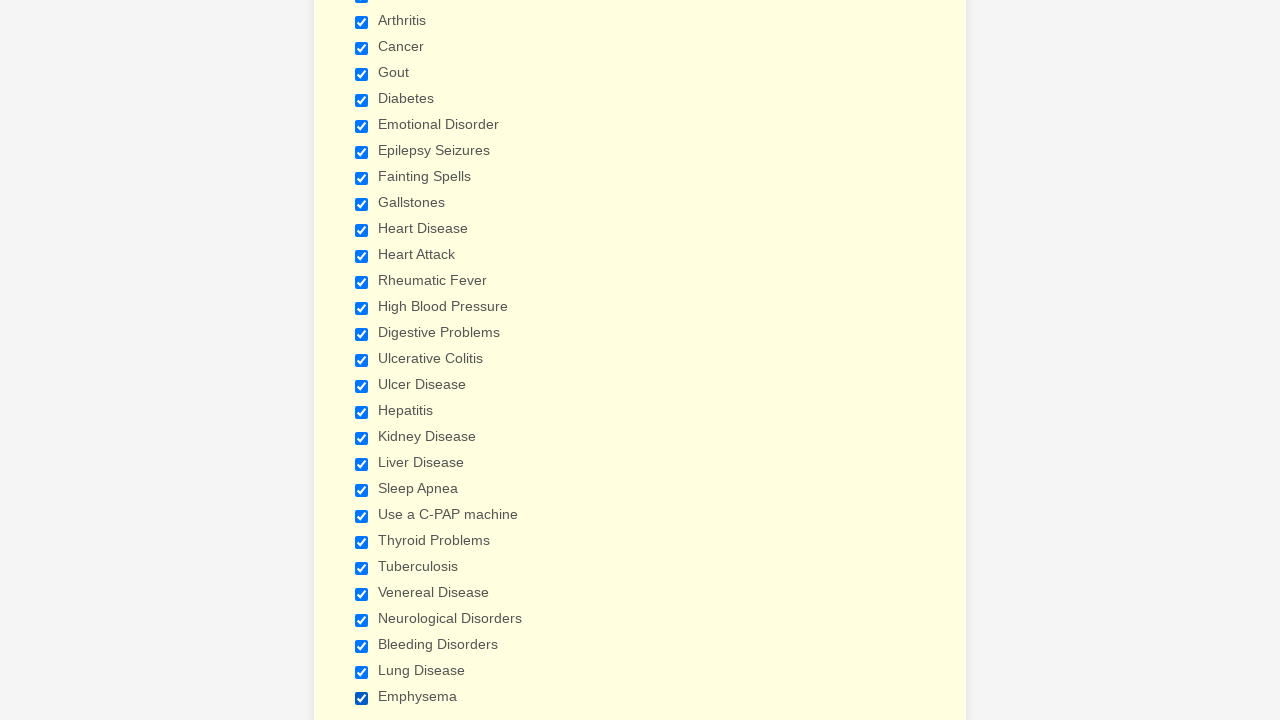

Verified checkbox 13 is selected
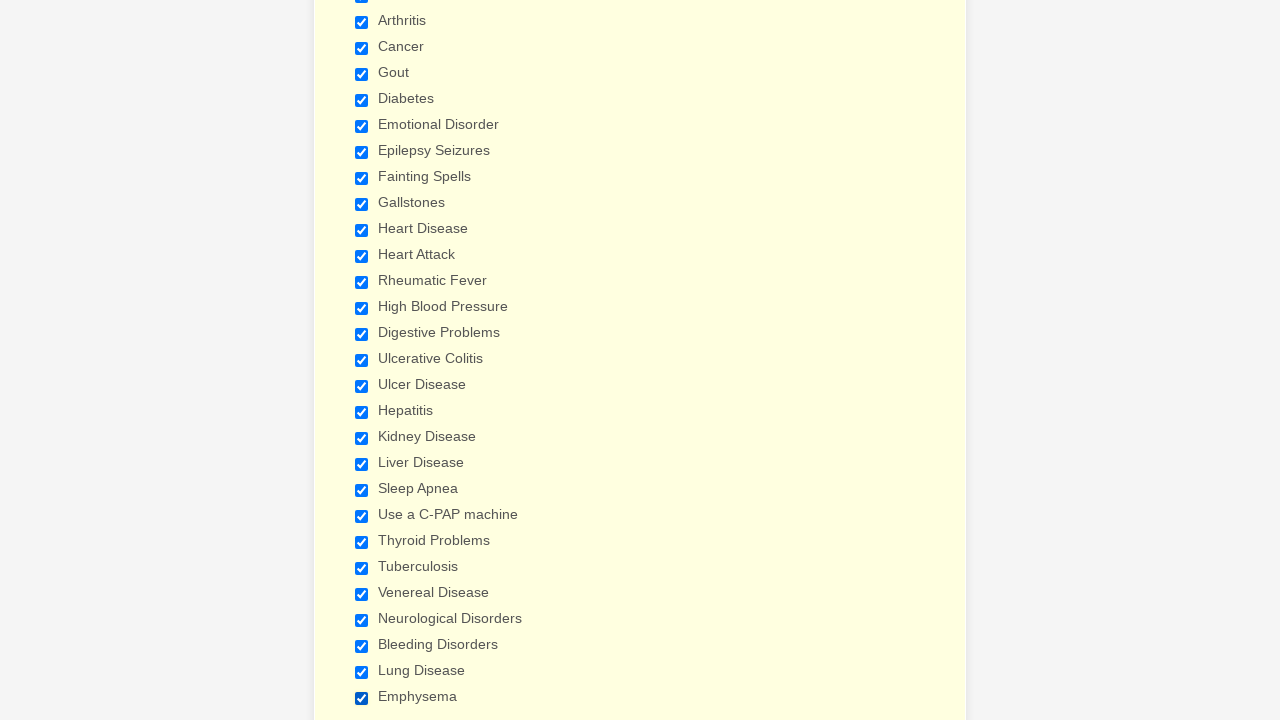

Verified checkbox 14 is selected
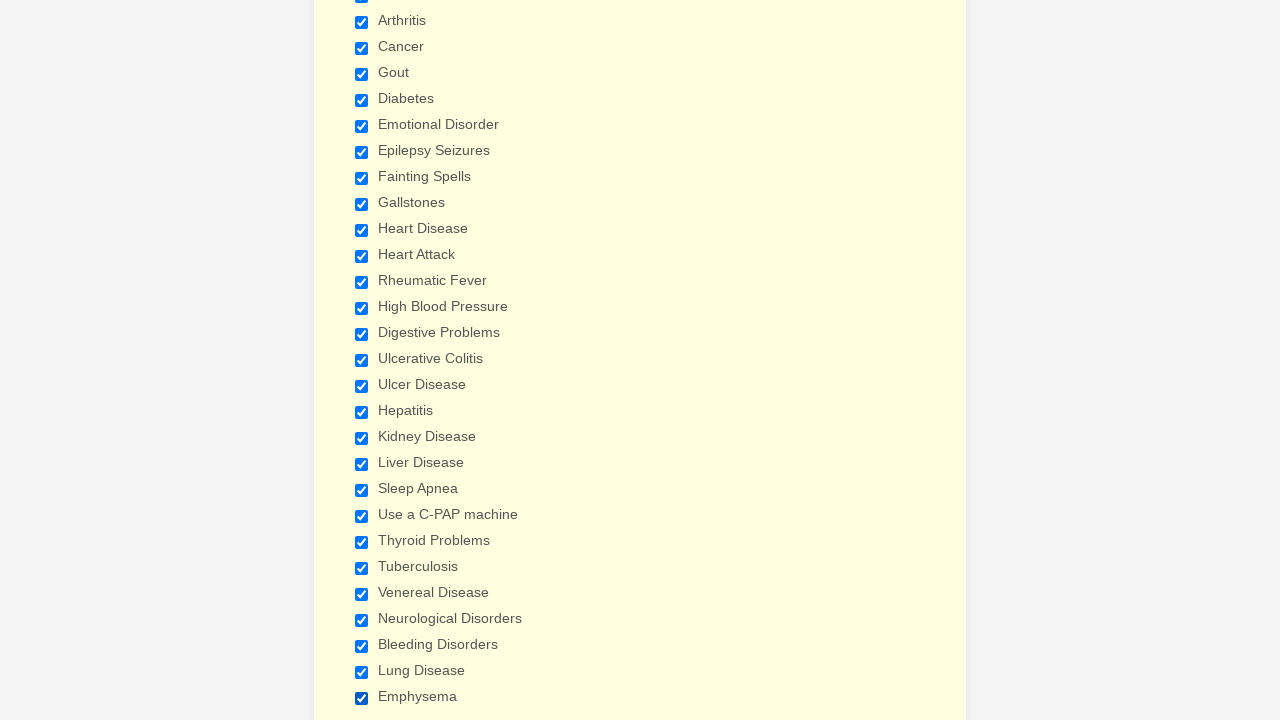

Verified checkbox 15 is selected
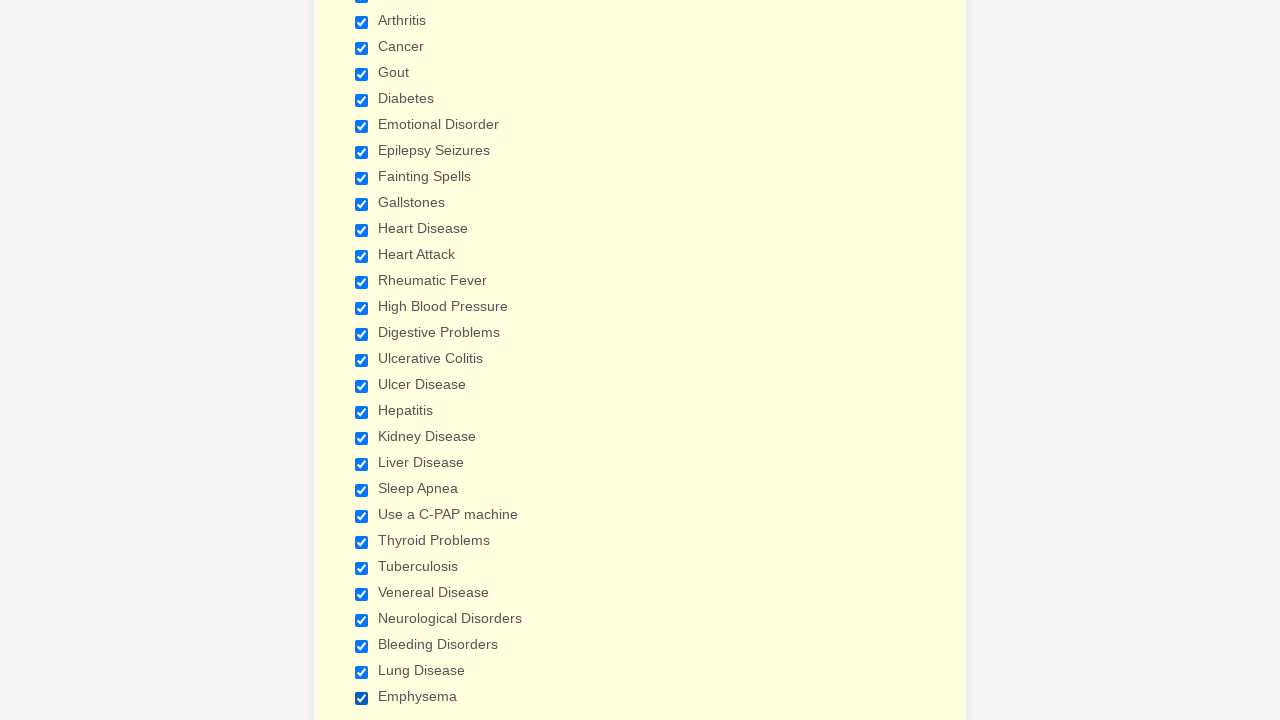

Verified checkbox 16 is selected
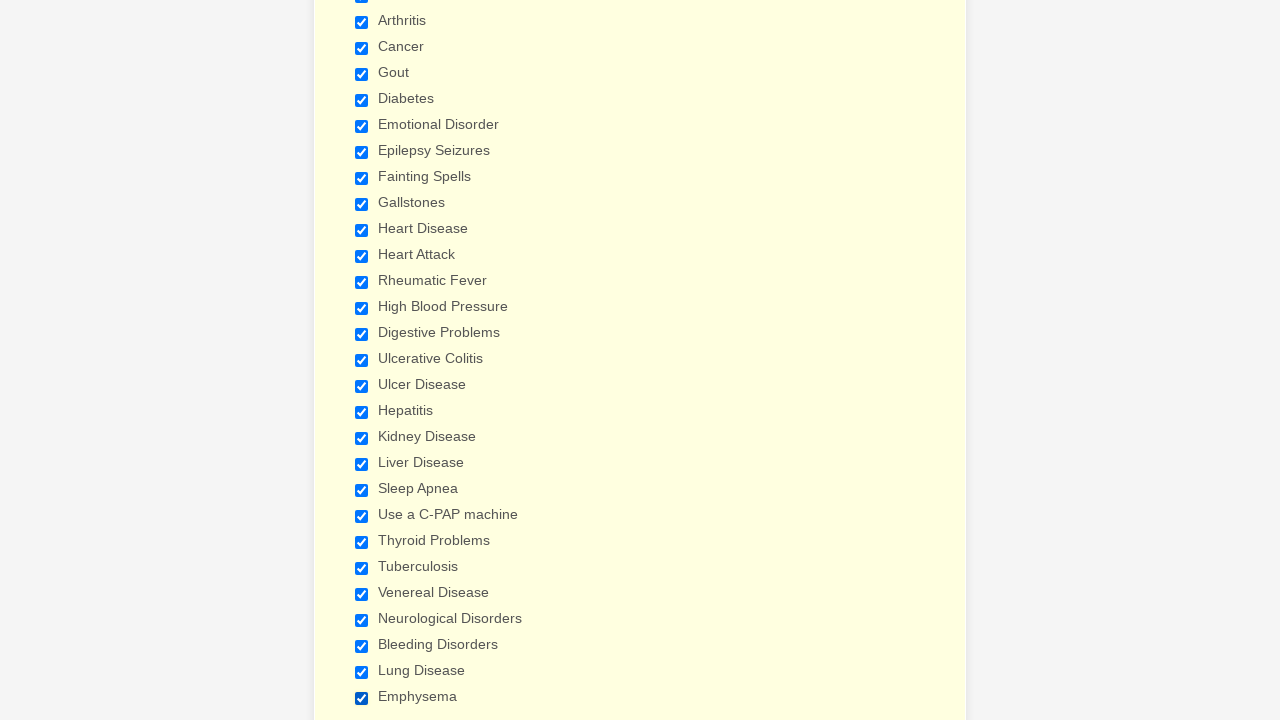

Verified checkbox 17 is selected
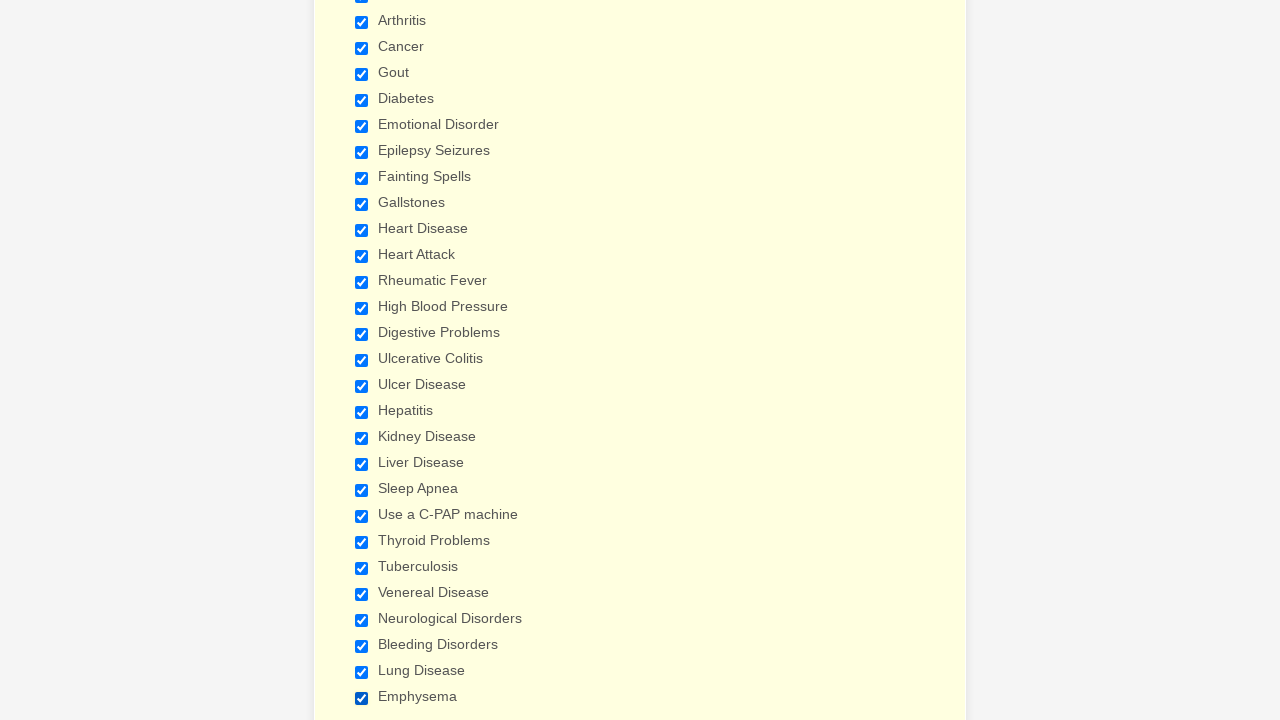

Verified checkbox 18 is selected
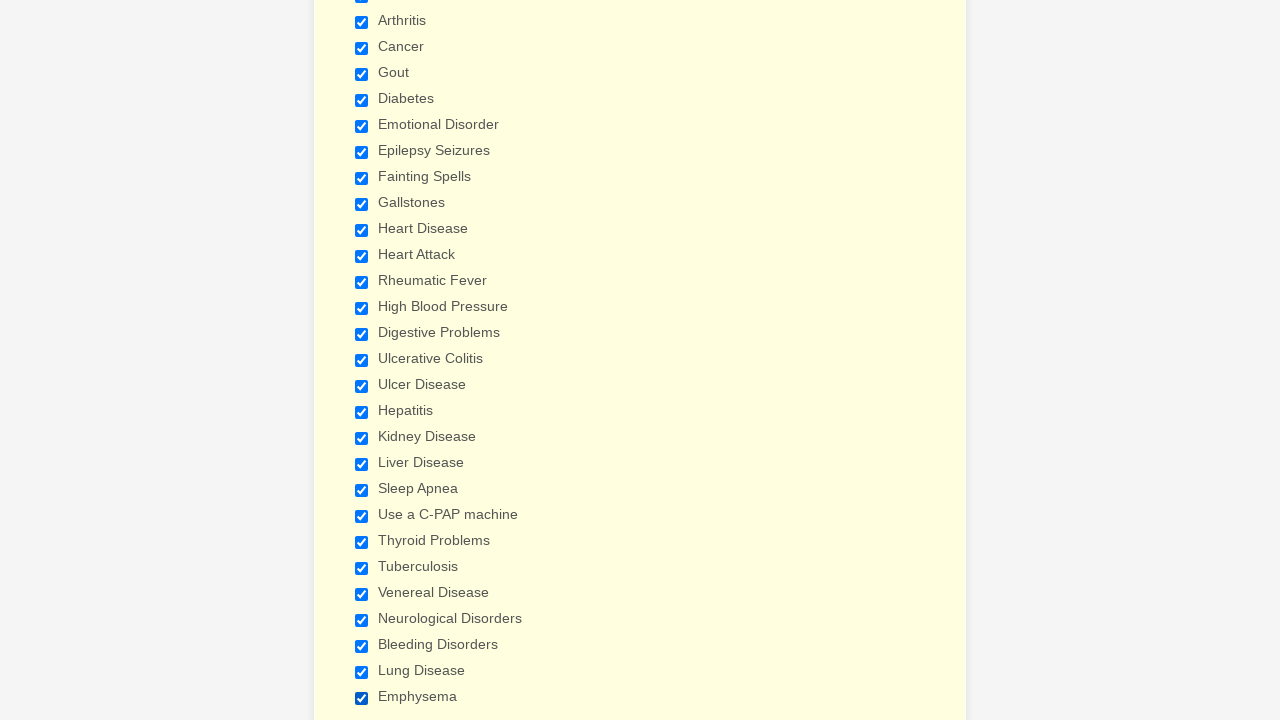

Verified checkbox 19 is selected
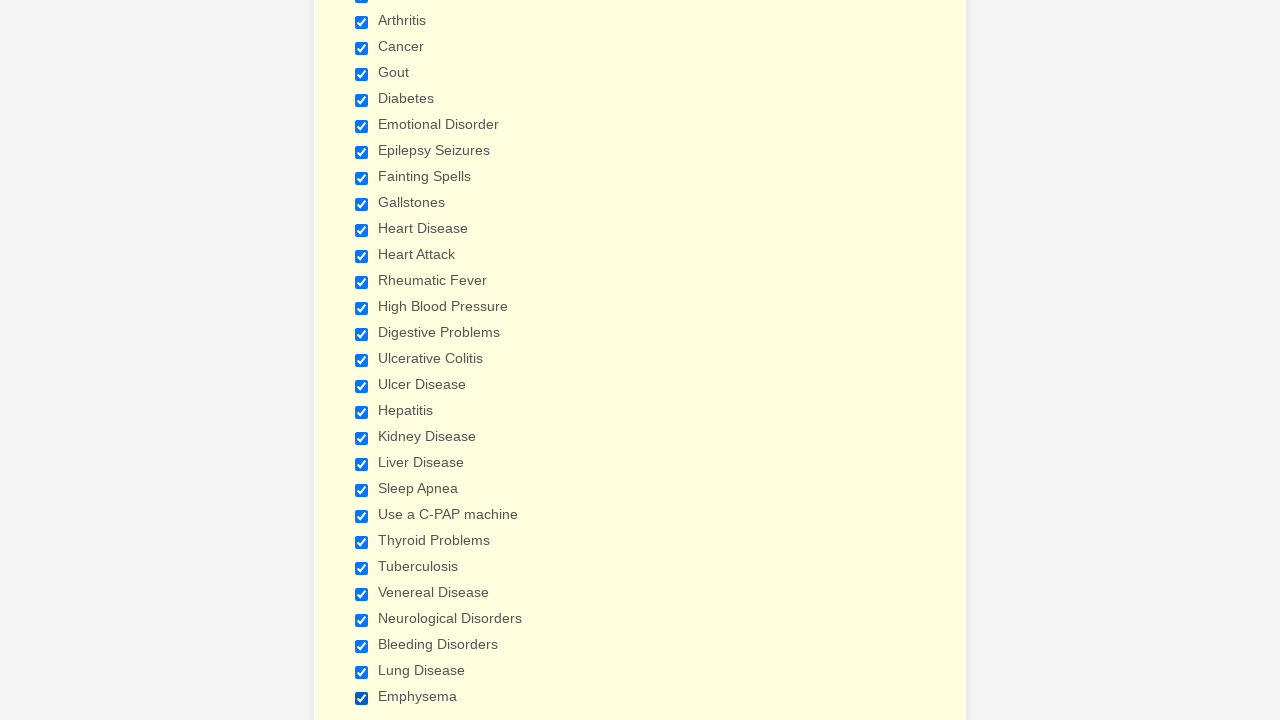

Verified checkbox 20 is selected
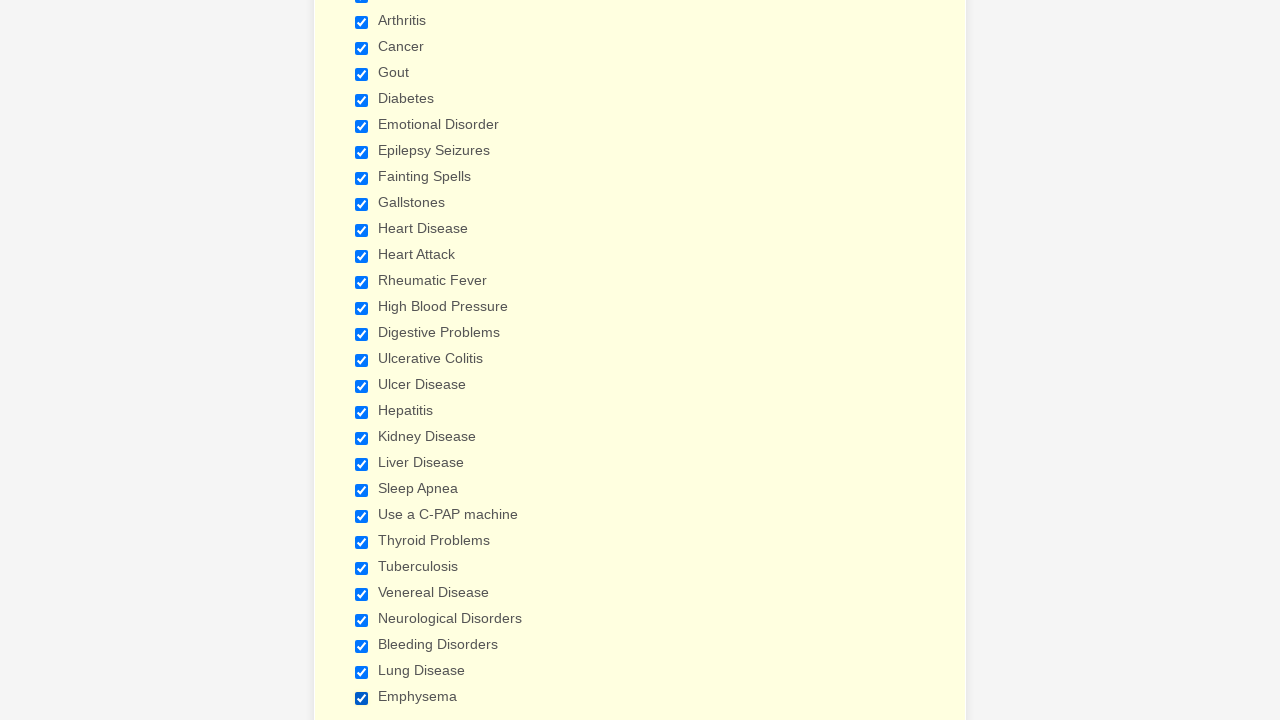

Verified checkbox 21 is selected
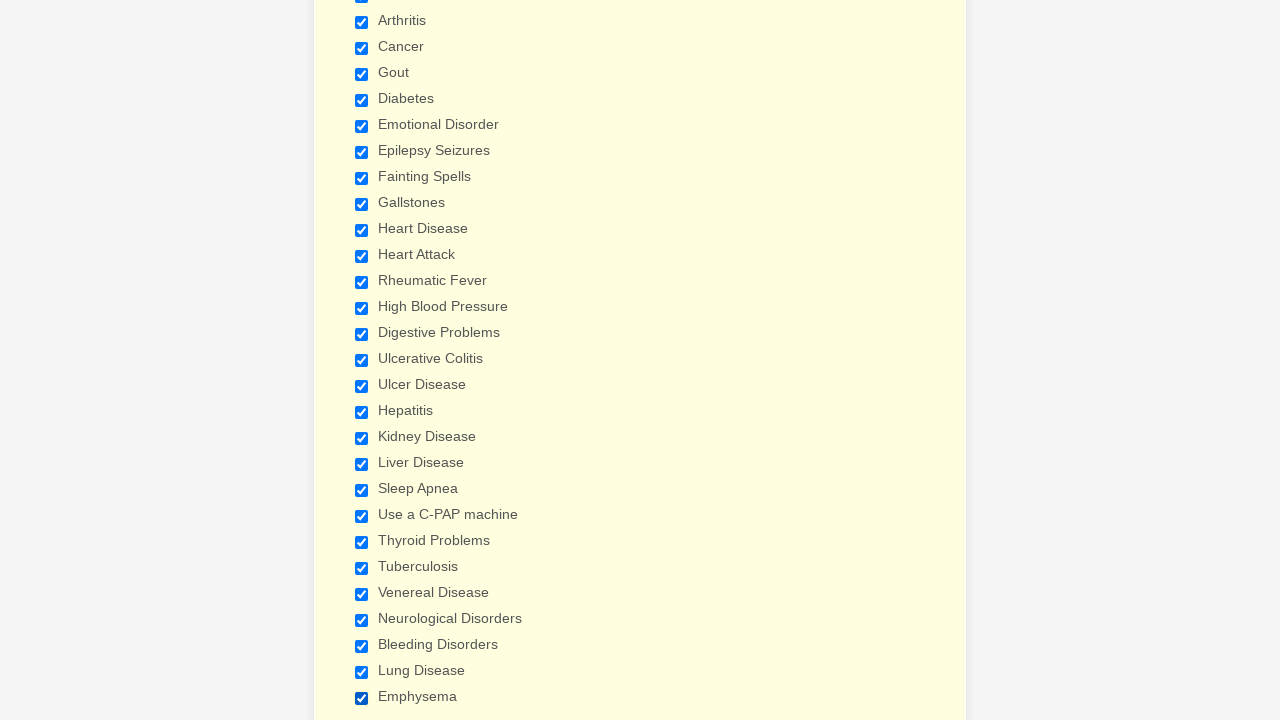

Verified checkbox 22 is selected
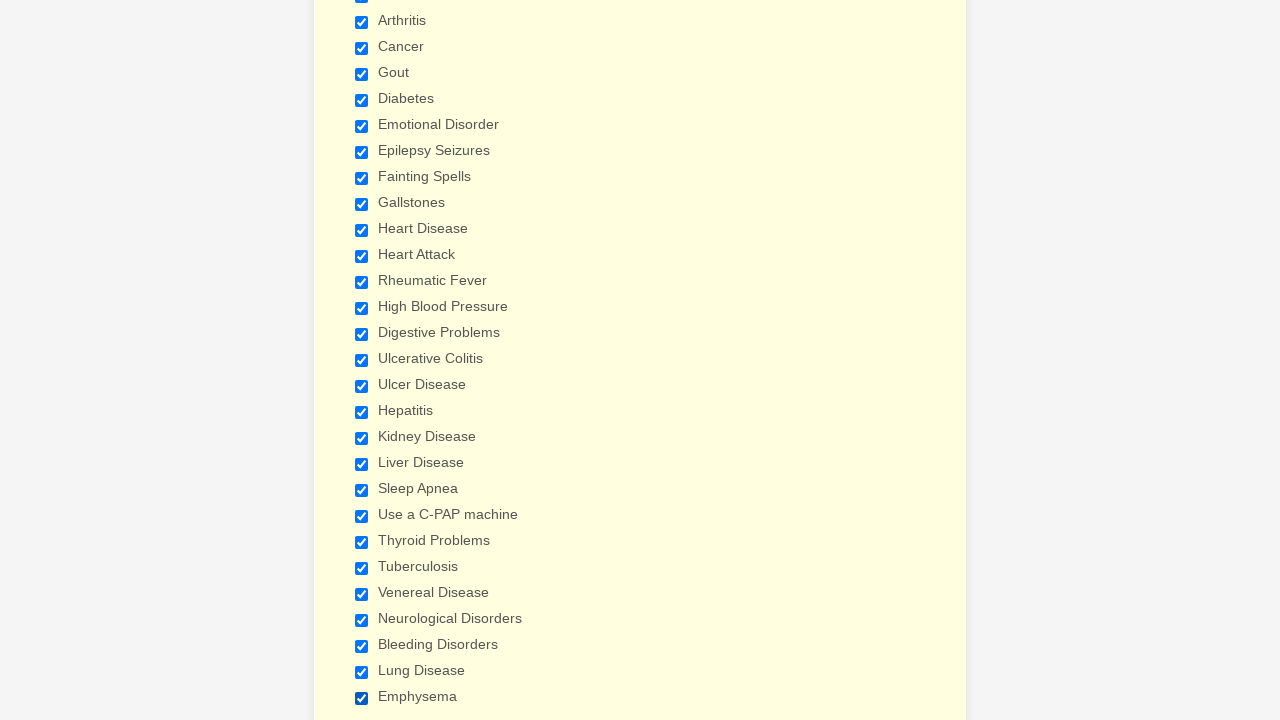

Verified checkbox 23 is selected
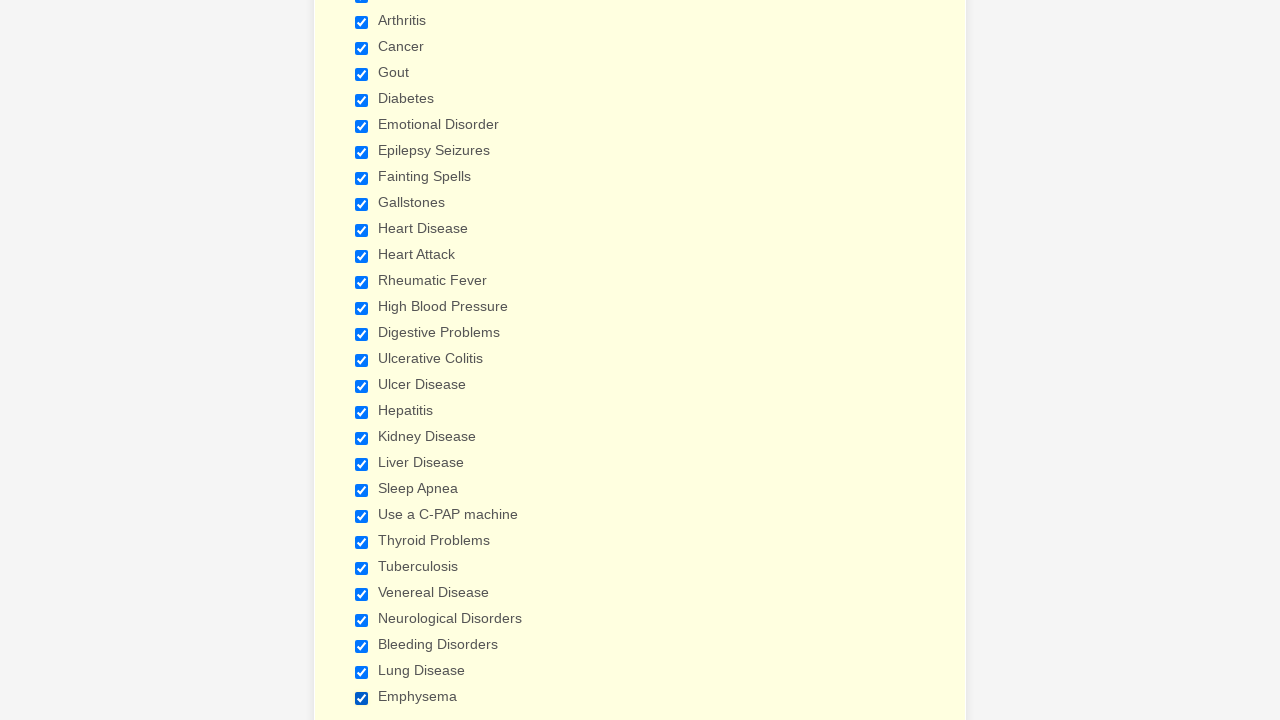

Verified checkbox 24 is selected
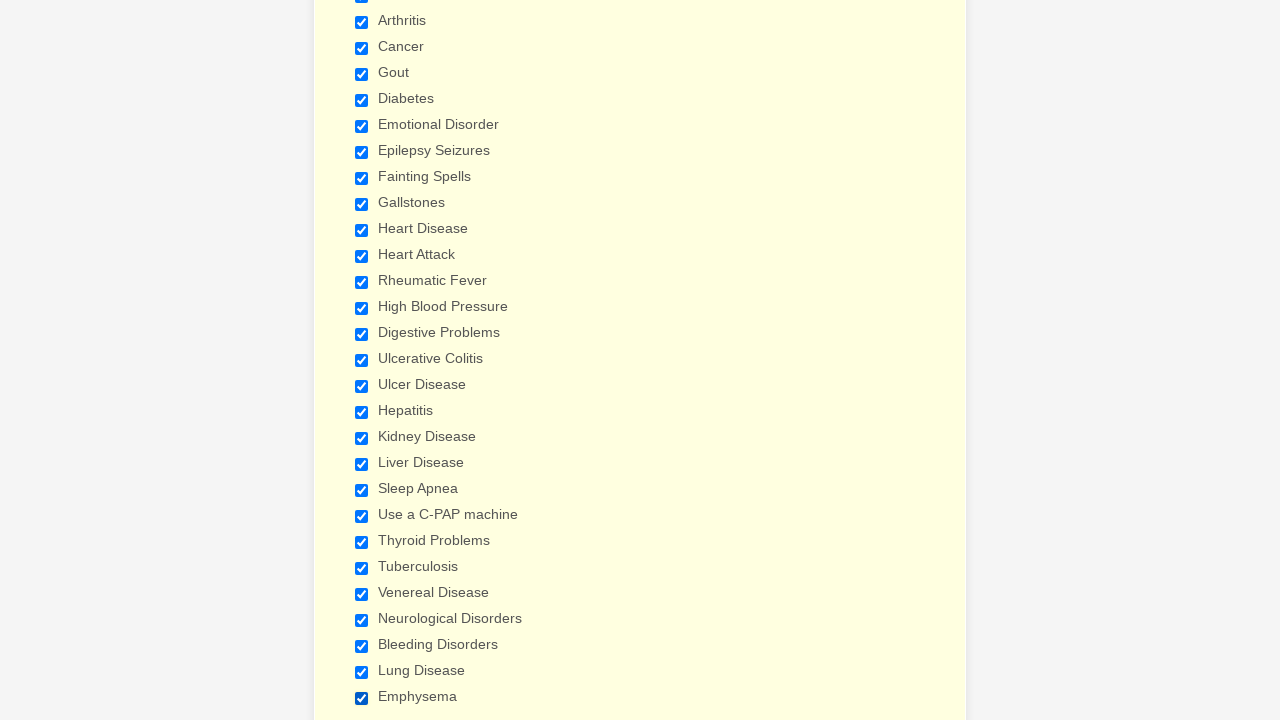

Verified checkbox 25 is selected
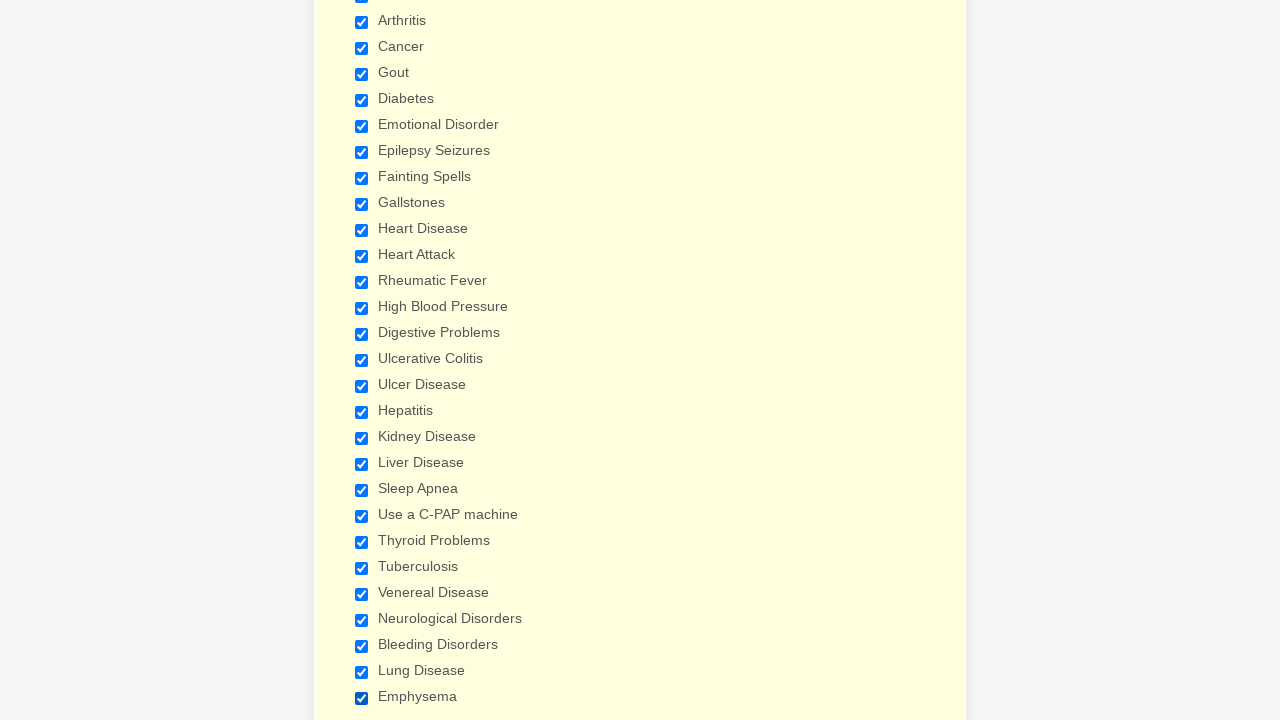

Verified checkbox 26 is selected
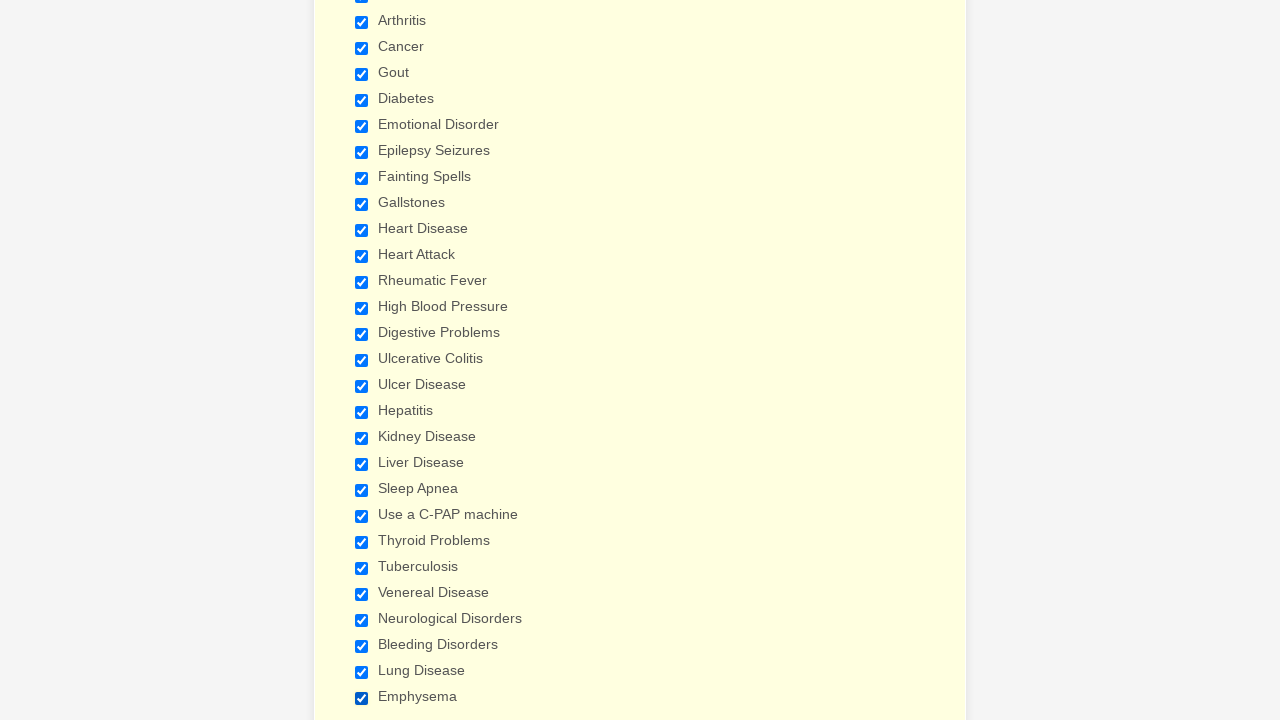

Verified checkbox 27 is selected
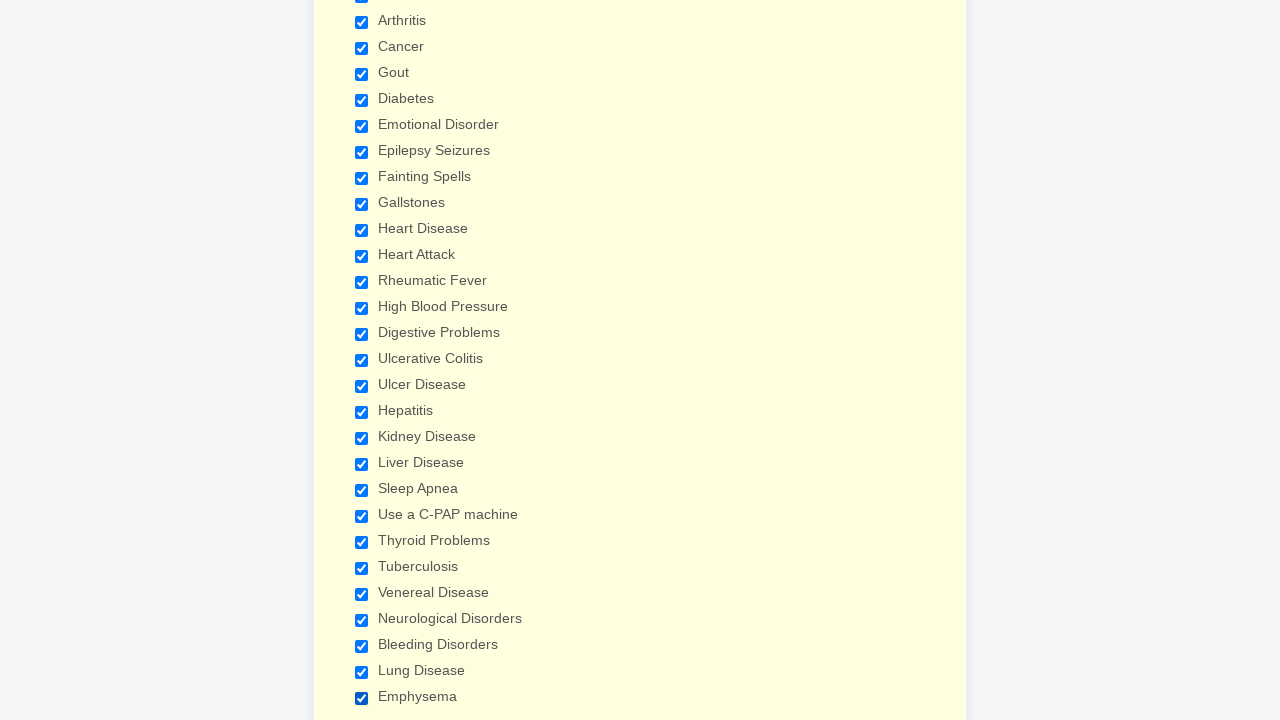

Verified checkbox 28 is selected
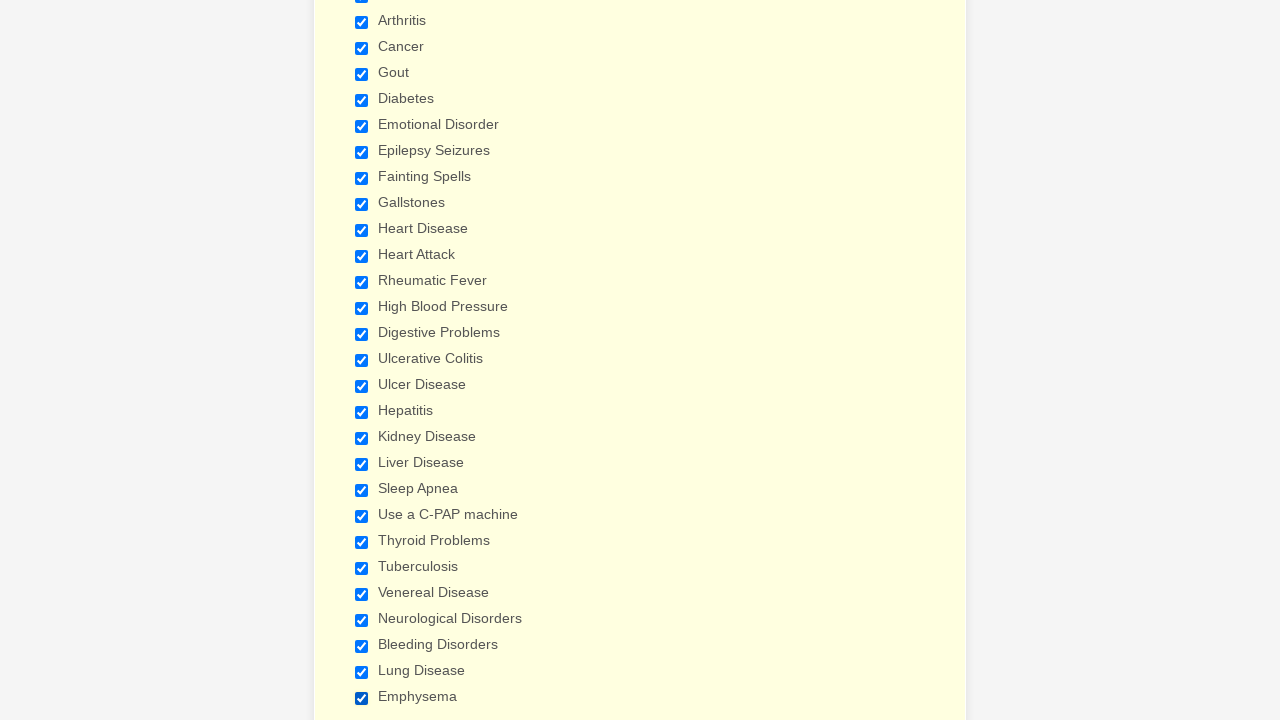

Verified checkbox 29 is selected
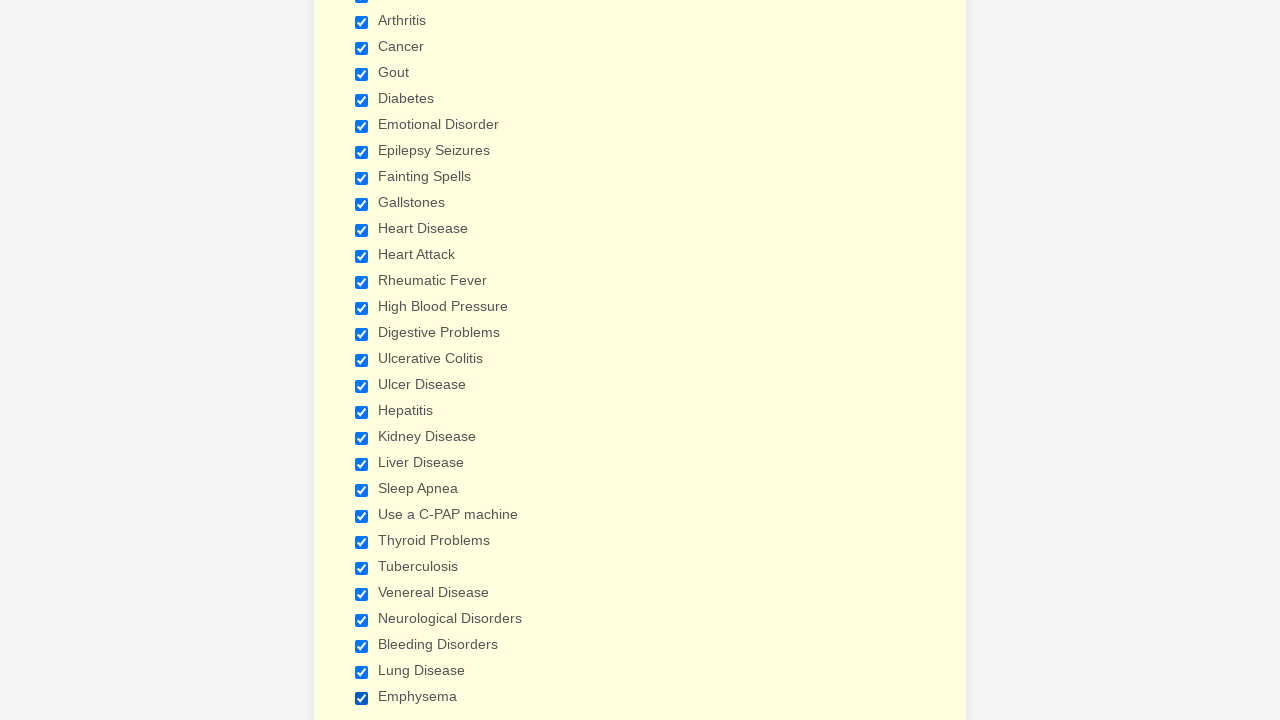

Clicked checkbox 1 to deselect it at (362, 360) on input[type='checkbox'] >> nth=0
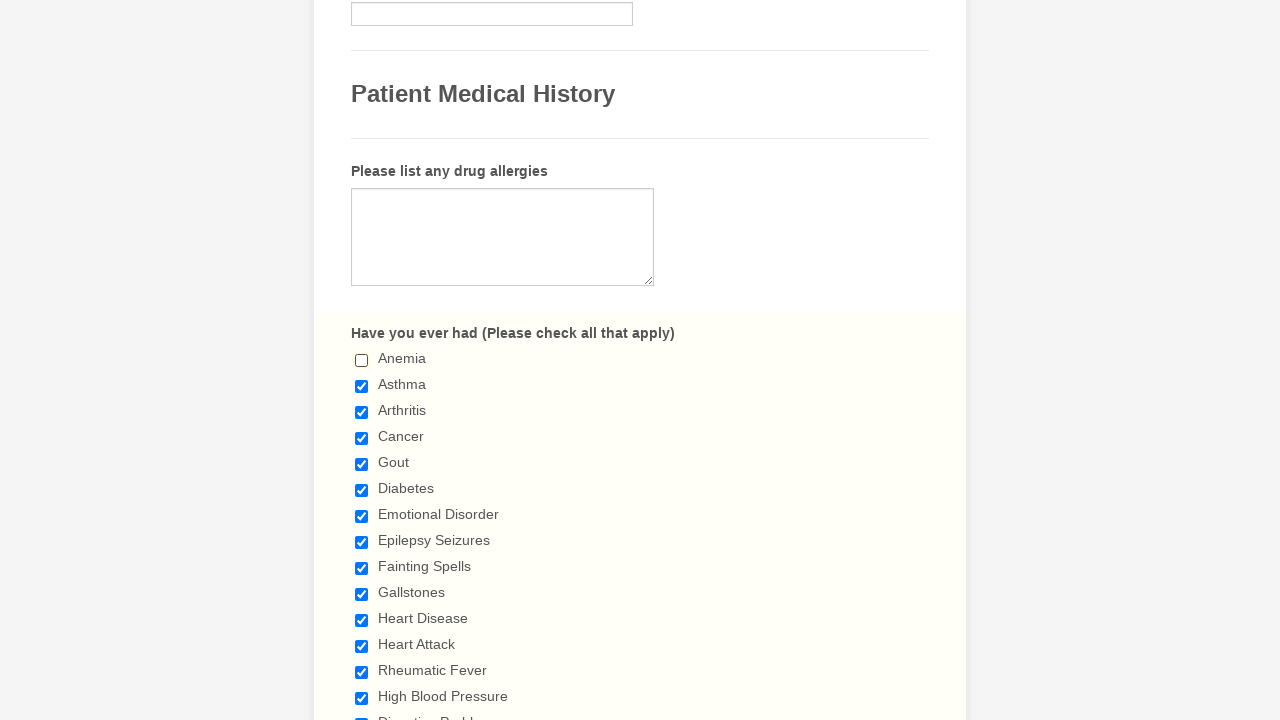

Clicked checkbox 2 to deselect it at (362, 386) on input[type='checkbox'] >> nth=1
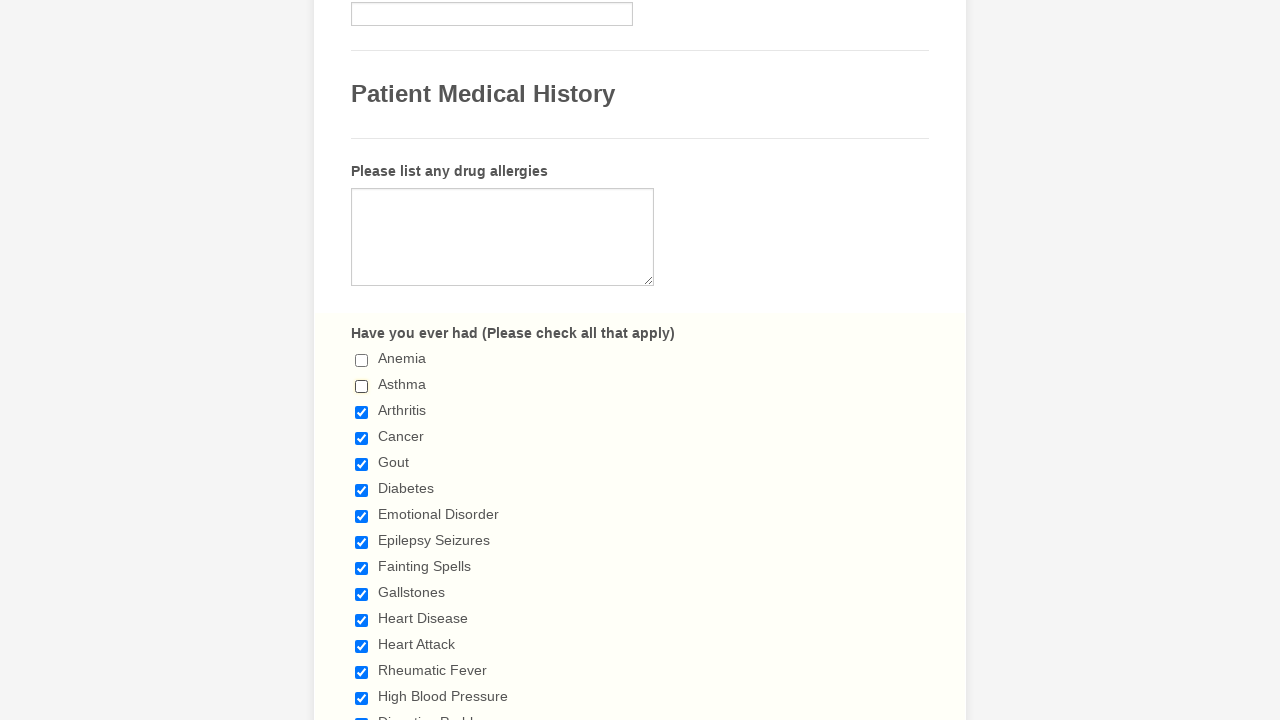

Clicked checkbox 3 to deselect it at (362, 412) on input[type='checkbox'] >> nth=2
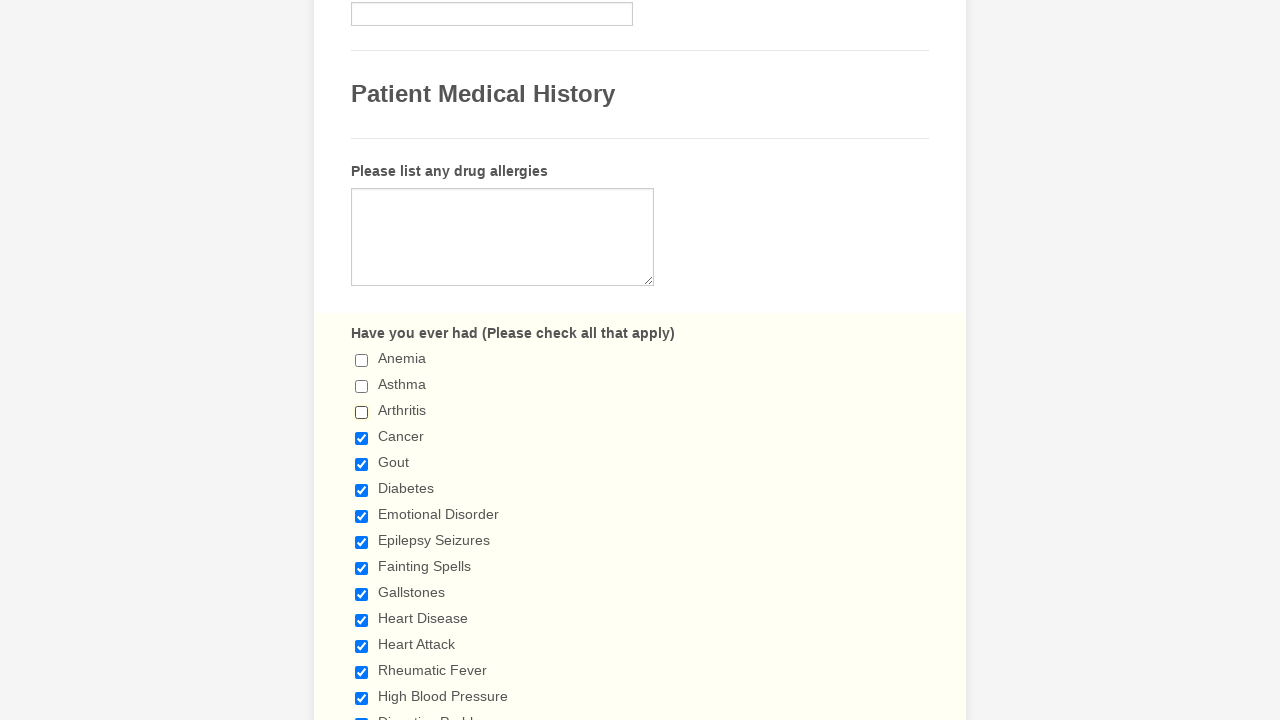

Clicked checkbox 4 to deselect it at (362, 438) on input[type='checkbox'] >> nth=3
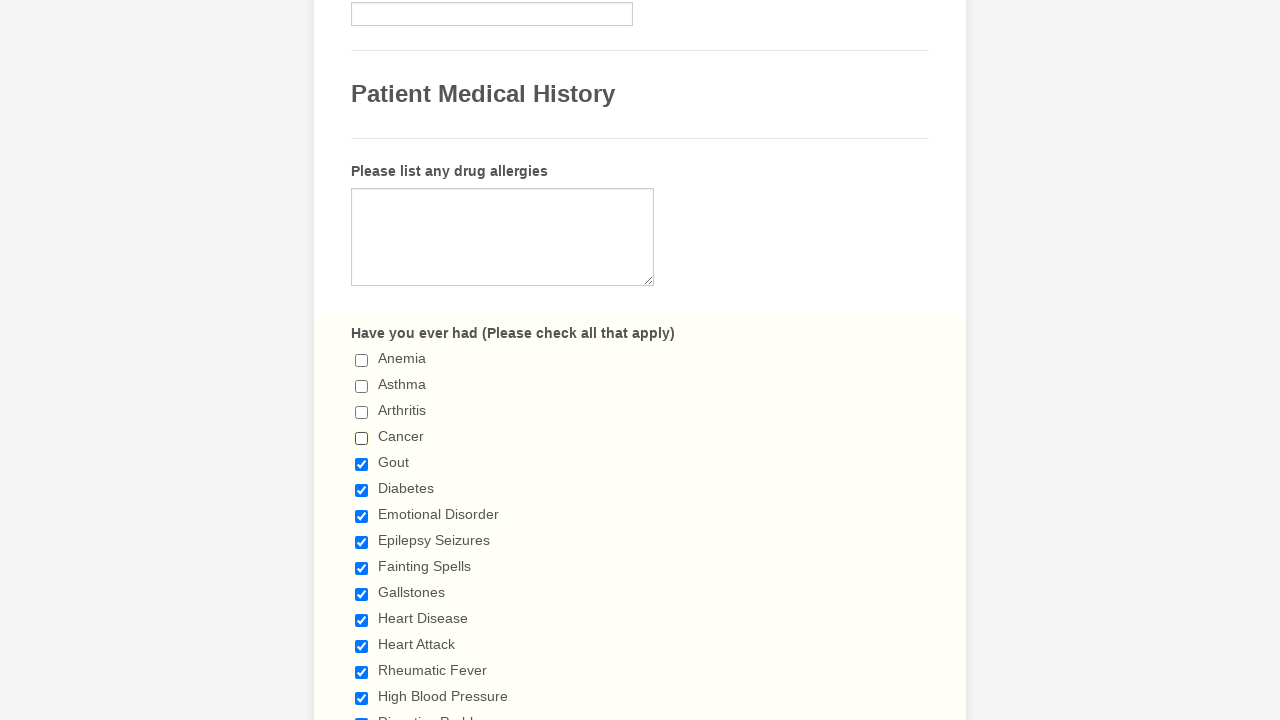

Clicked checkbox 5 to deselect it at (362, 464) on input[type='checkbox'] >> nth=4
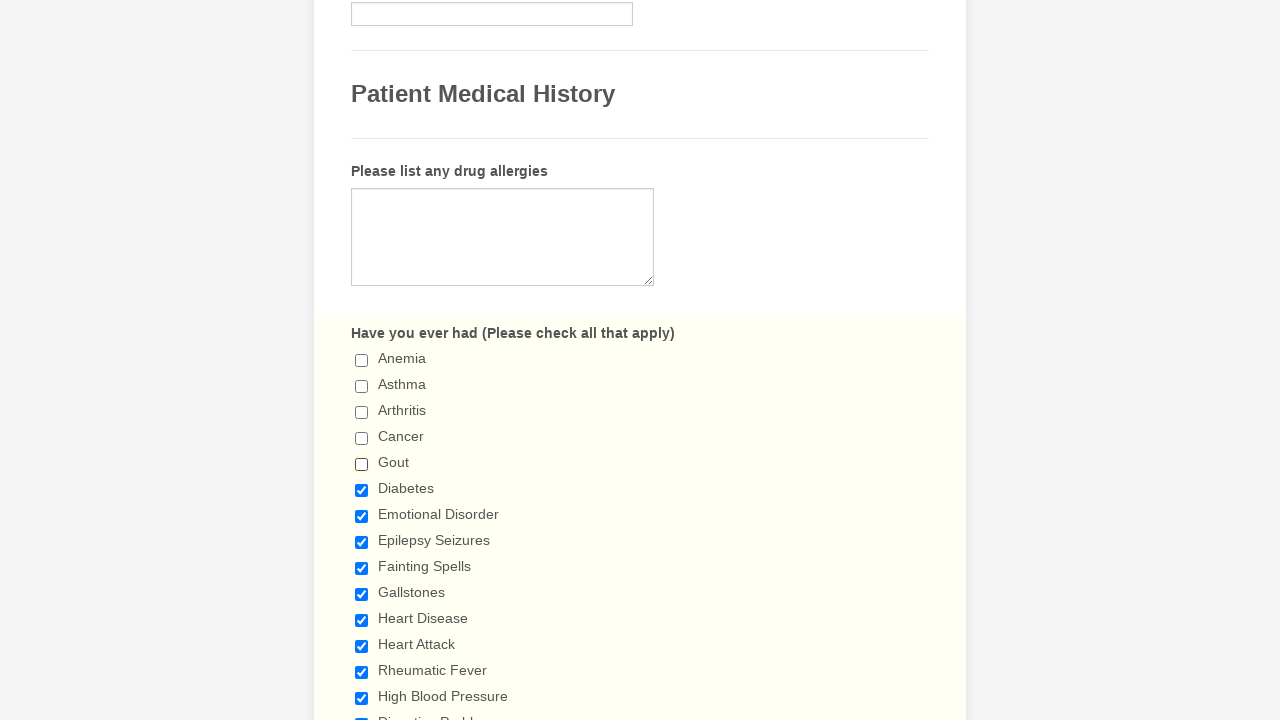

Clicked checkbox 6 to deselect it at (362, 490) on input[type='checkbox'] >> nth=5
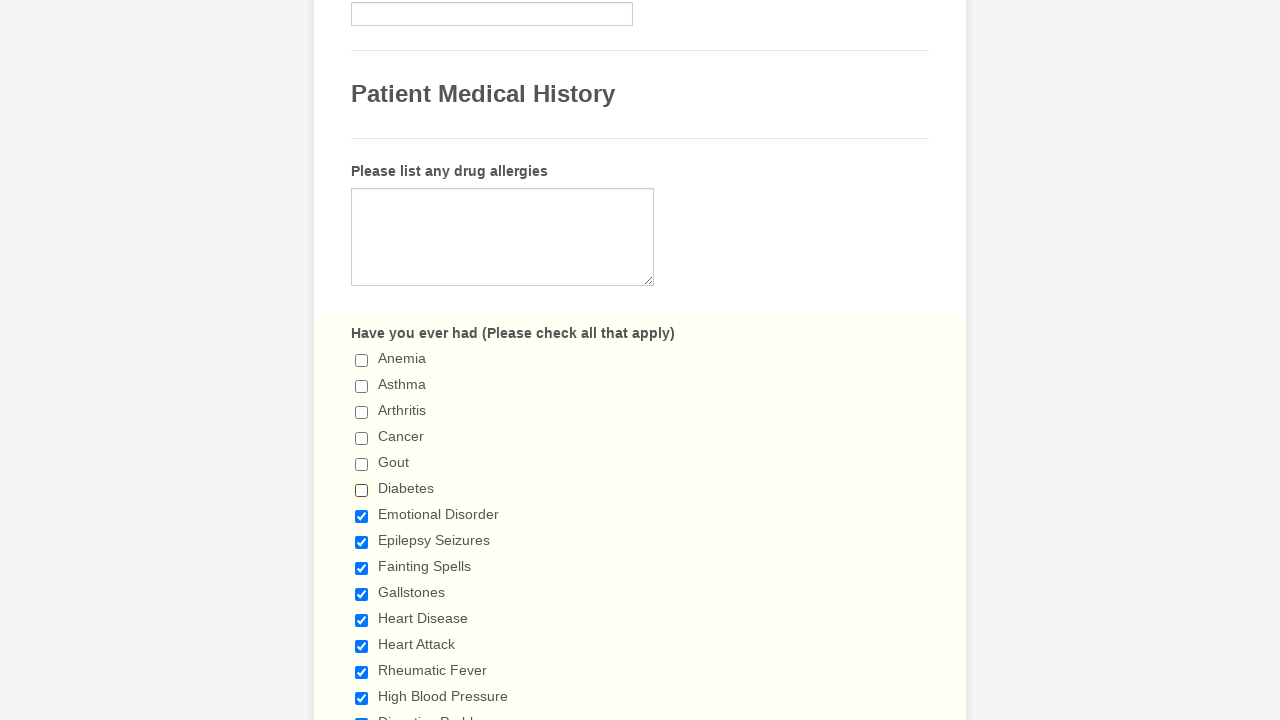

Clicked checkbox 7 to deselect it at (362, 516) on input[type='checkbox'] >> nth=6
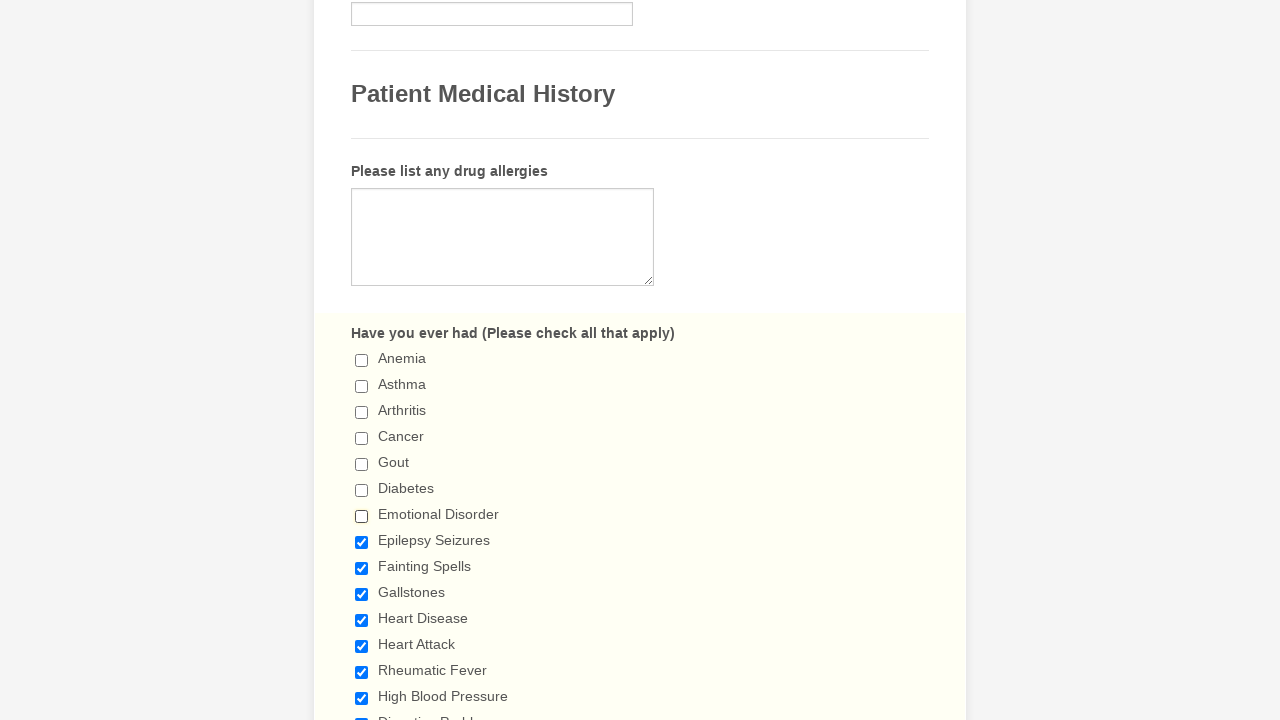

Clicked checkbox 8 to deselect it at (362, 542) on input[type='checkbox'] >> nth=7
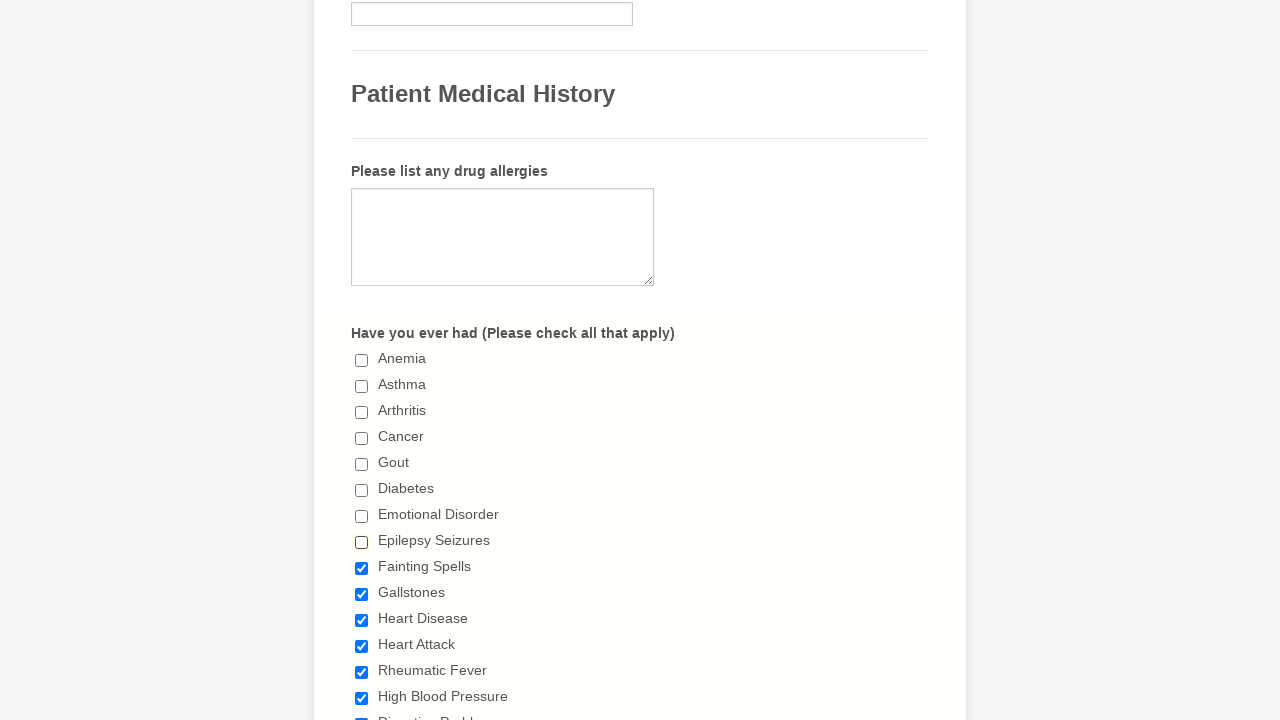

Clicked checkbox 9 to deselect it at (362, 568) on input[type='checkbox'] >> nth=8
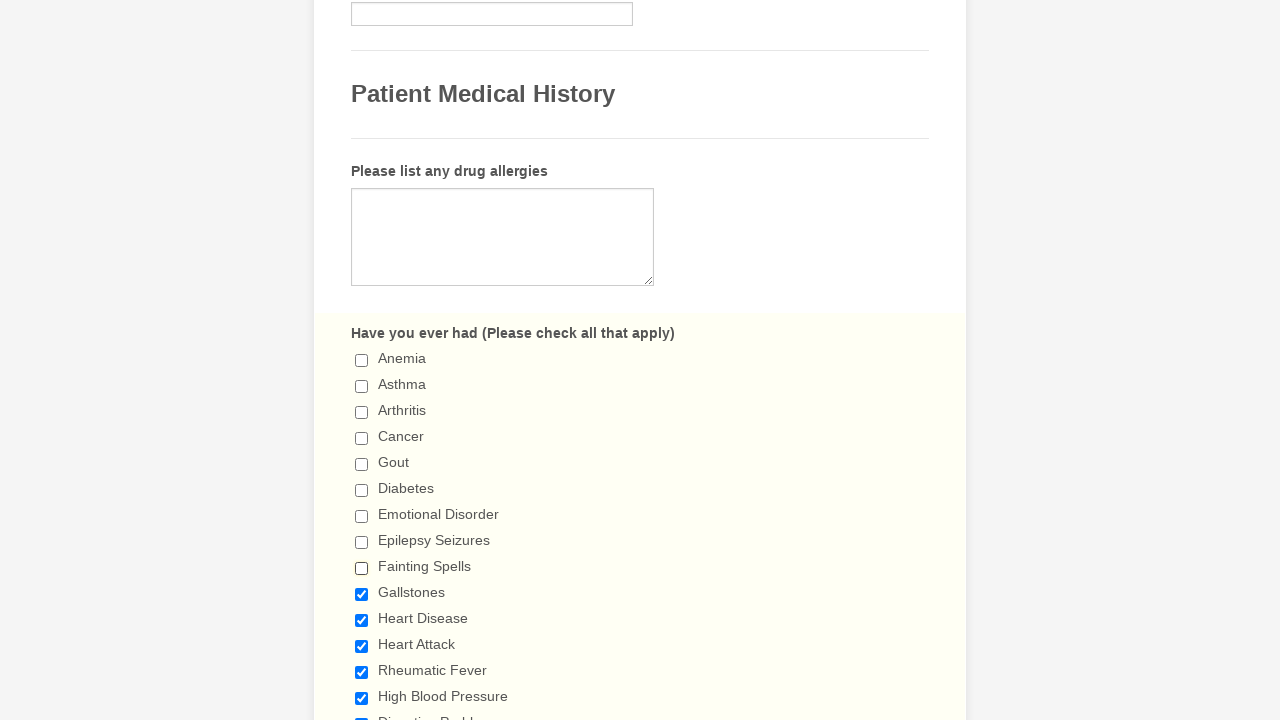

Clicked checkbox 10 to deselect it at (362, 594) on input[type='checkbox'] >> nth=9
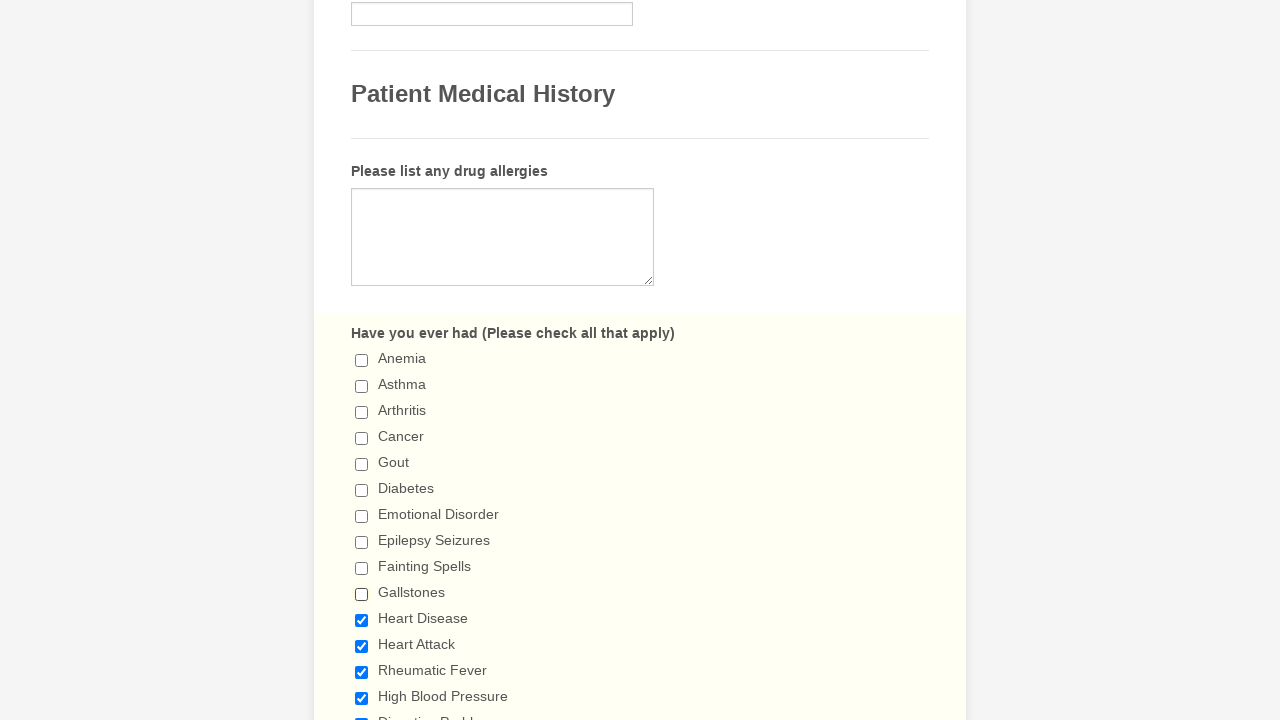

Clicked checkbox 11 to deselect it at (362, 620) on input[type='checkbox'] >> nth=10
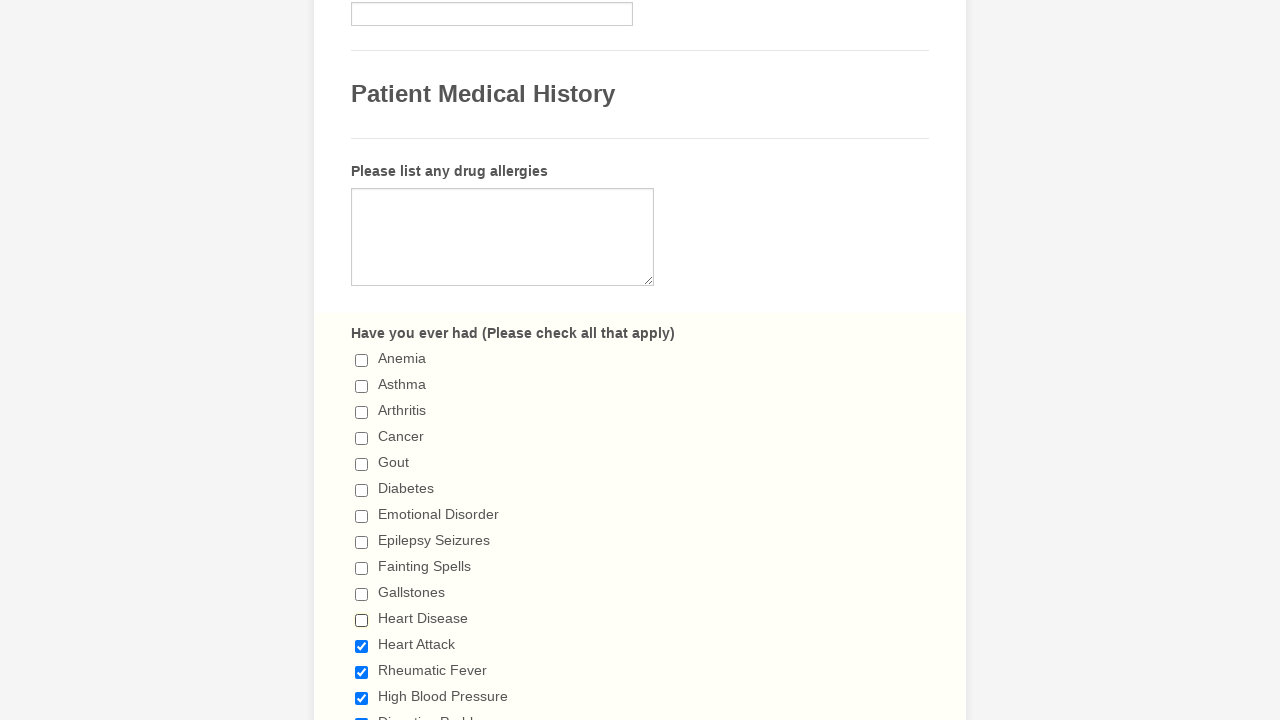

Clicked checkbox 12 to deselect it at (362, 646) on input[type='checkbox'] >> nth=11
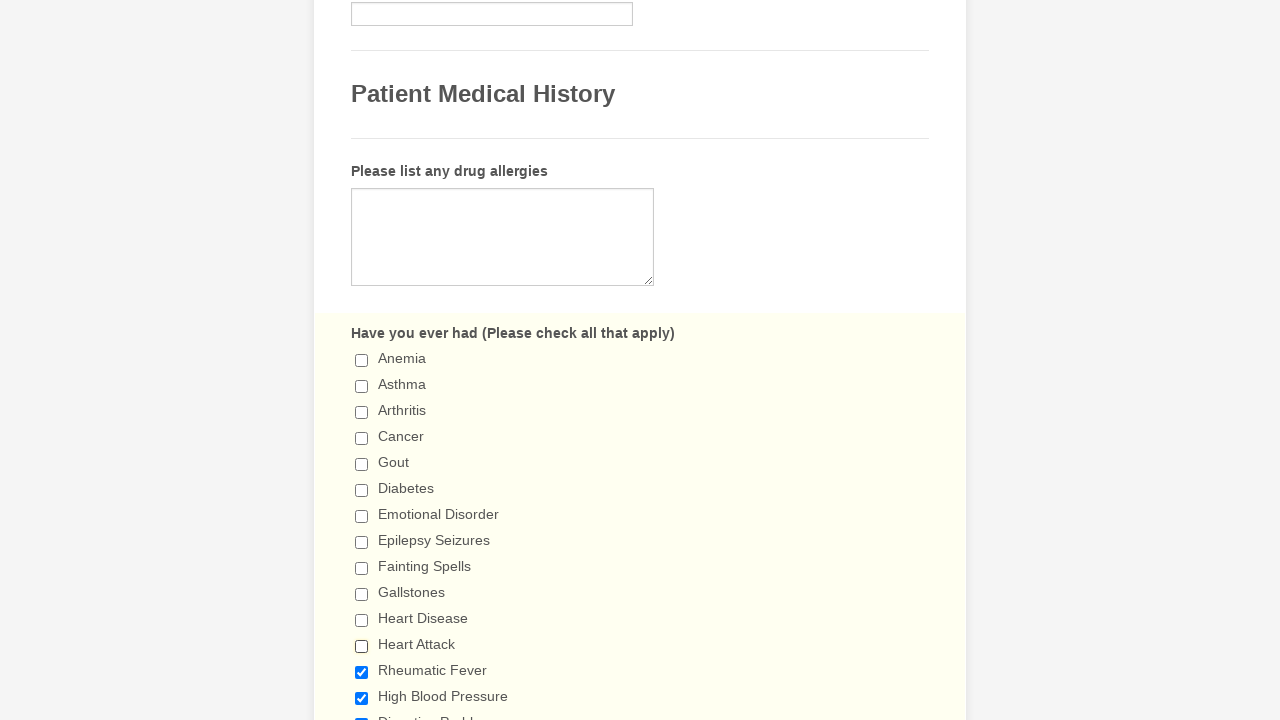

Clicked checkbox 13 to deselect it at (362, 672) on input[type='checkbox'] >> nth=12
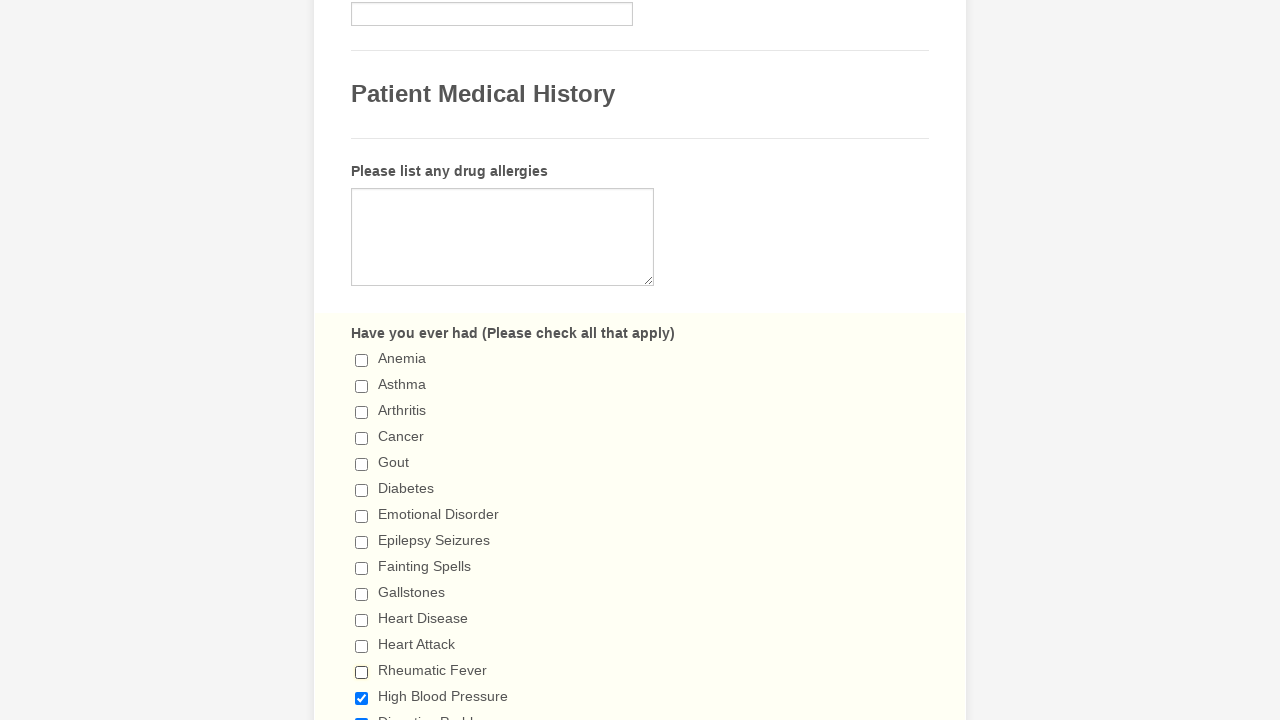

Clicked checkbox 14 to deselect it at (362, 698) on input[type='checkbox'] >> nth=13
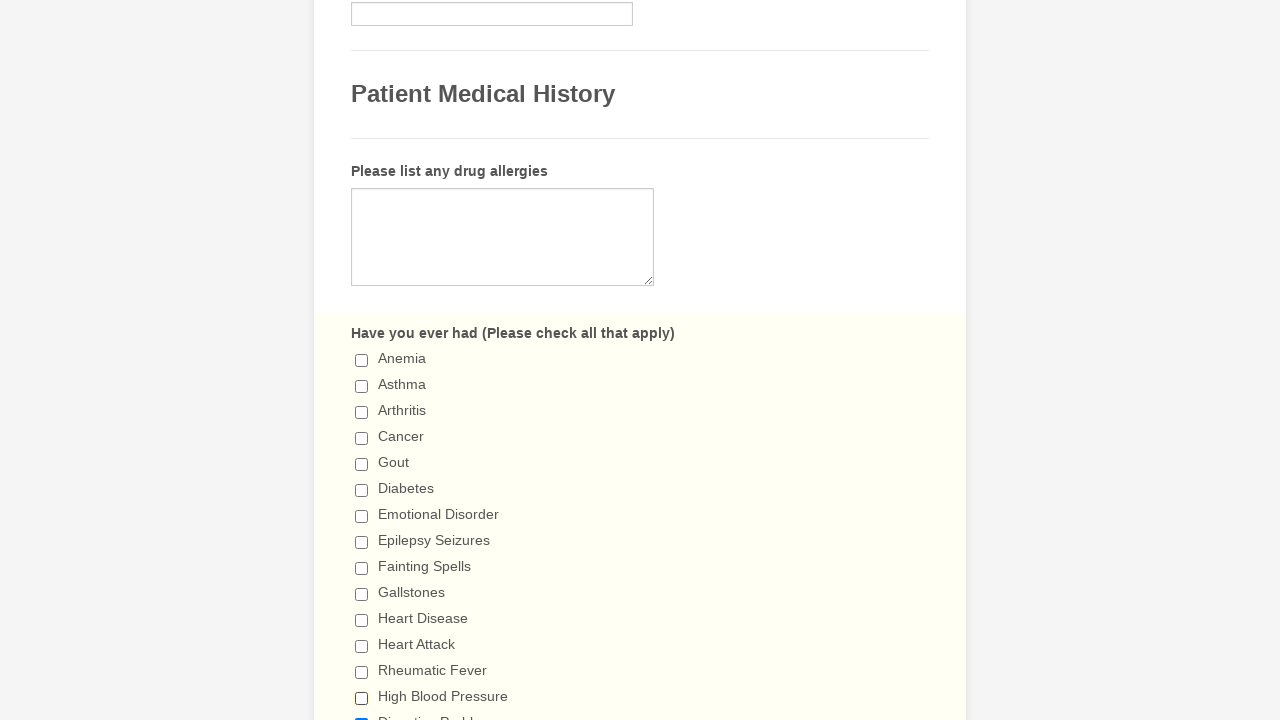

Clicked checkbox 15 to deselect it at (362, 714) on input[type='checkbox'] >> nth=14
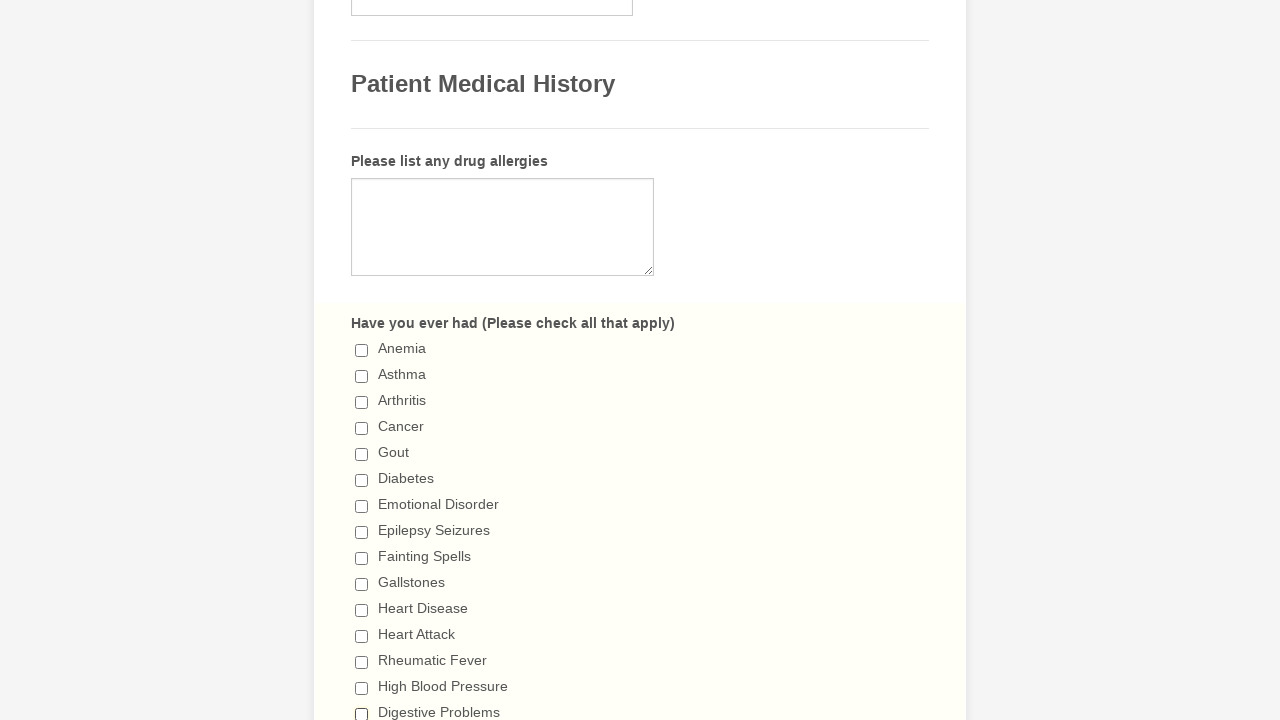

Clicked checkbox 16 to deselect it at (362, 360) on input[type='checkbox'] >> nth=15
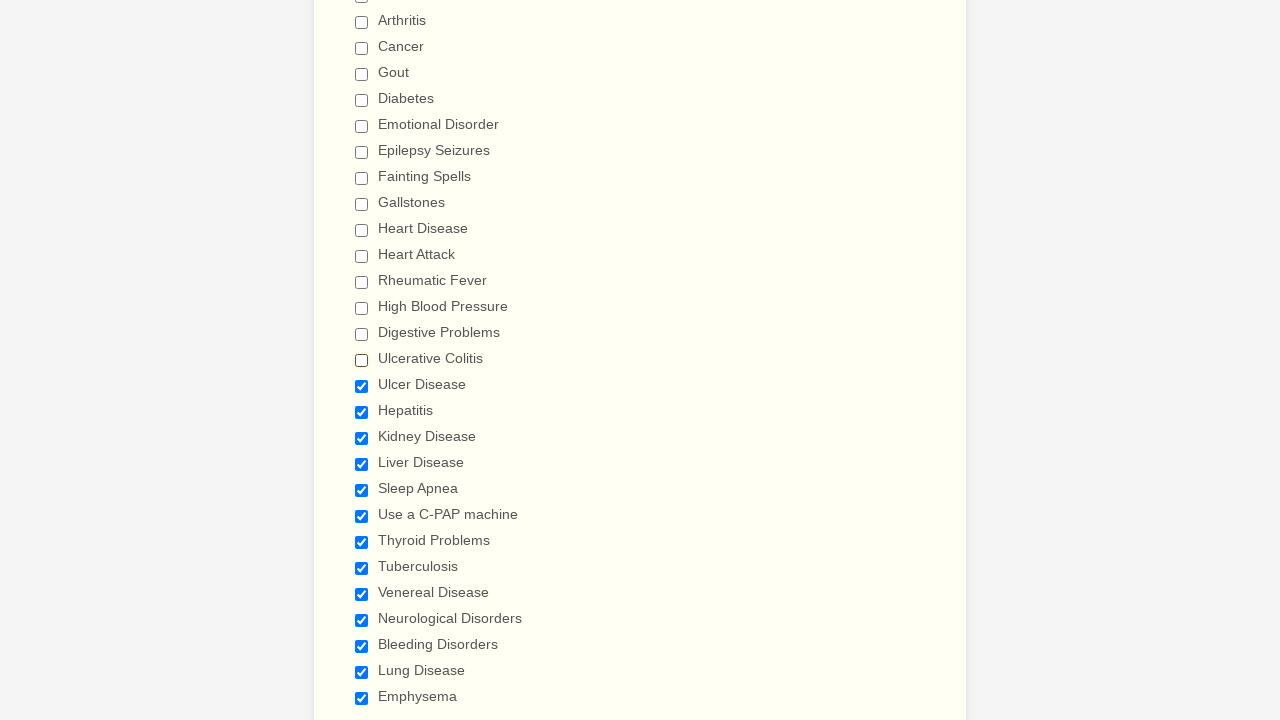

Clicked checkbox 17 to deselect it at (362, 386) on input[type='checkbox'] >> nth=16
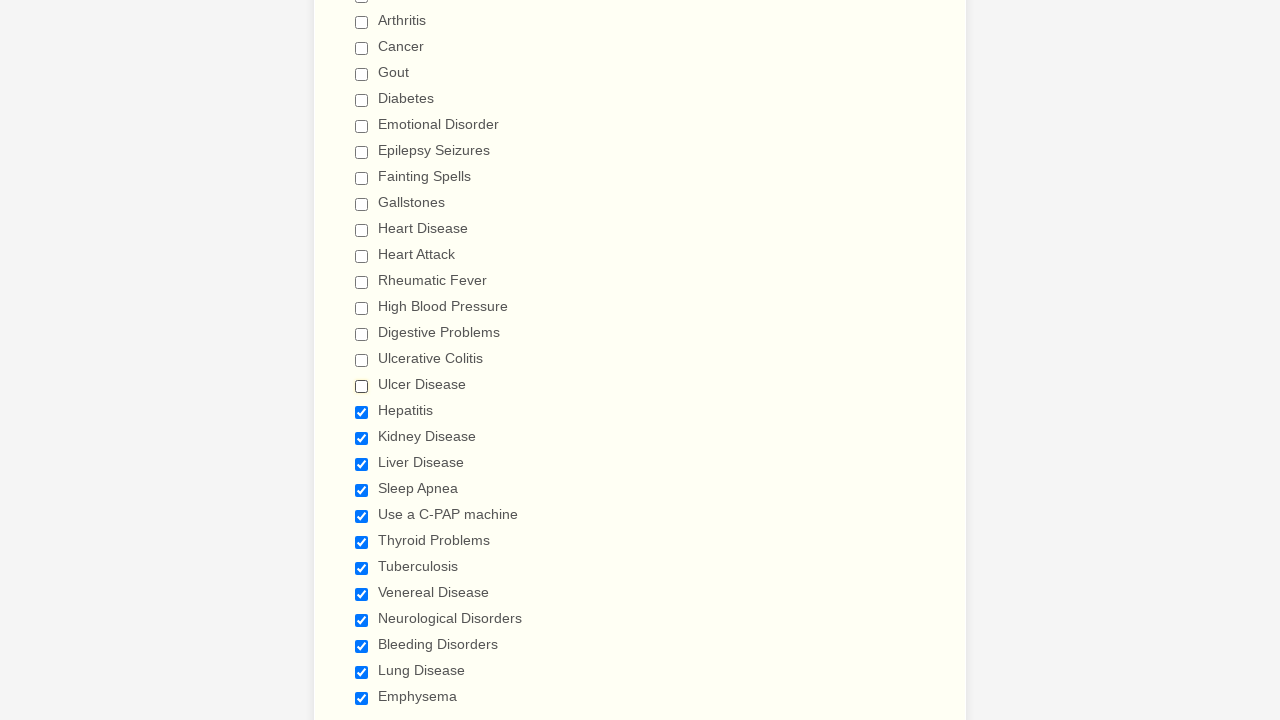

Clicked checkbox 18 to deselect it at (362, 412) on input[type='checkbox'] >> nth=17
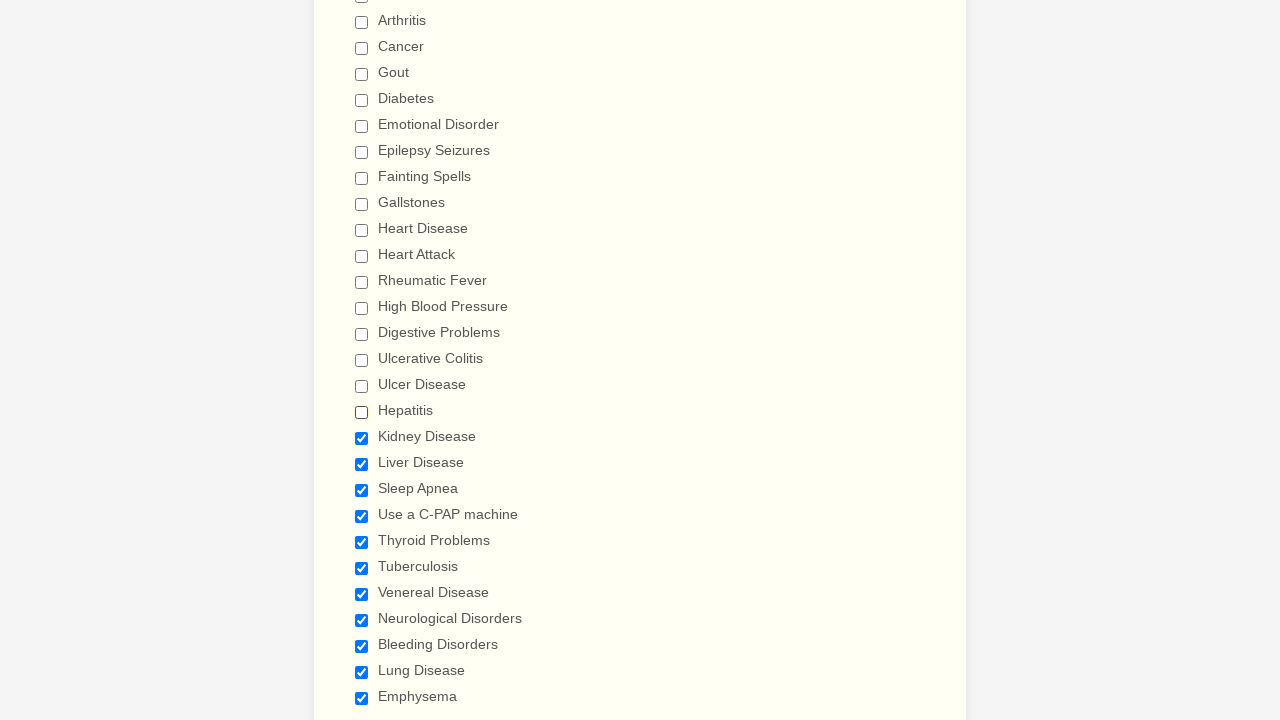

Clicked checkbox 19 to deselect it at (362, 438) on input[type='checkbox'] >> nth=18
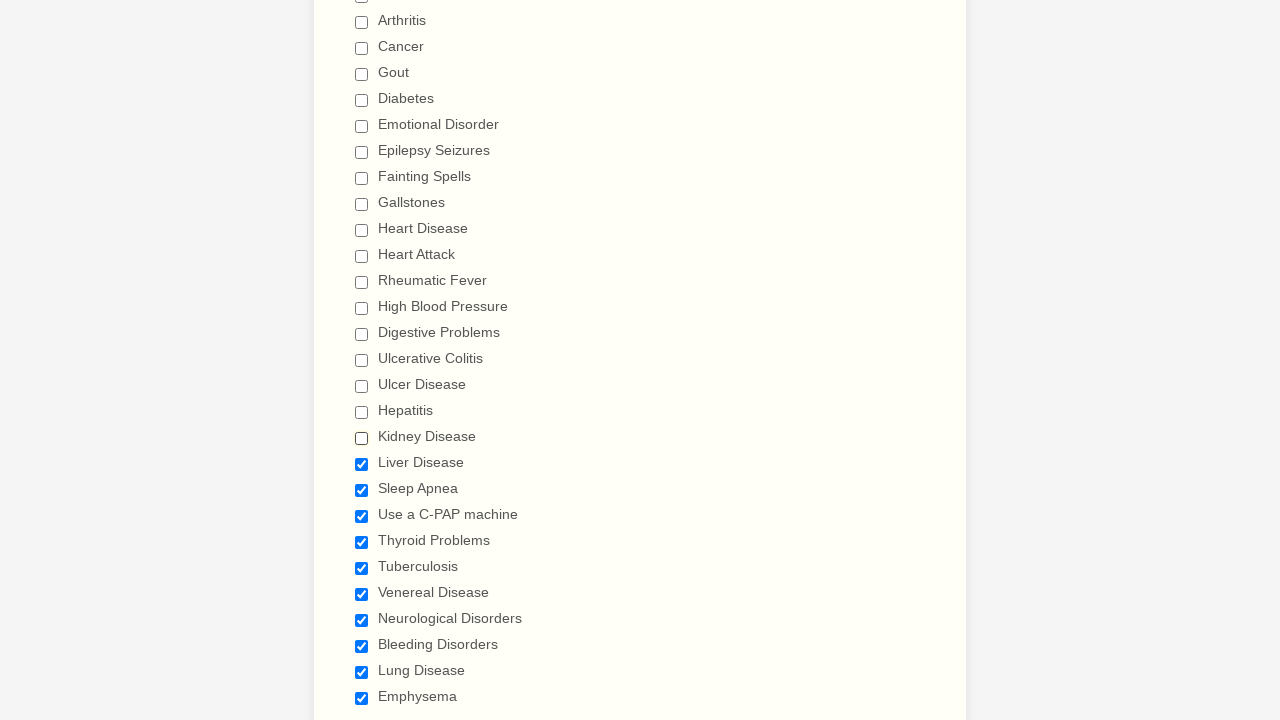

Clicked checkbox 20 to deselect it at (362, 464) on input[type='checkbox'] >> nth=19
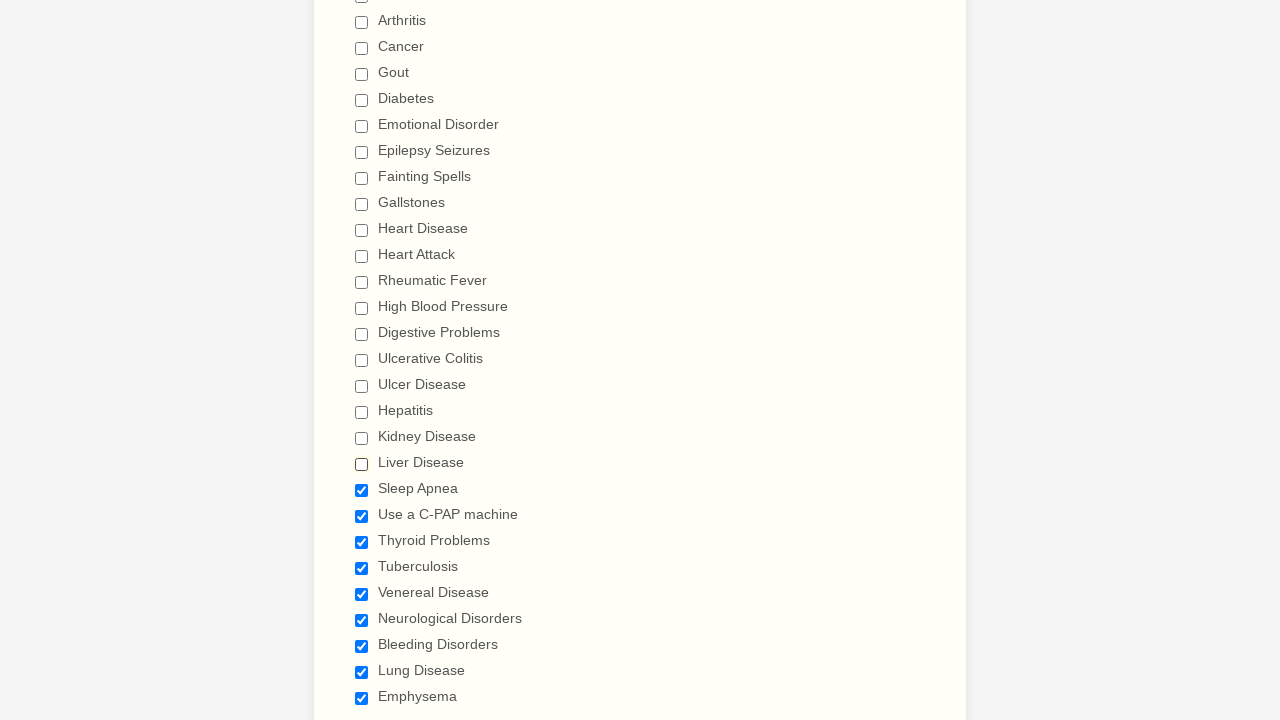

Clicked checkbox 21 to deselect it at (362, 490) on input[type='checkbox'] >> nth=20
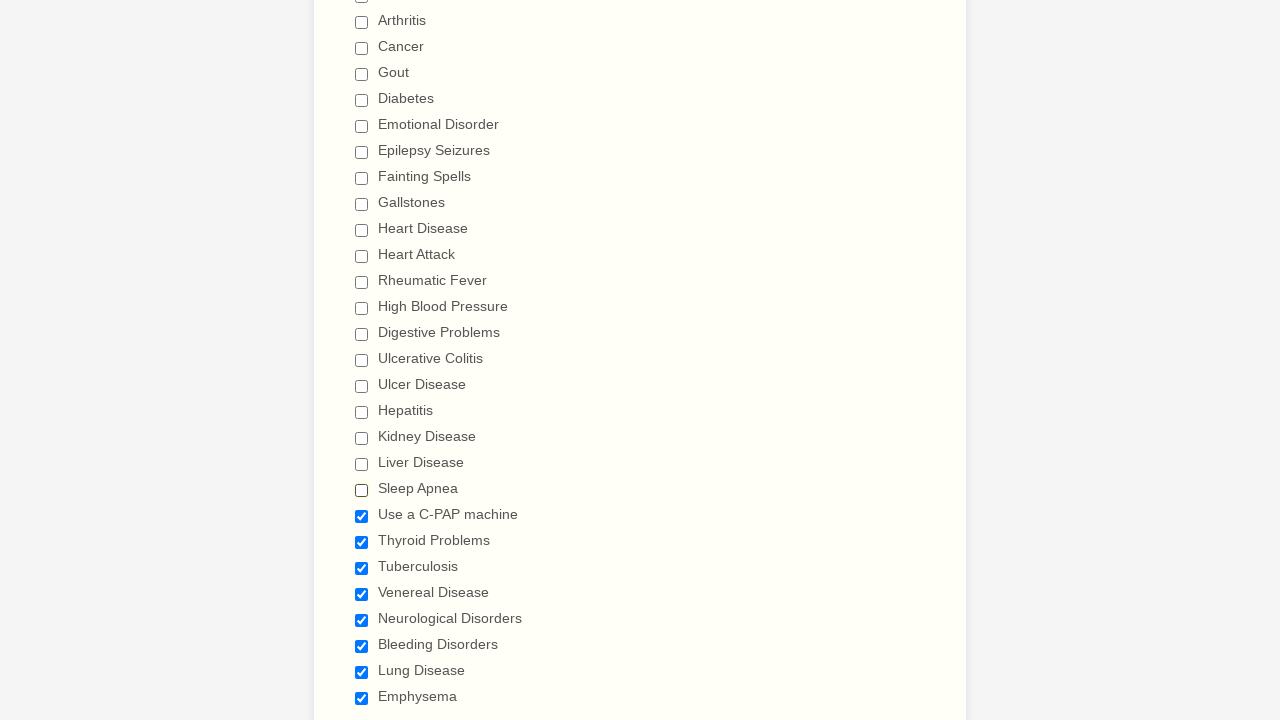

Clicked checkbox 22 to deselect it at (362, 516) on input[type='checkbox'] >> nth=21
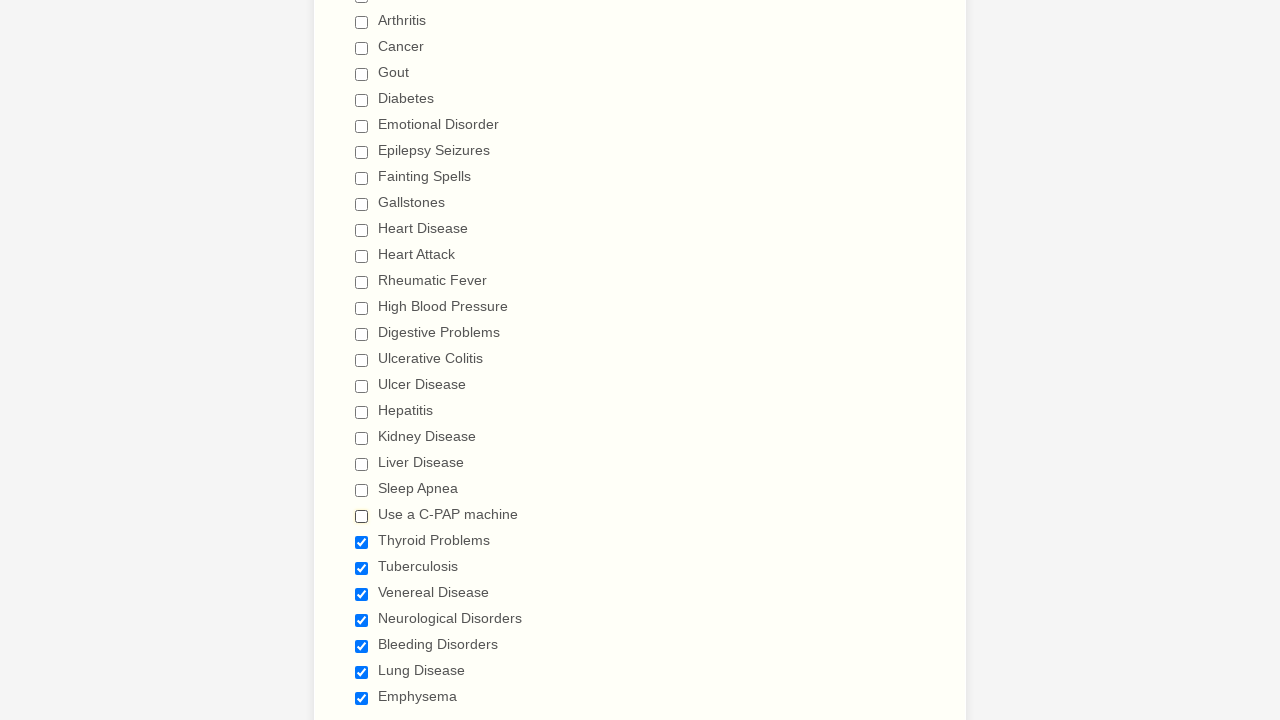

Clicked checkbox 23 to deselect it at (362, 542) on input[type='checkbox'] >> nth=22
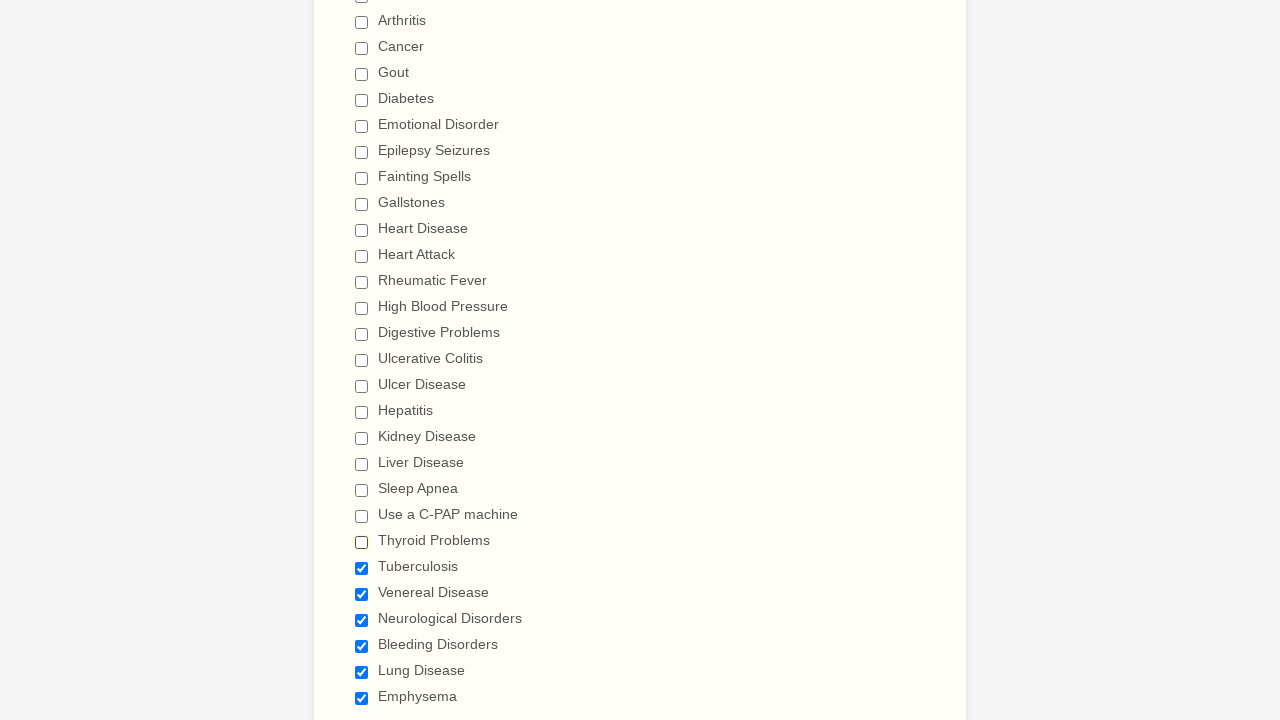

Clicked checkbox 24 to deselect it at (362, 568) on input[type='checkbox'] >> nth=23
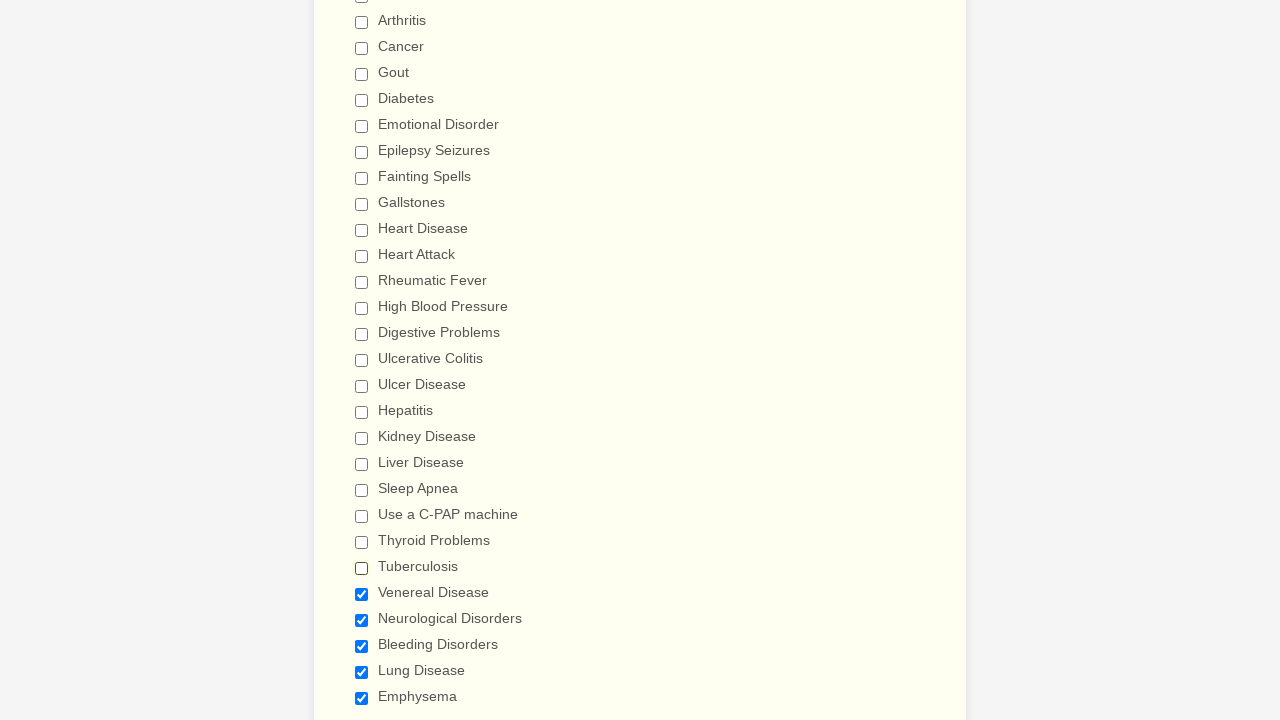

Clicked checkbox 25 to deselect it at (362, 594) on input[type='checkbox'] >> nth=24
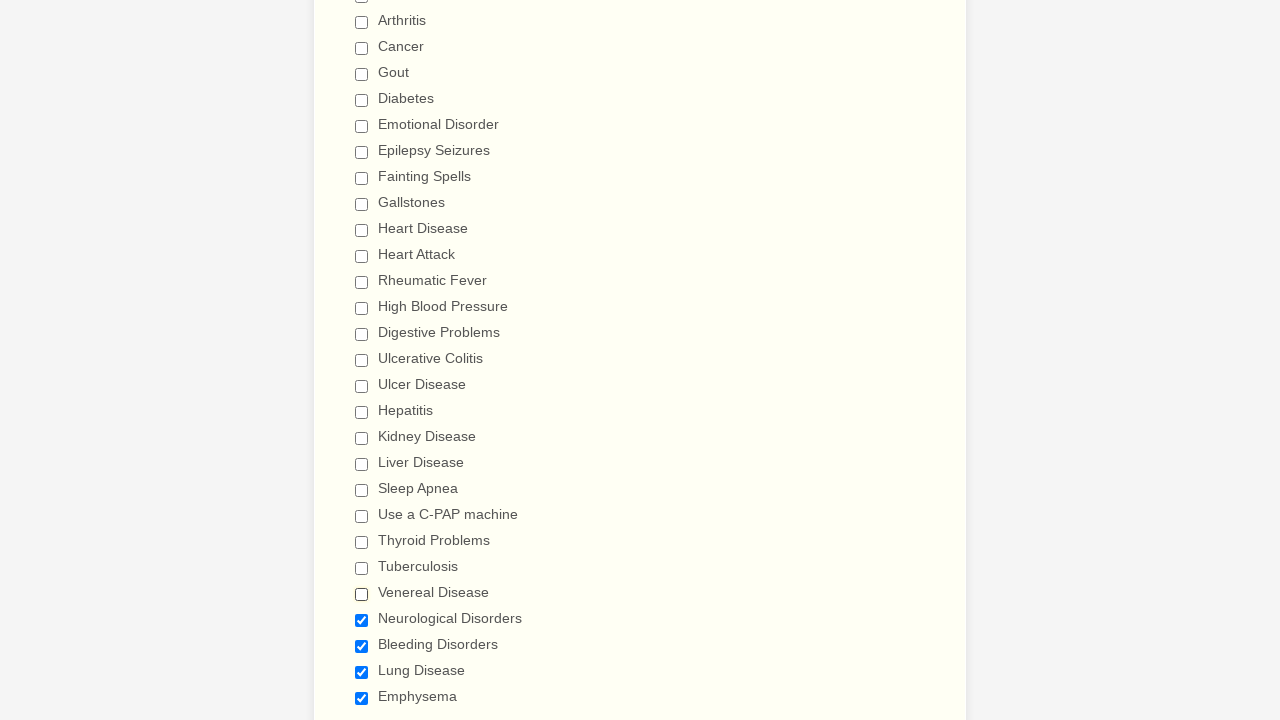

Clicked checkbox 26 to deselect it at (362, 620) on input[type='checkbox'] >> nth=25
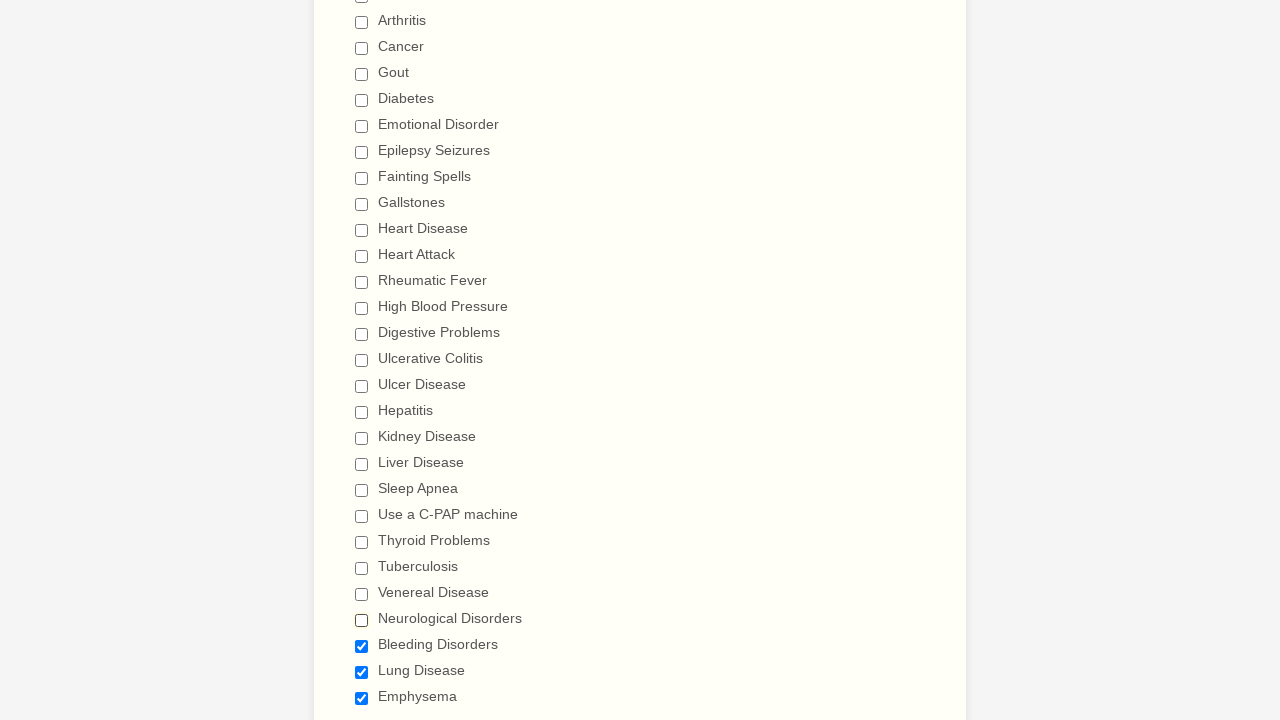

Clicked checkbox 27 to deselect it at (362, 646) on input[type='checkbox'] >> nth=26
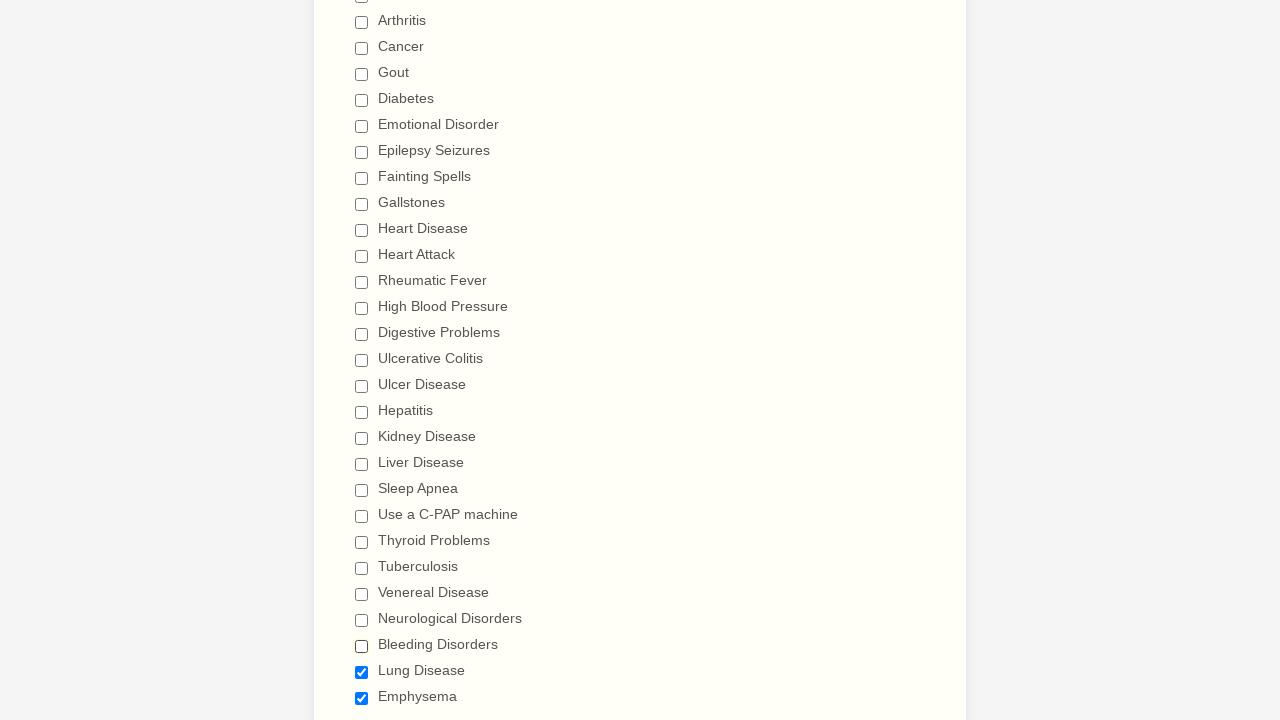

Clicked checkbox 28 to deselect it at (362, 672) on input[type='checkbox'] >> nth=27
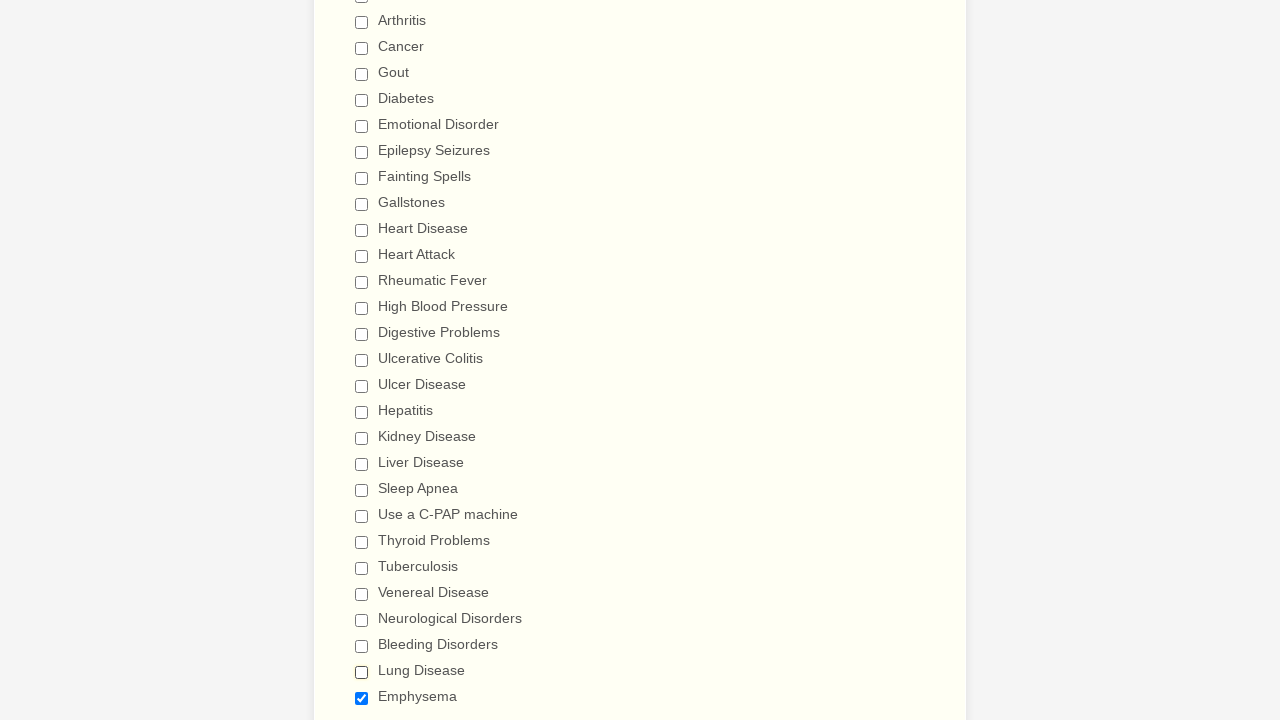

Clicked checkbox 29 to deselect it at (362, 698) on input[type='checkbox'] >> nth=28
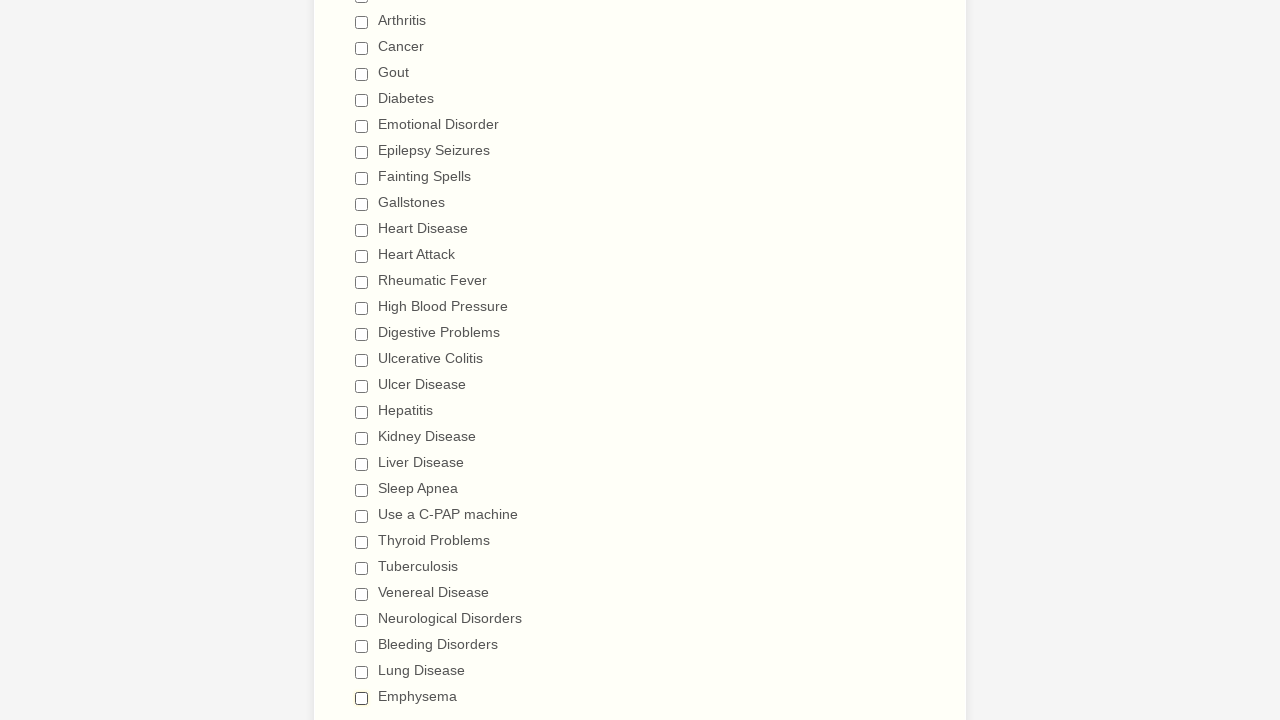

Verified checkbox 1 is deselected
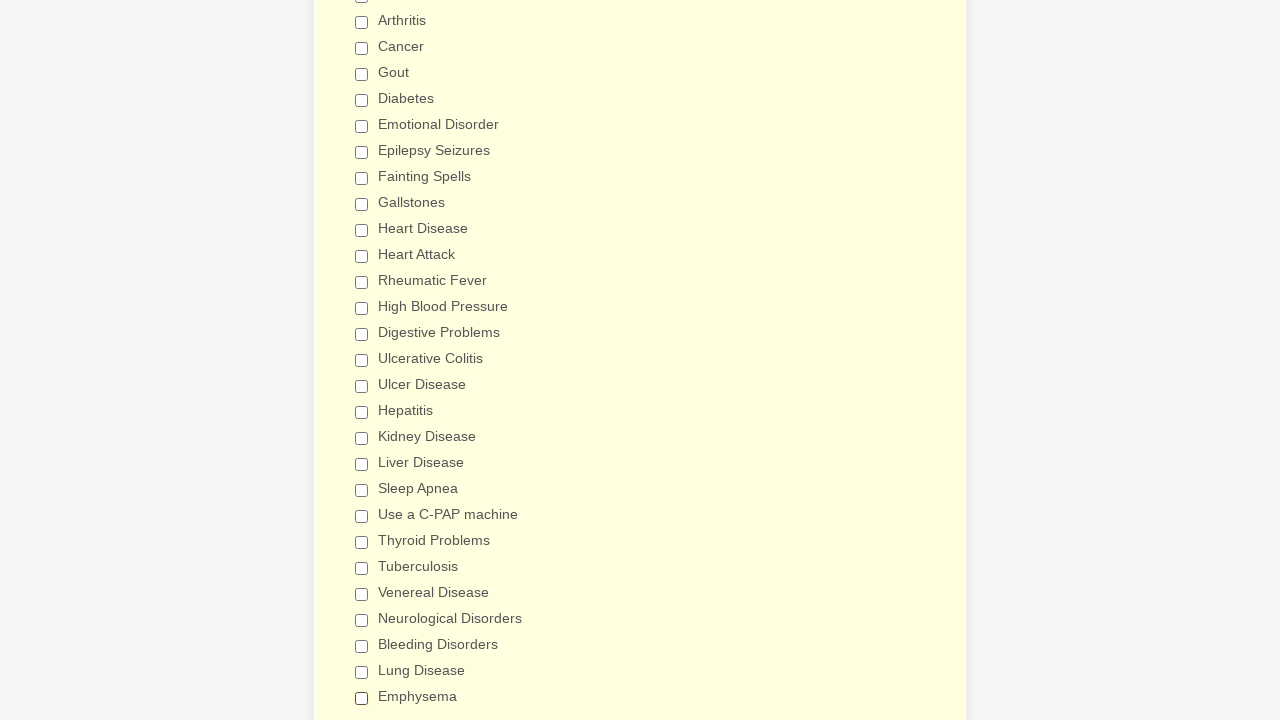

Verified checkbox 2 is deselected
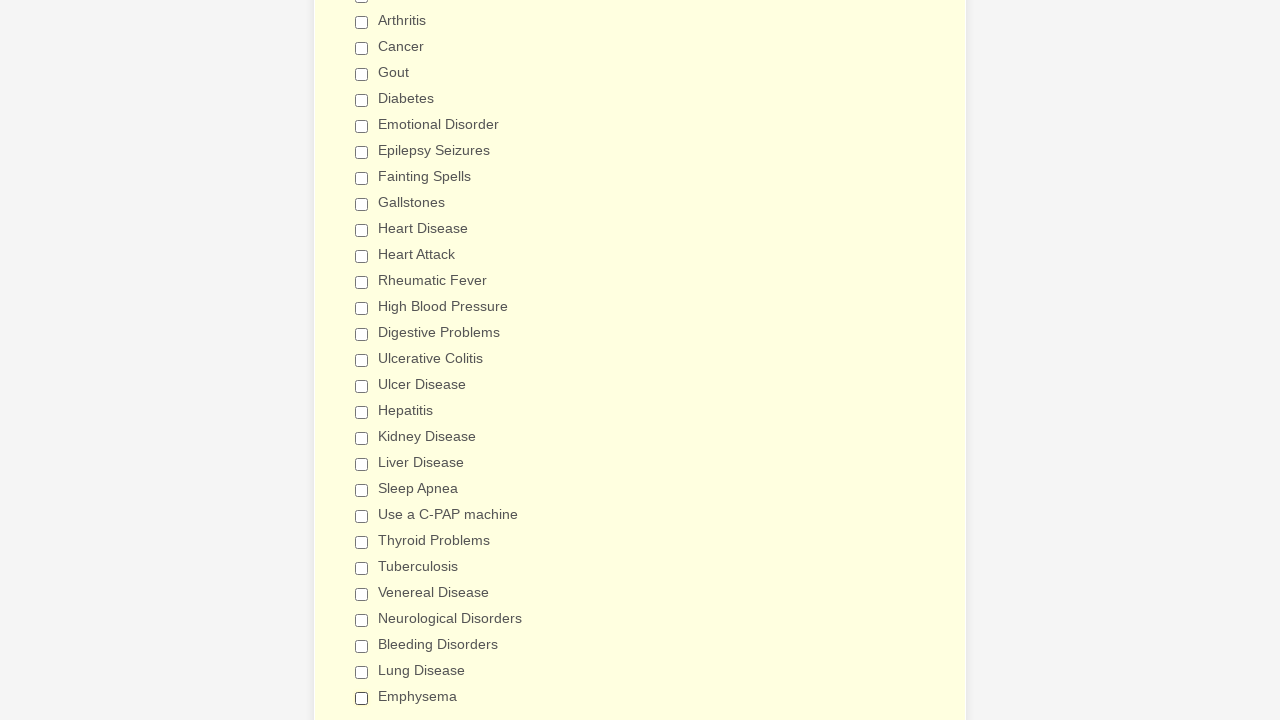

Verified checkbox 3 is deselected
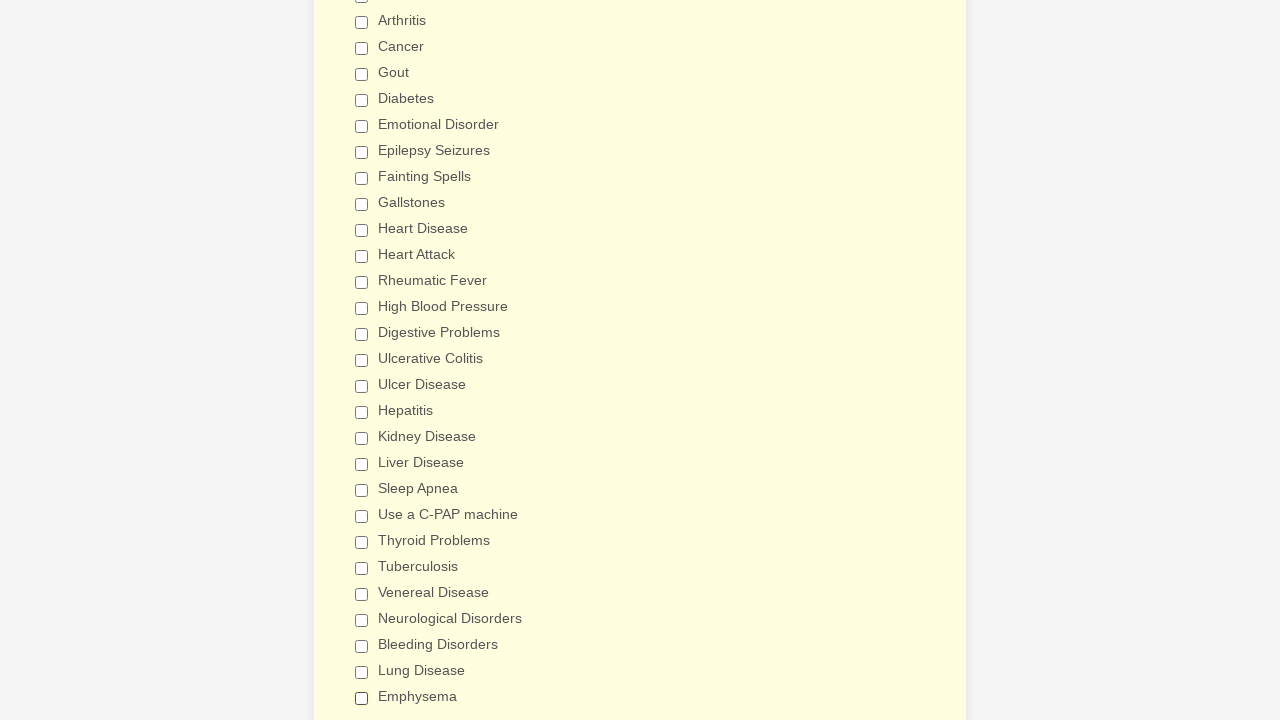

Verified checkbox 4 is deselected
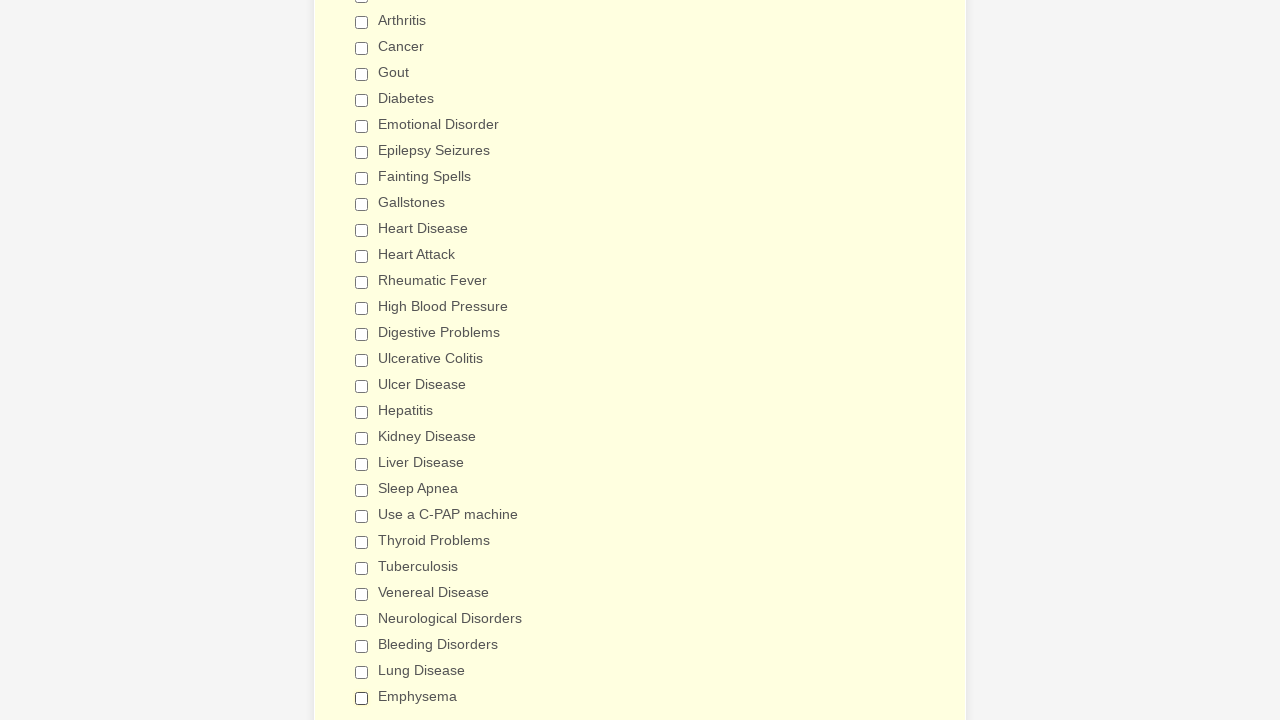

Verified checkbox 5 is deselected
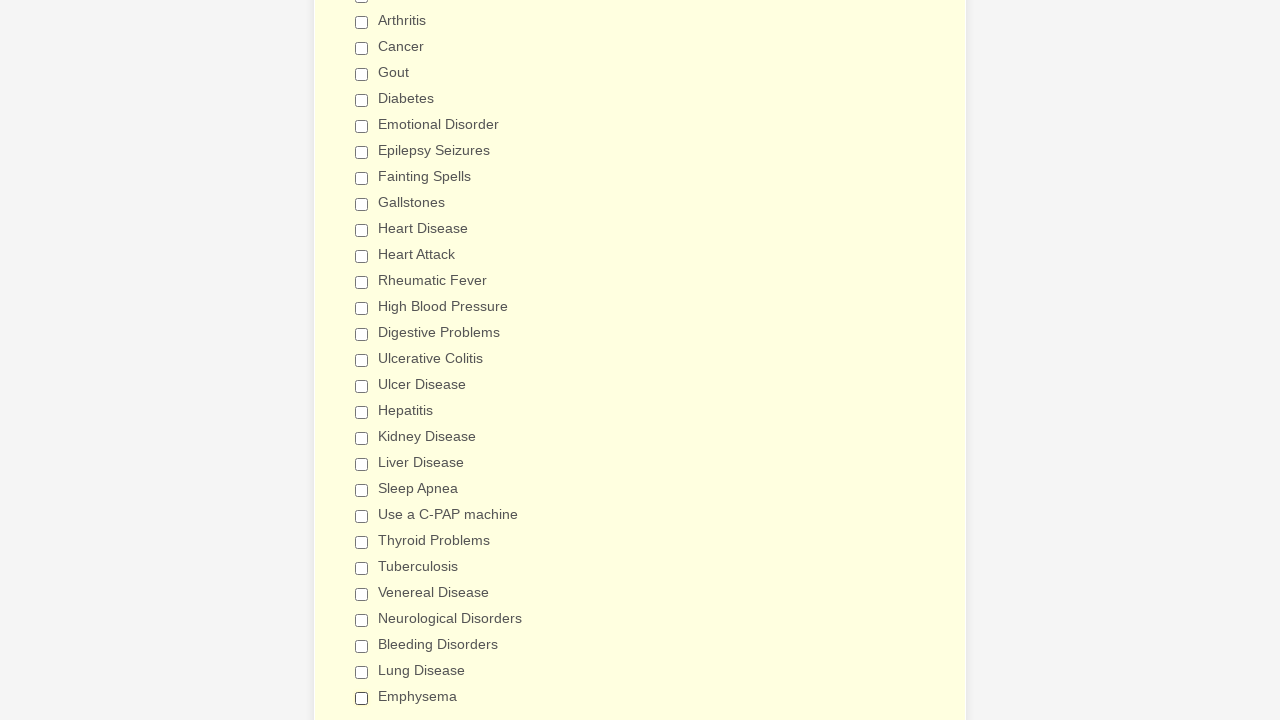

Verified checkbox 6 is deselected
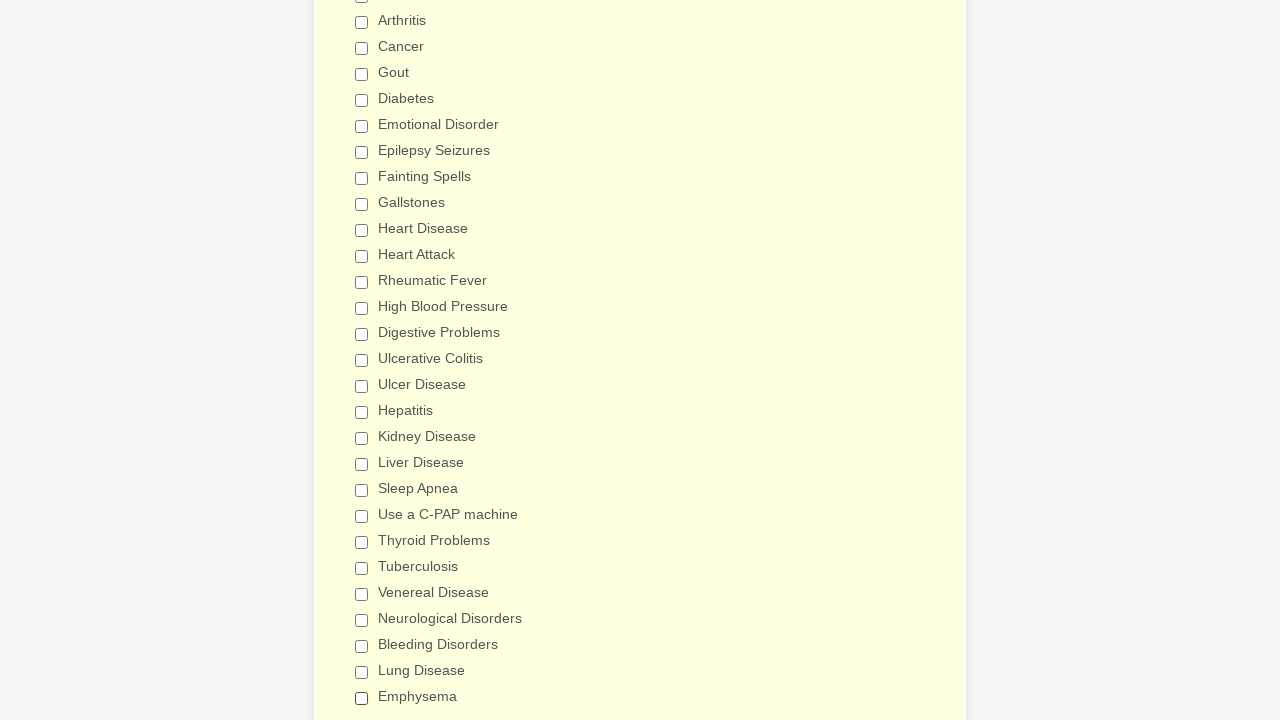

Verified checkbox 7 is deselected
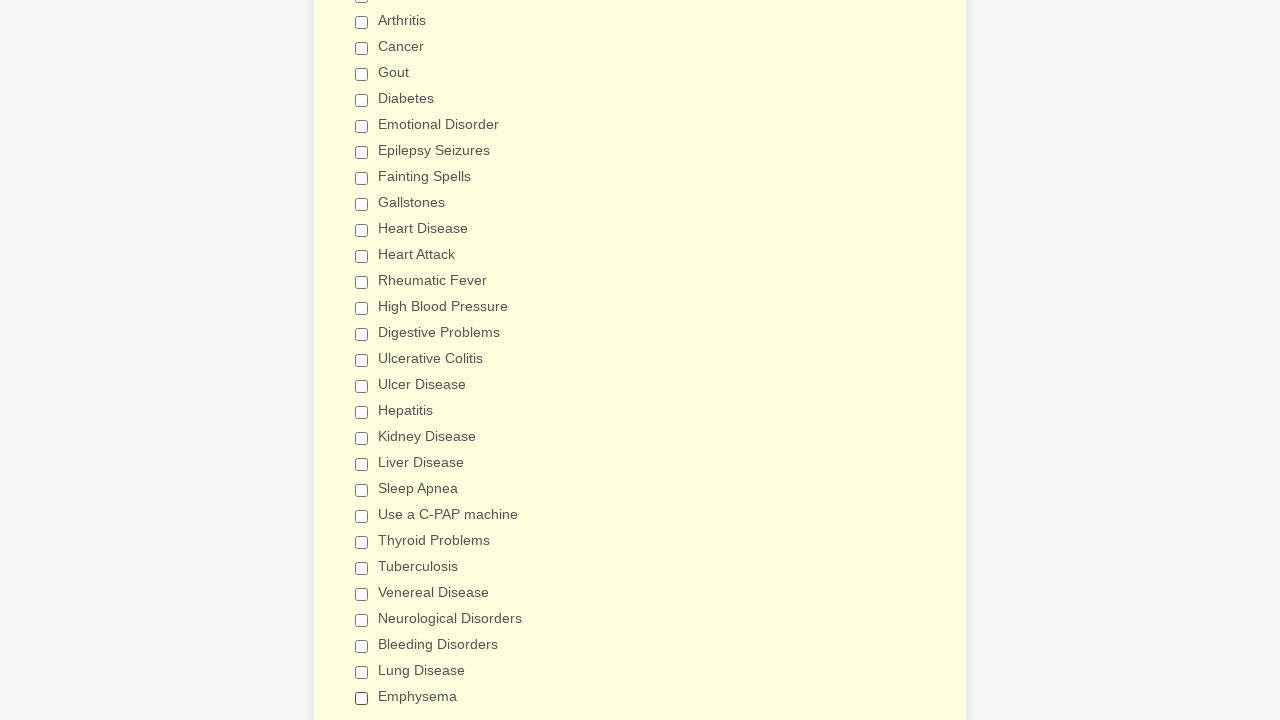

Verified checkbox 8 is deselected
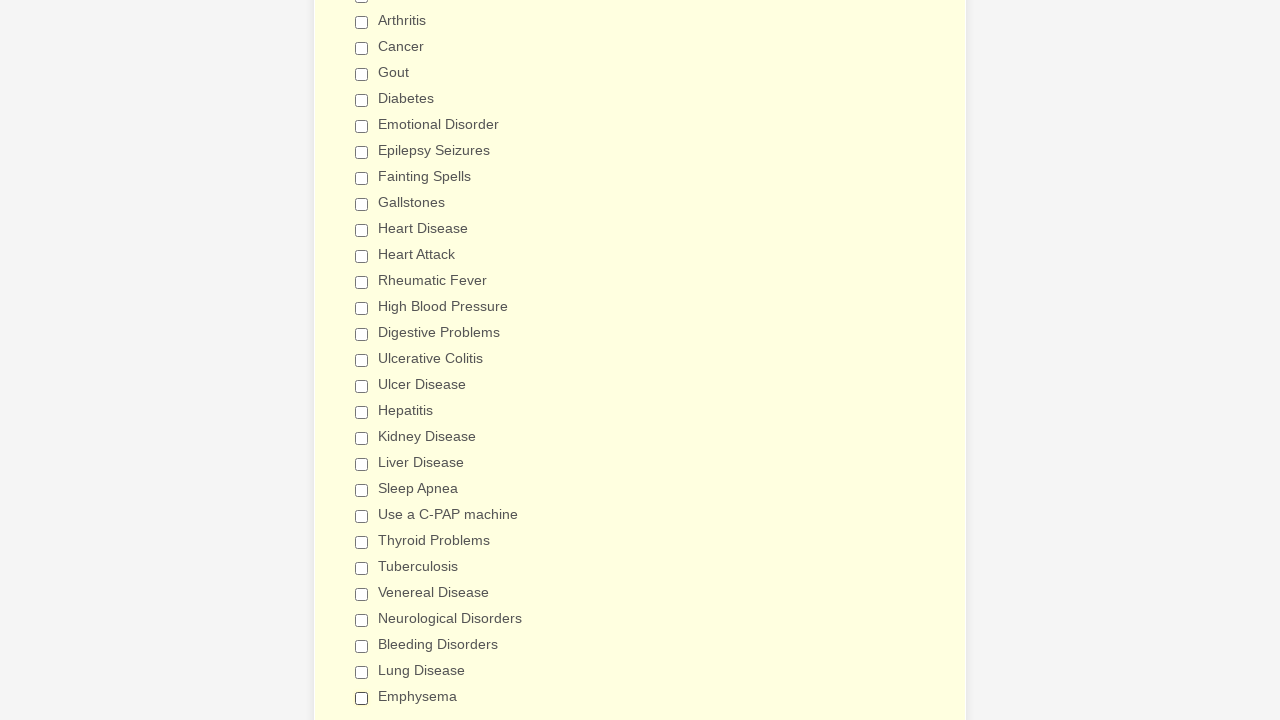

Verified checkbox 9 is deselected
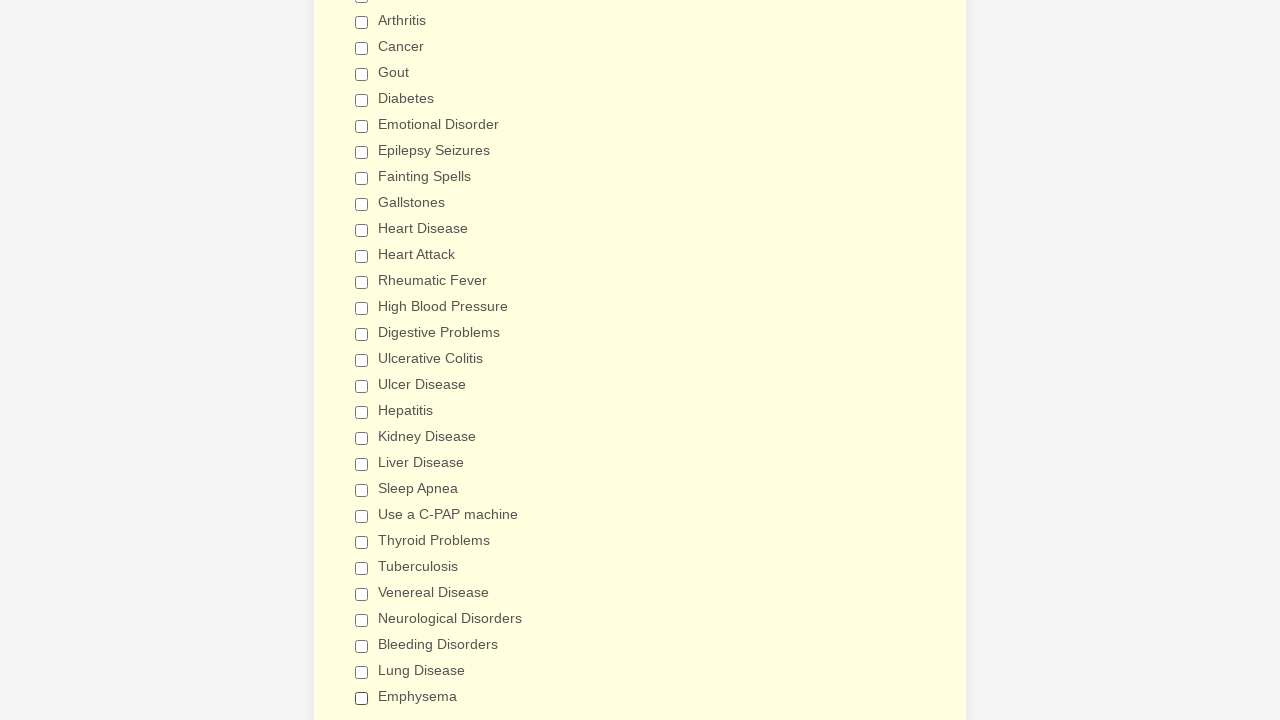

Verified checkbox 10 is deselected
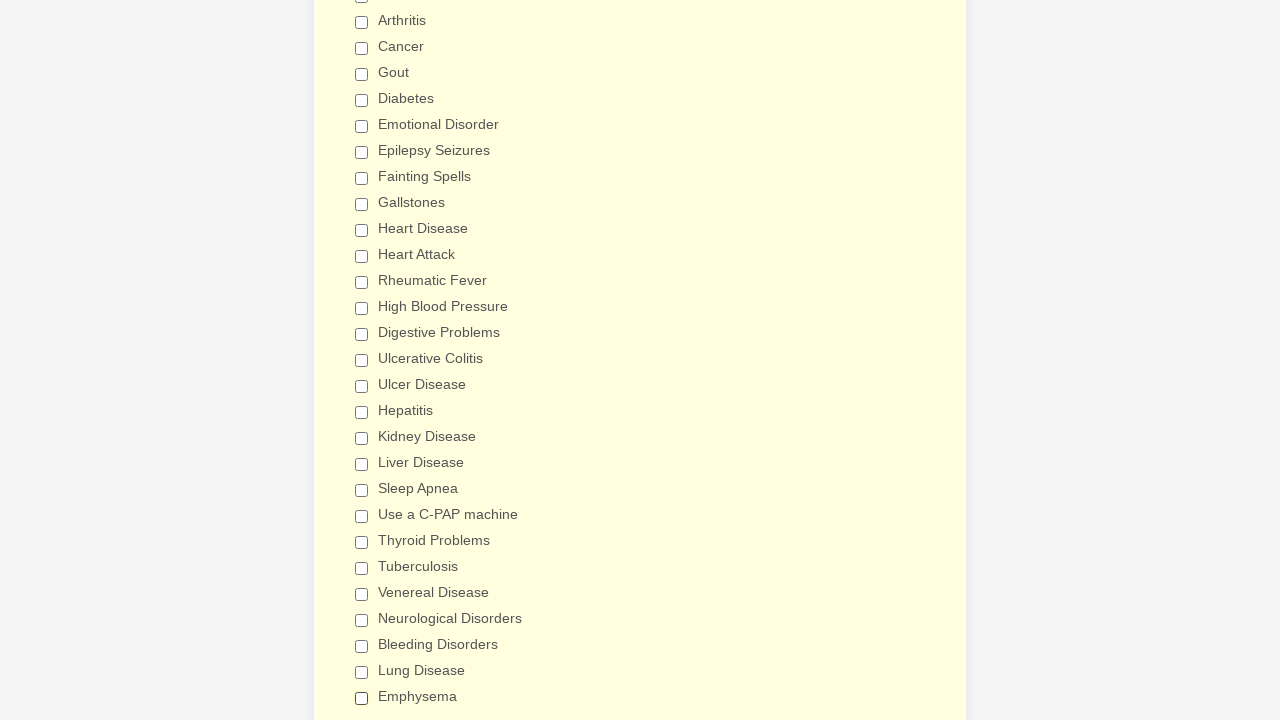

Verified checkbox 11 is deselected
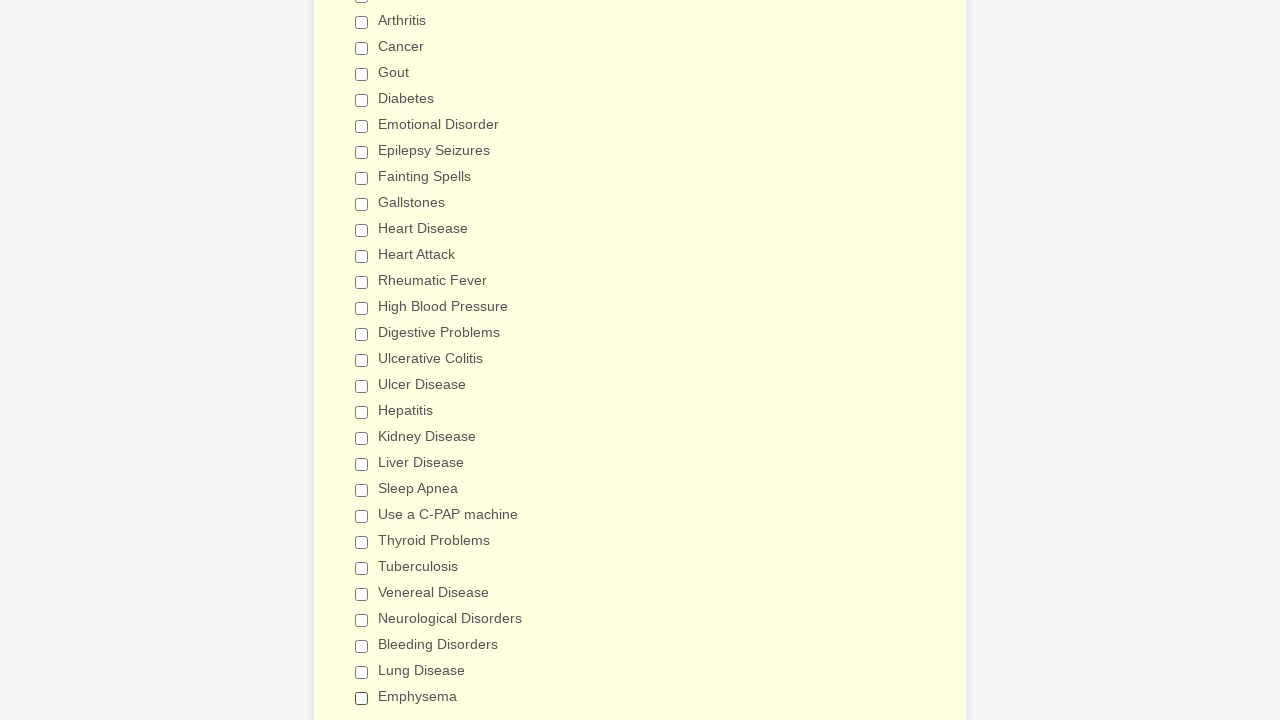

Verified checkbox 12 is deselected
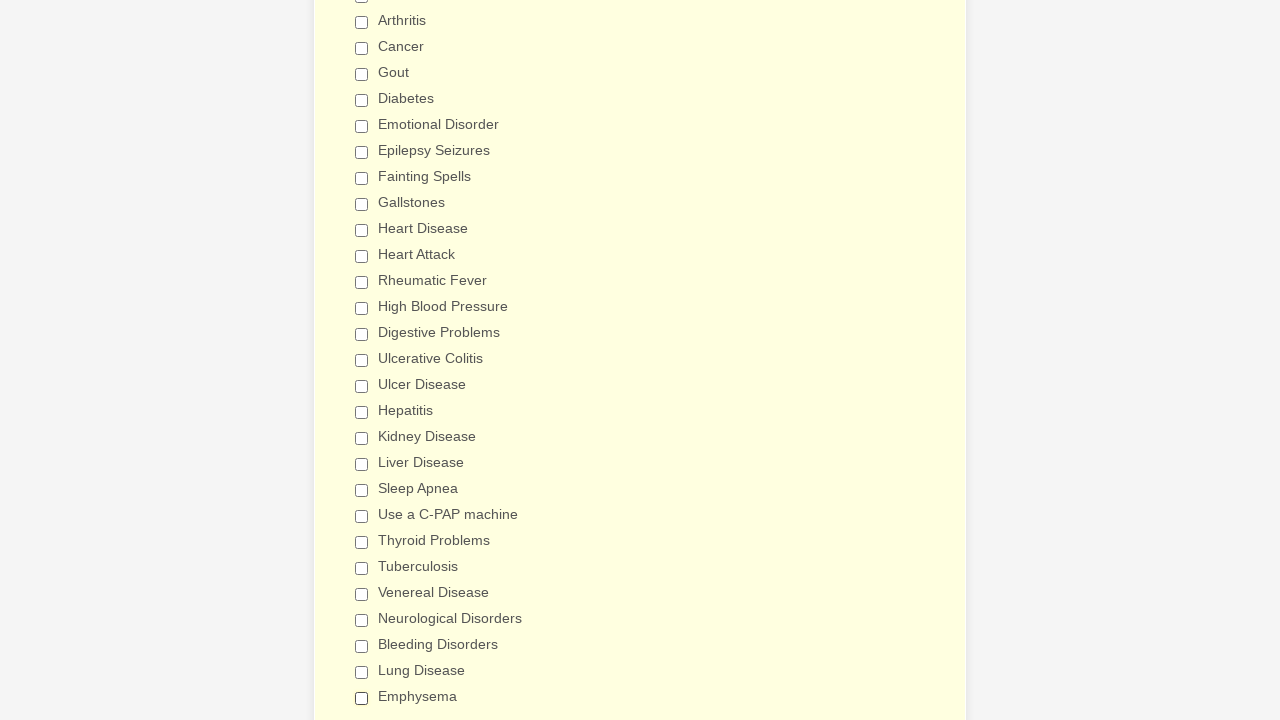

Verified checkbox 13 is deselected
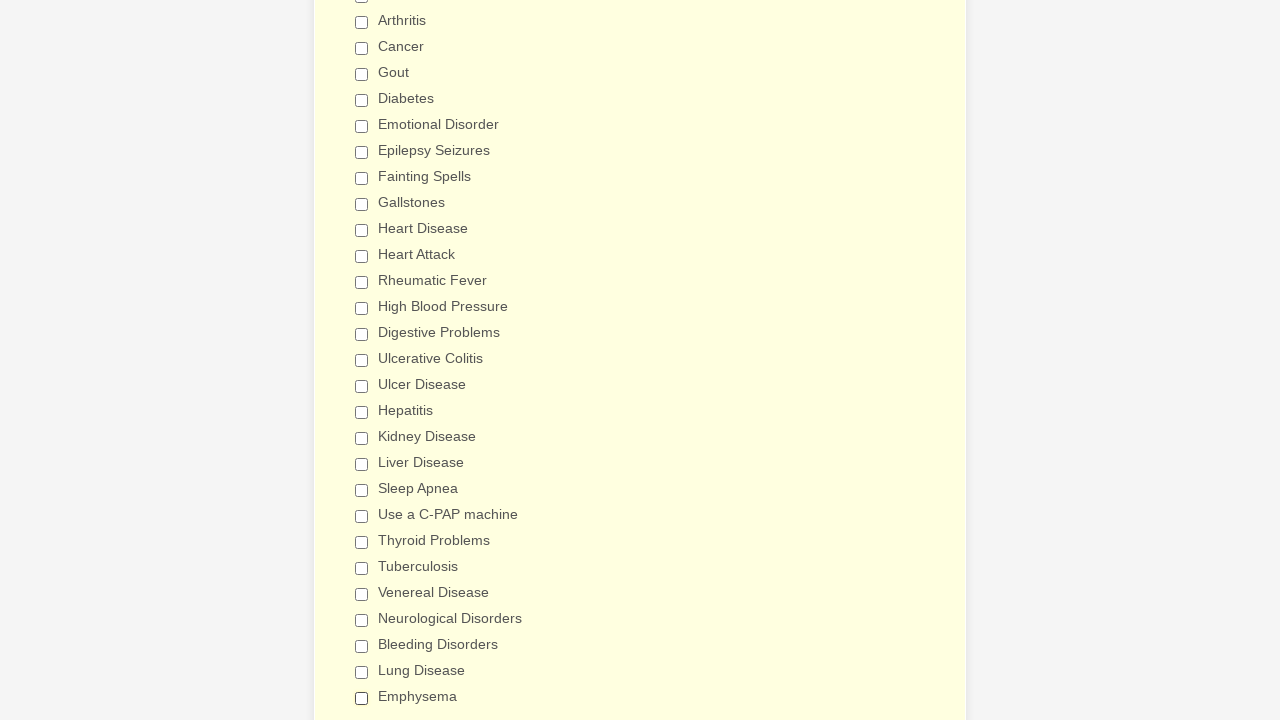

Verified checkbox 14 is deselected
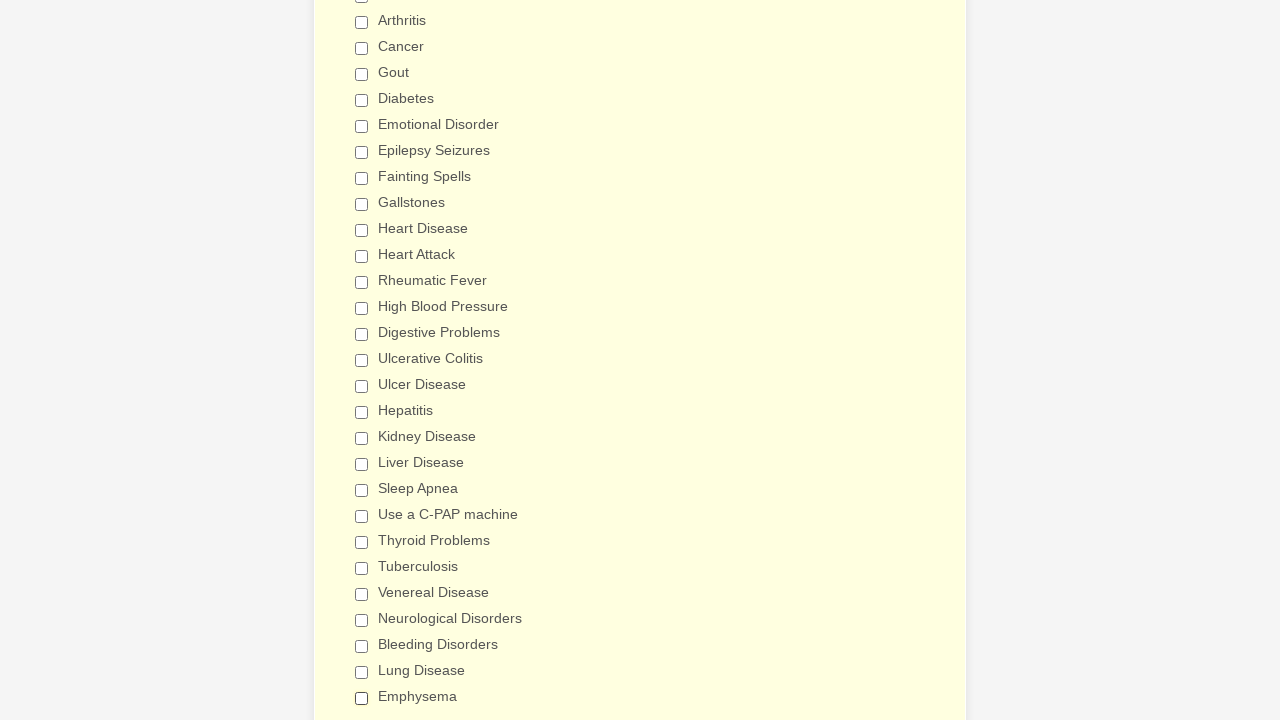

Verified checkbox 15 is deselected
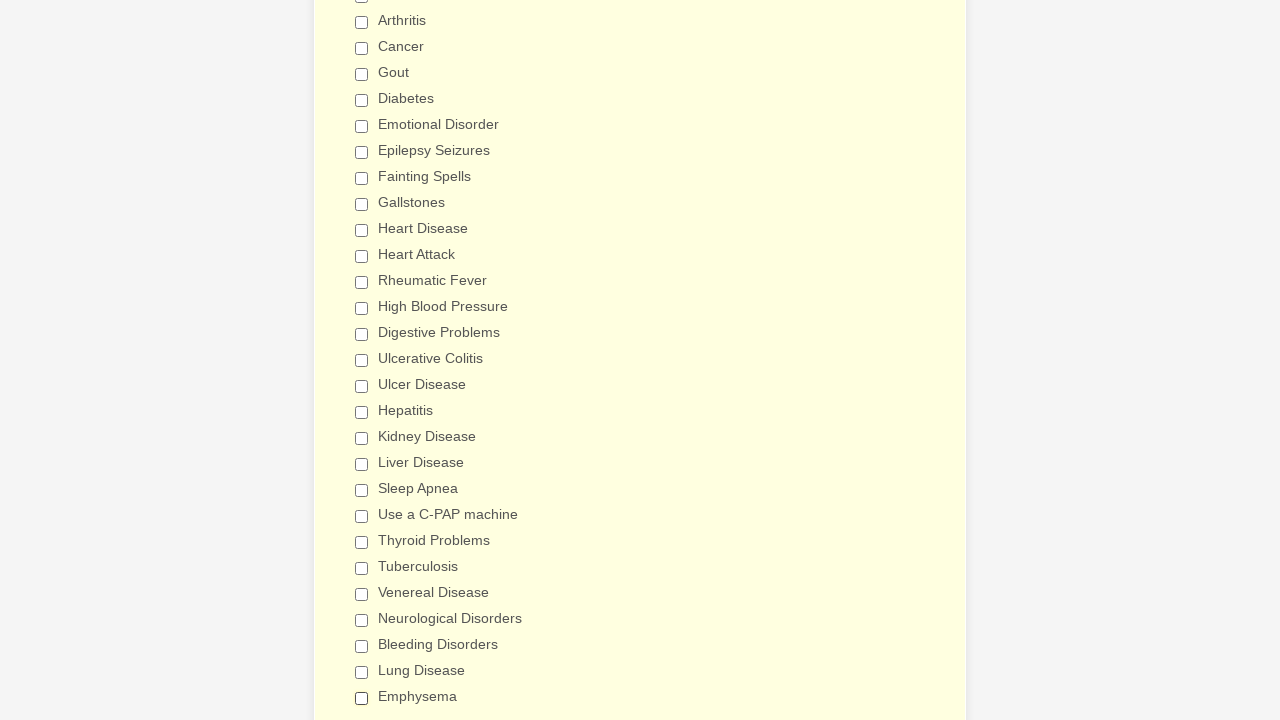

Verified checkbox 16 is deselected
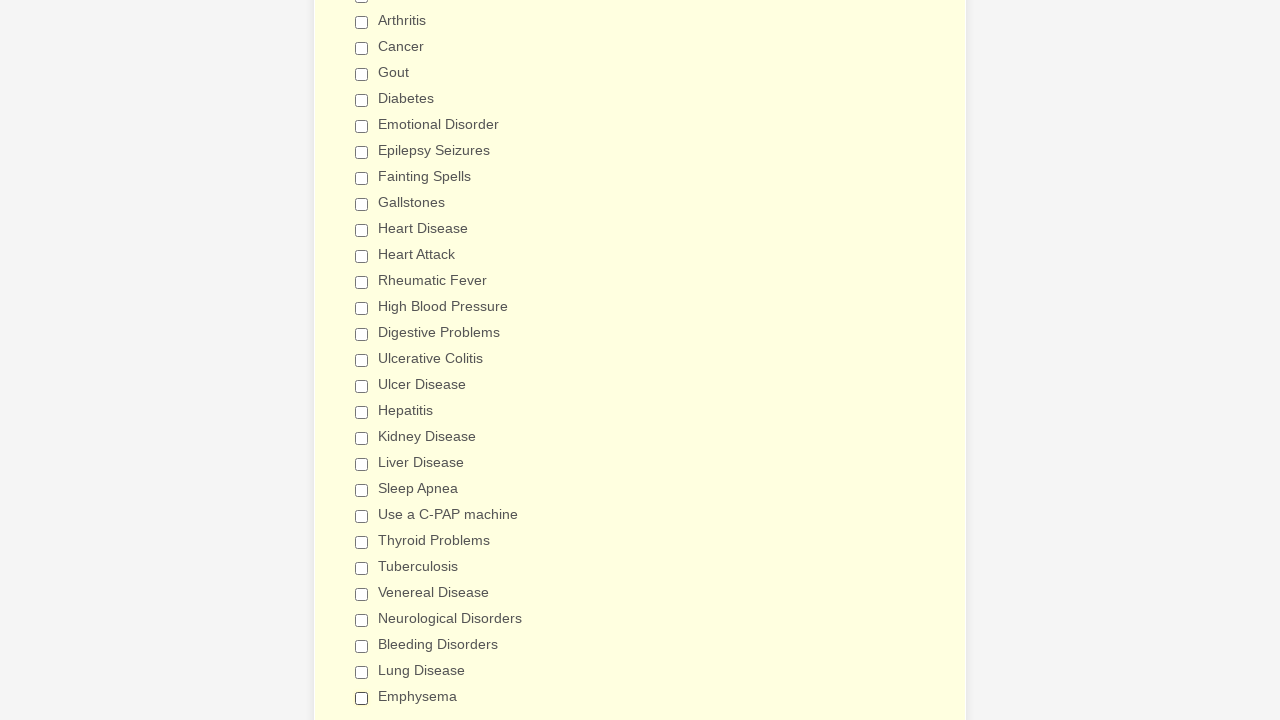

Verified checkbox 17 is deselected
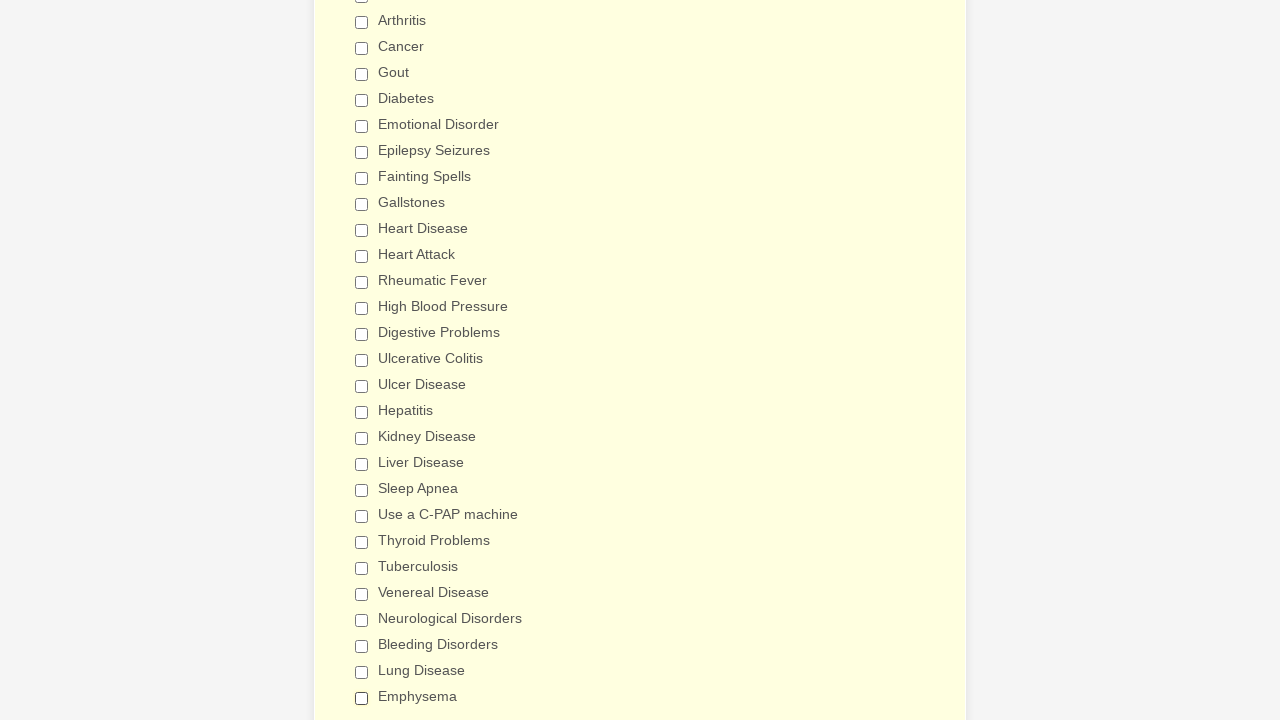

Verified checkbox 18 is deselected
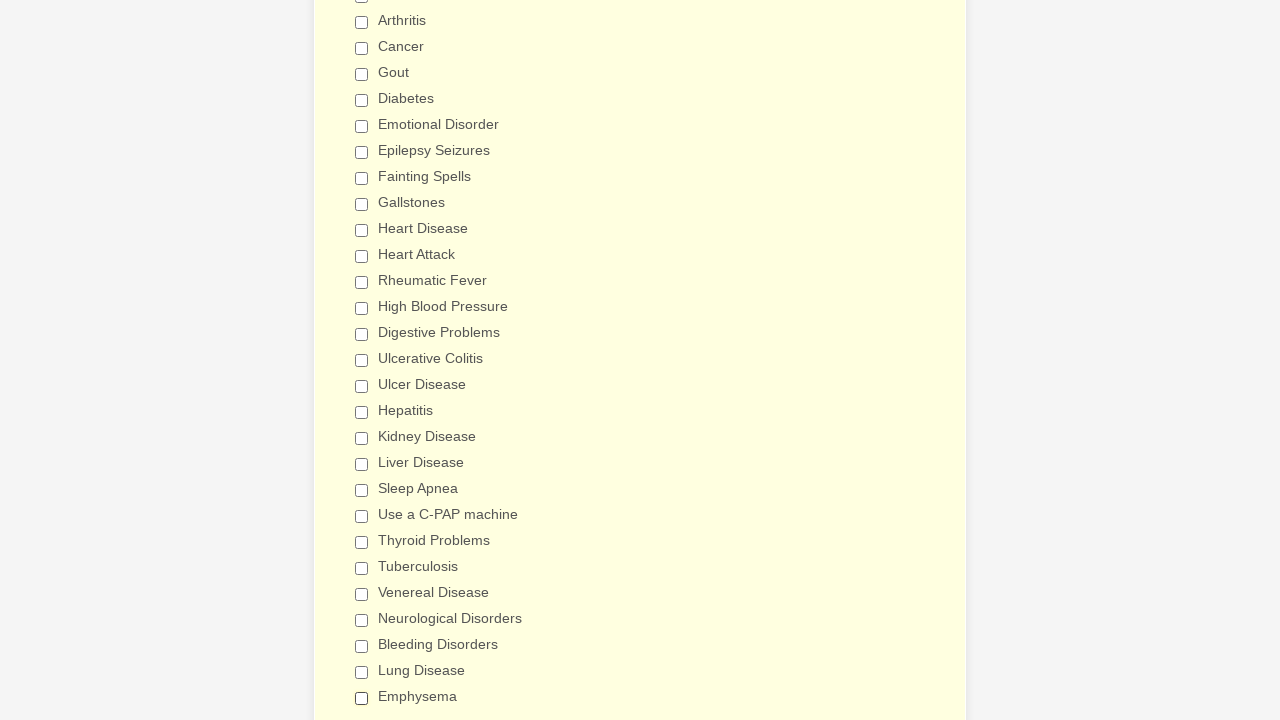

Verified checkbox 19 is deselected
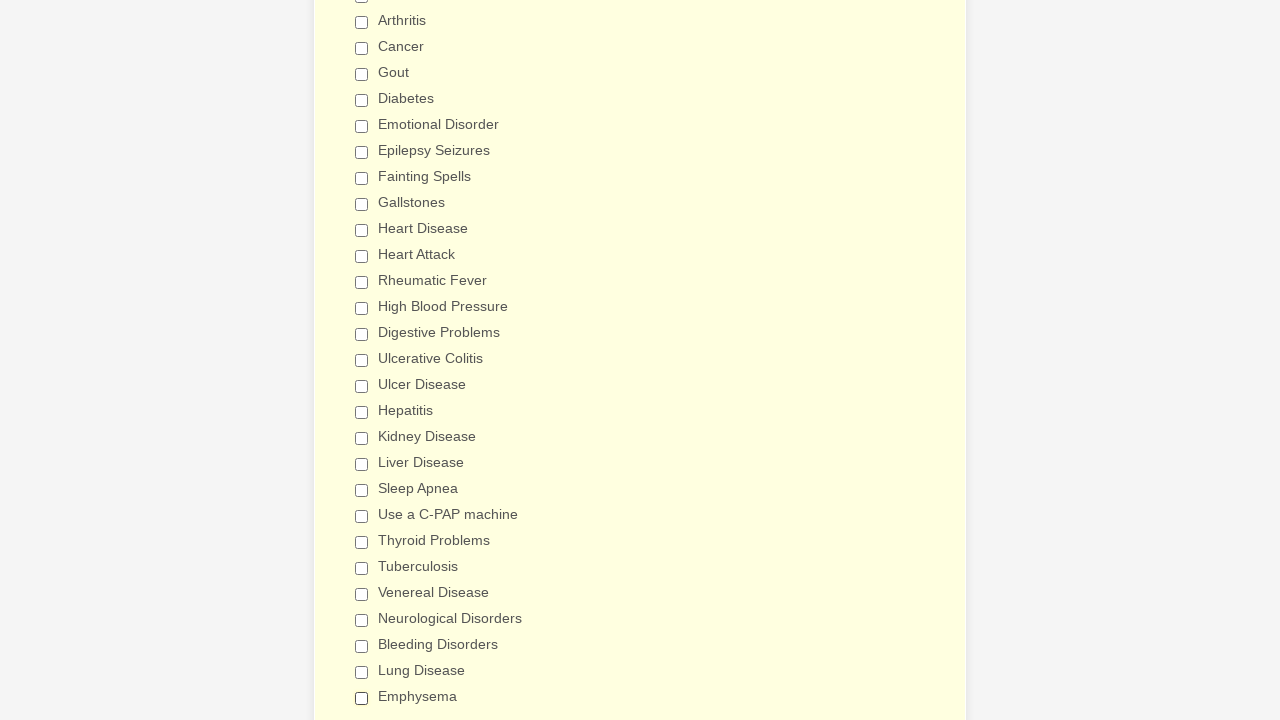

Verified checkbox 20 is deselected
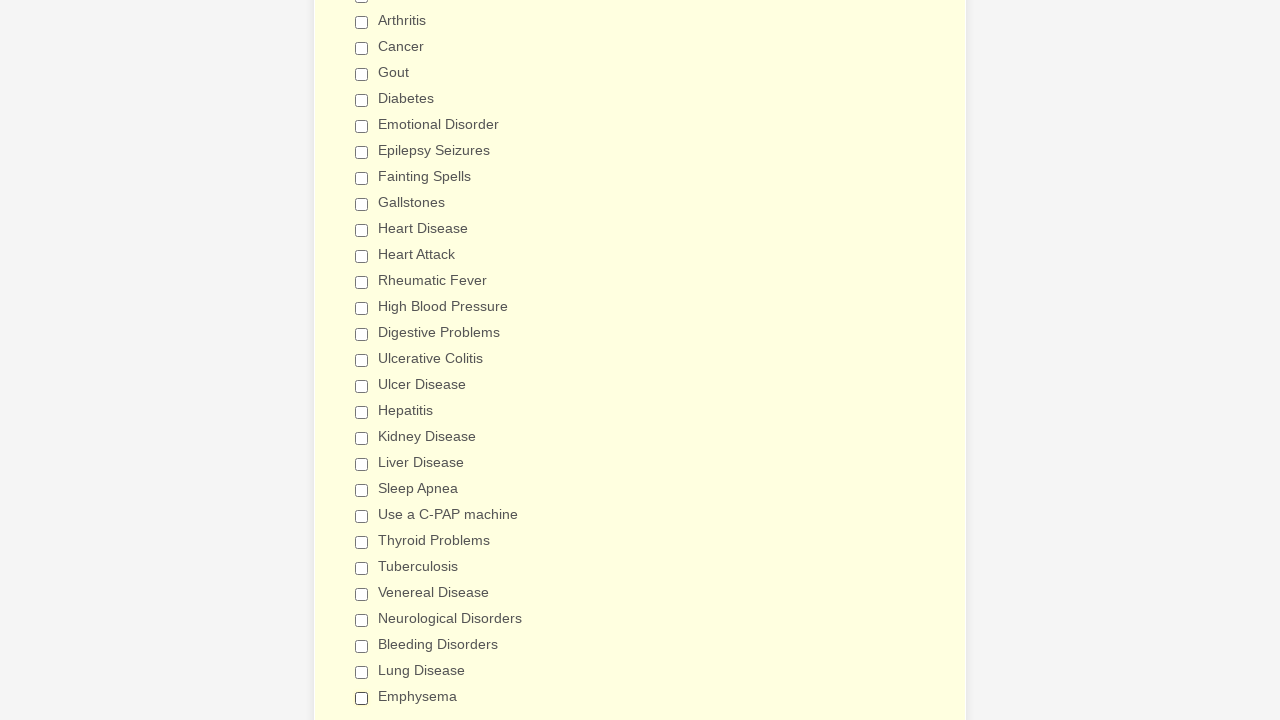

Verified checkbox 21 is deselected
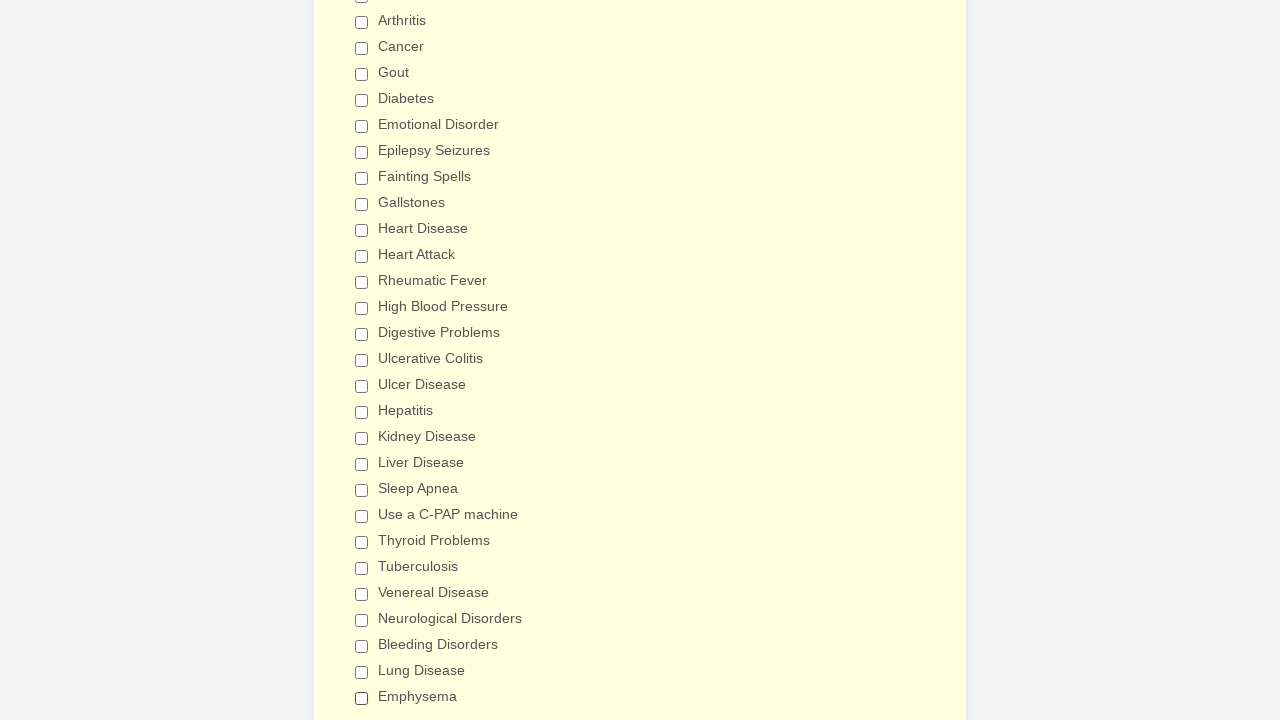

Verified checkbox 22 is deselected
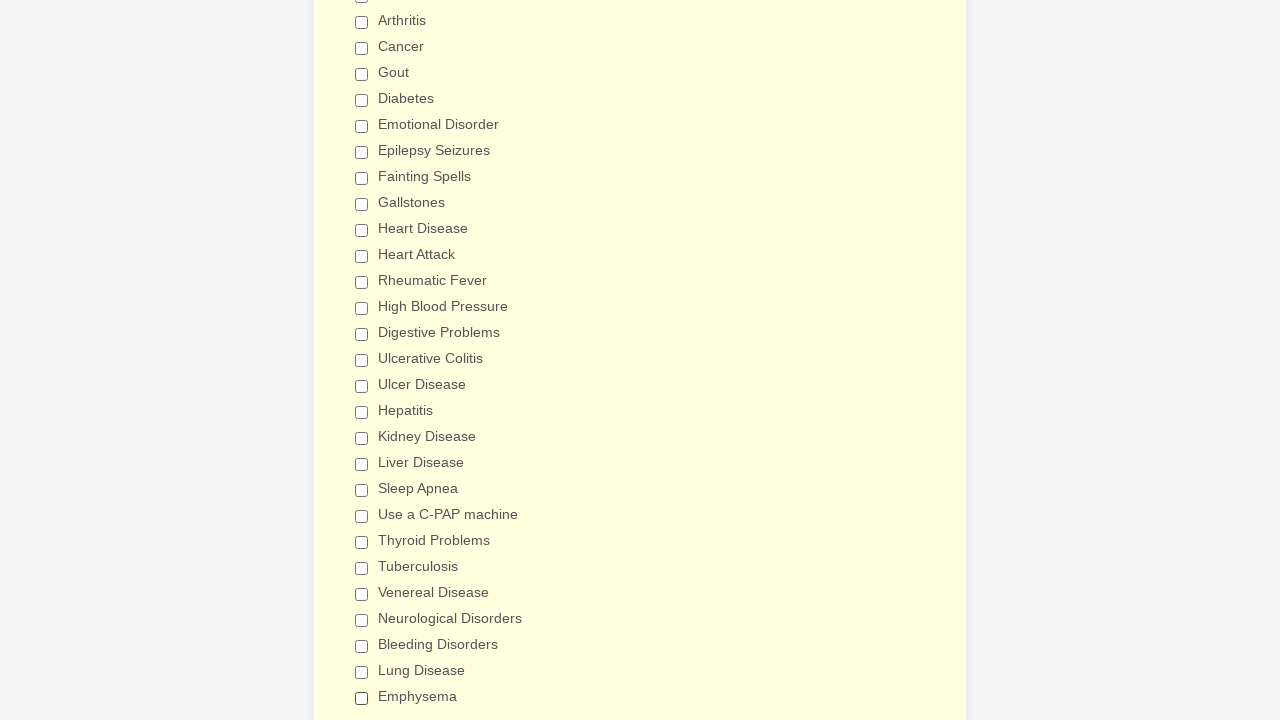

Verified checkbox 23 is deselected
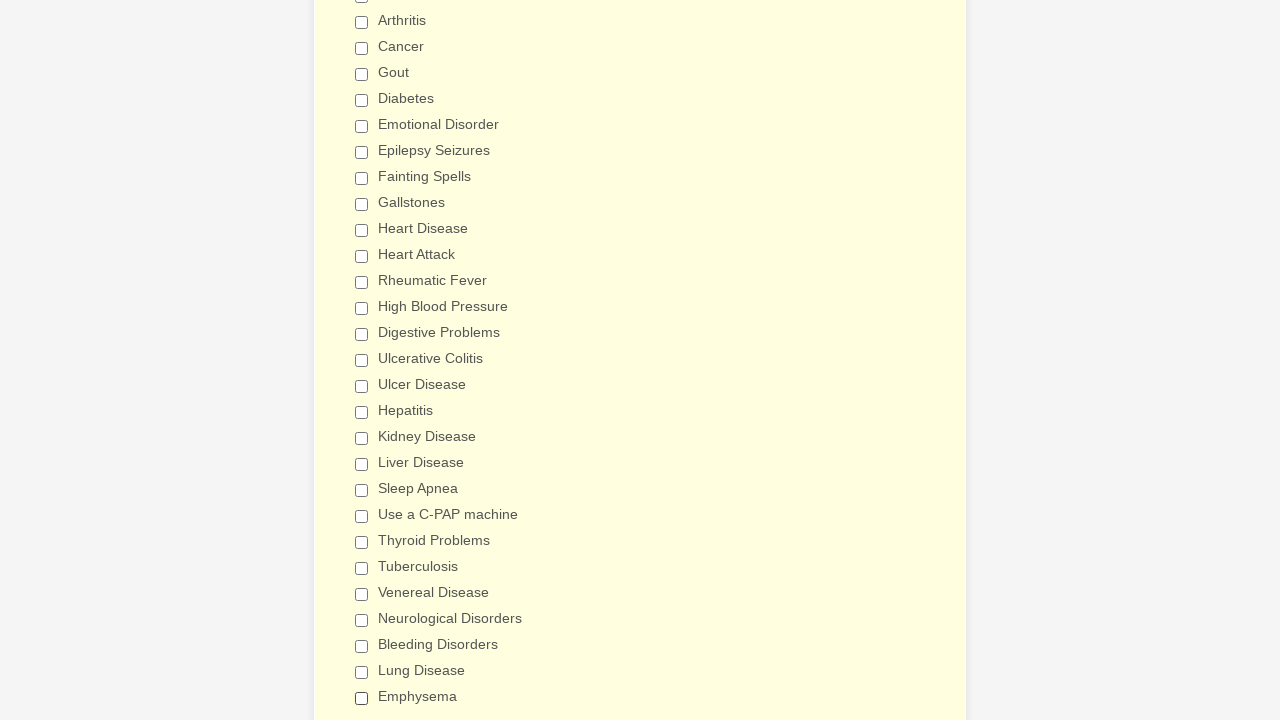

Verified checkbox 24 is deselected
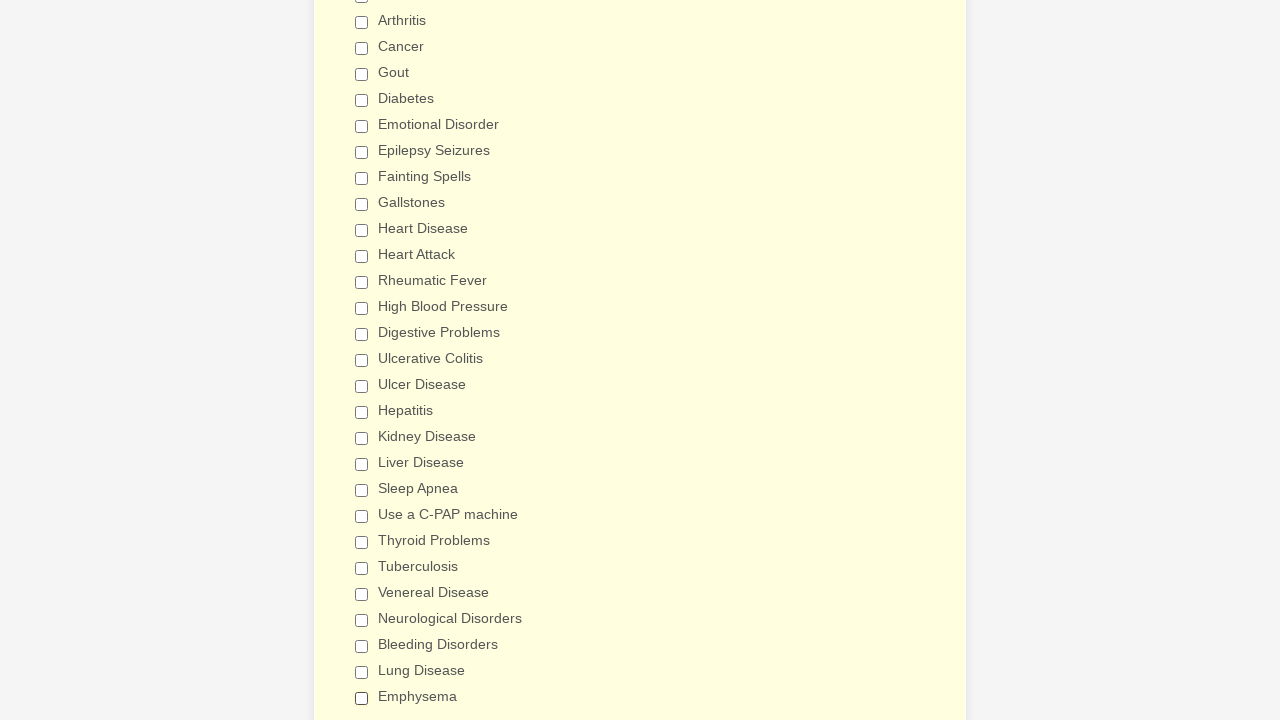

Verified checkbox 25 is deselected
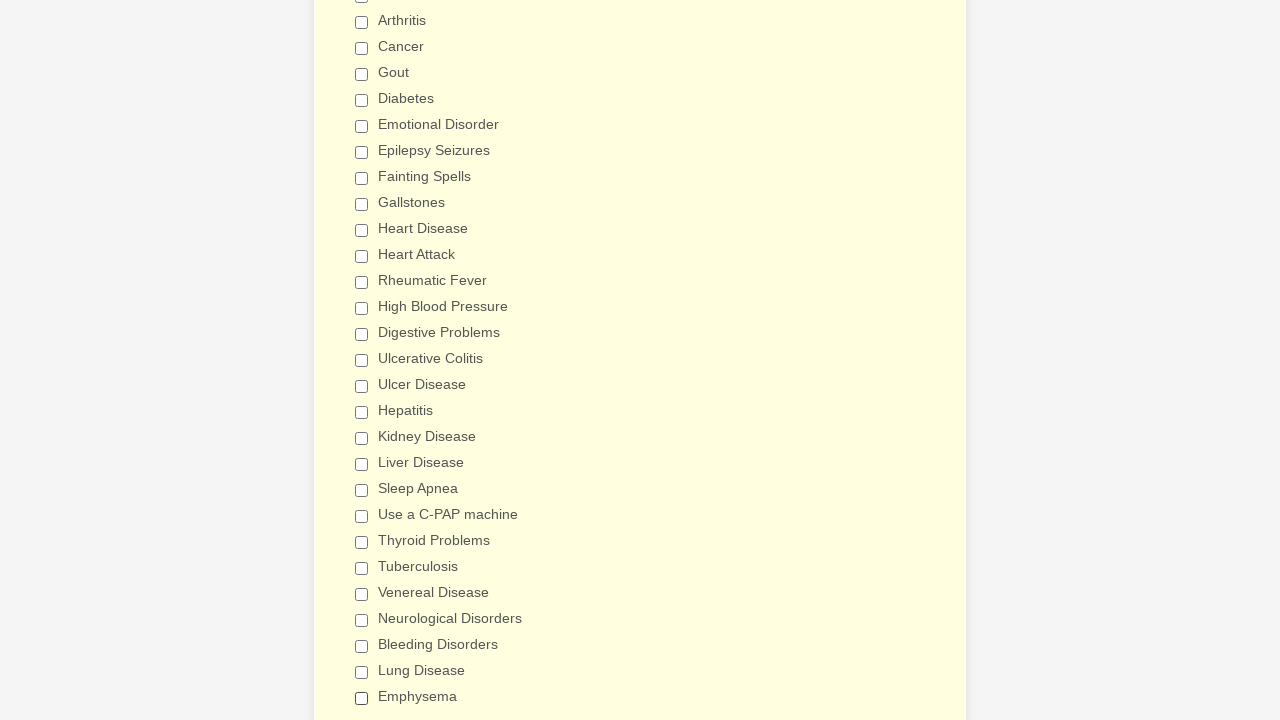

Verified checkbox 26 is deselected
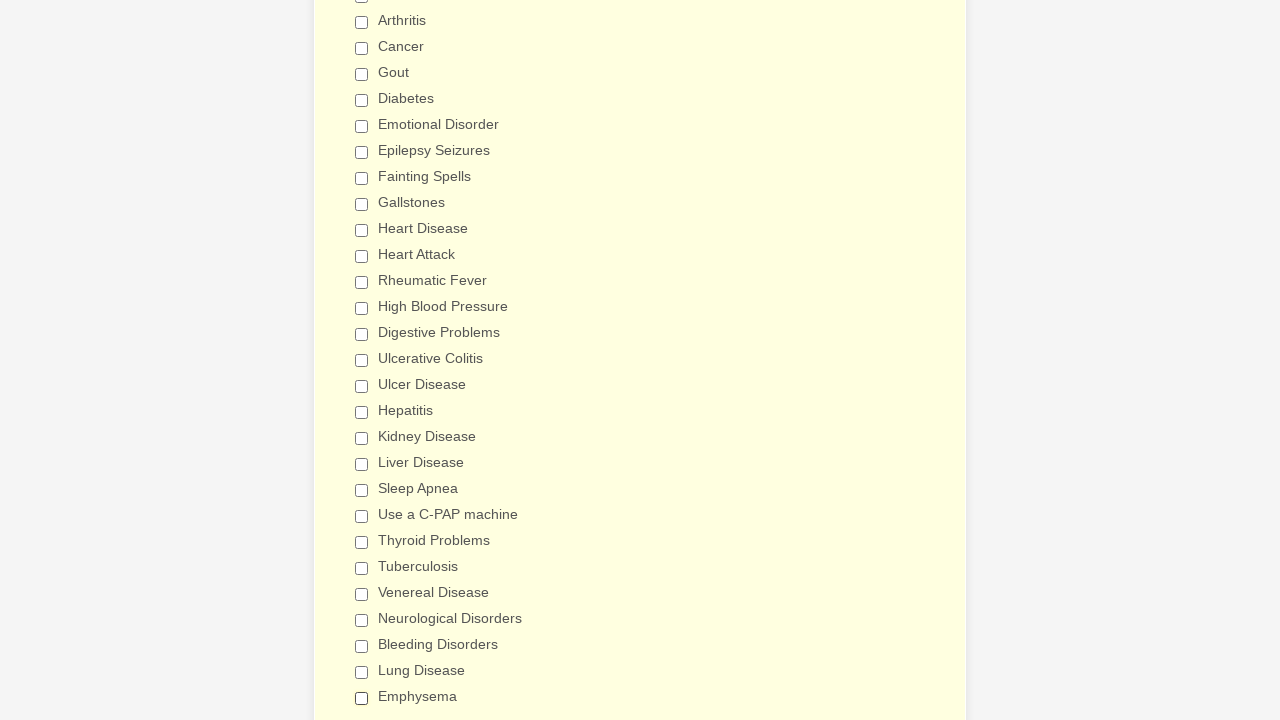

Verified checkbox 27 is deselected
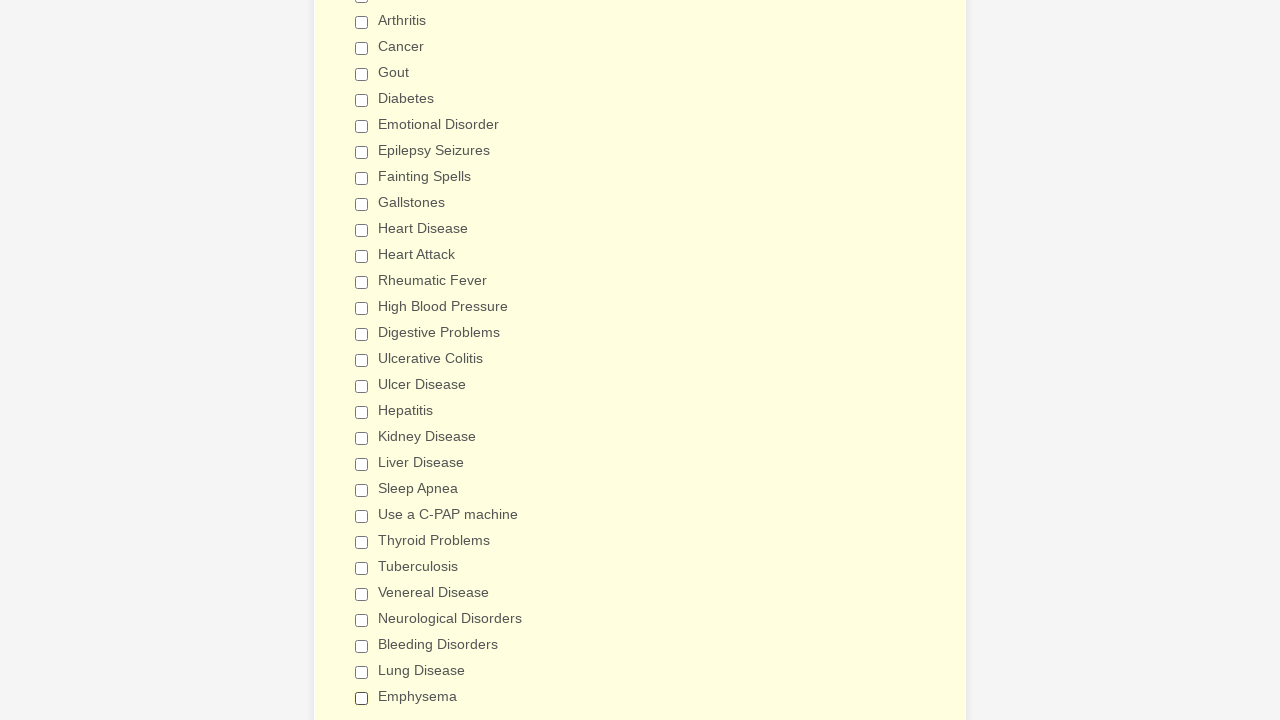

Verified checkbox 28 is deselected
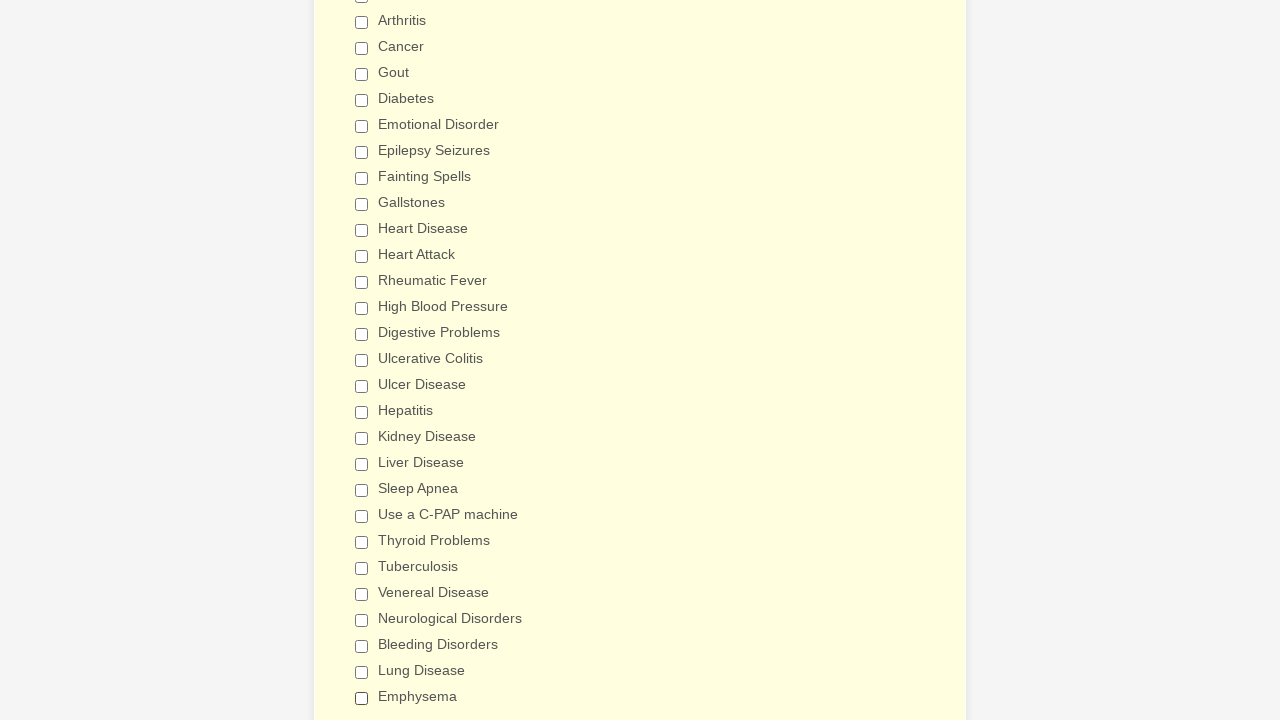

Verified checkbox 29 is deselected
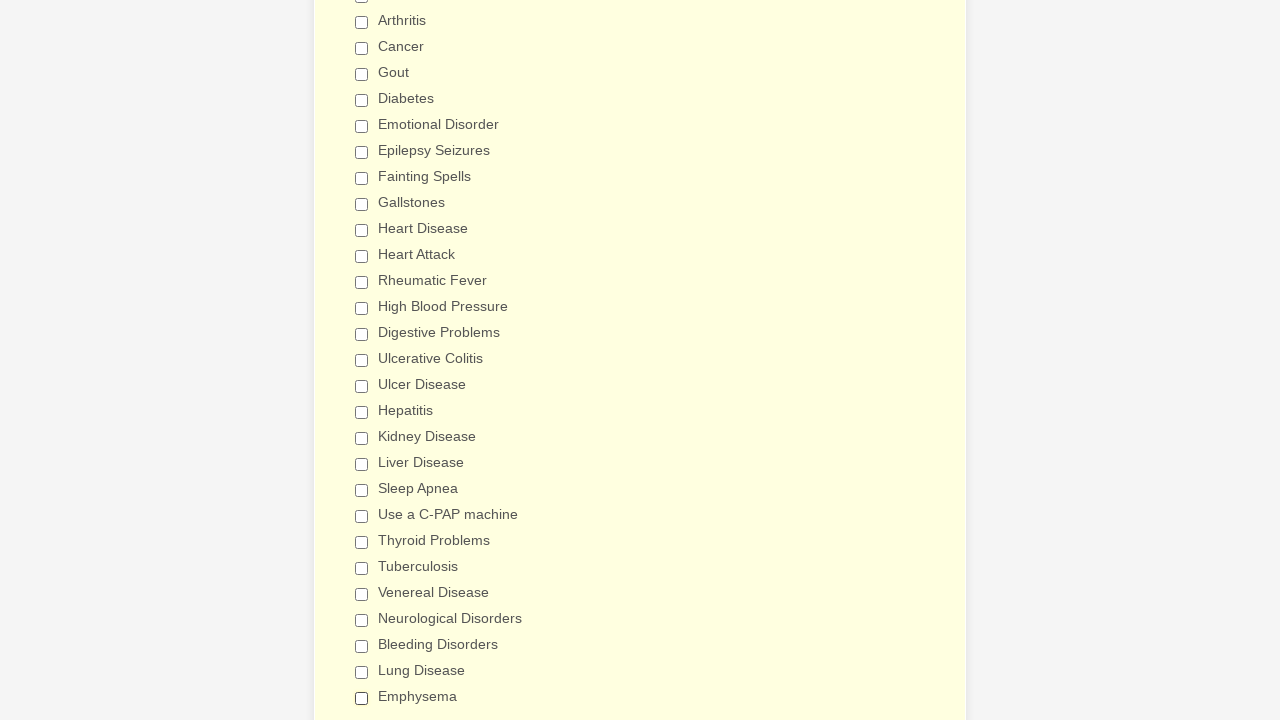

Cleared browser cookies
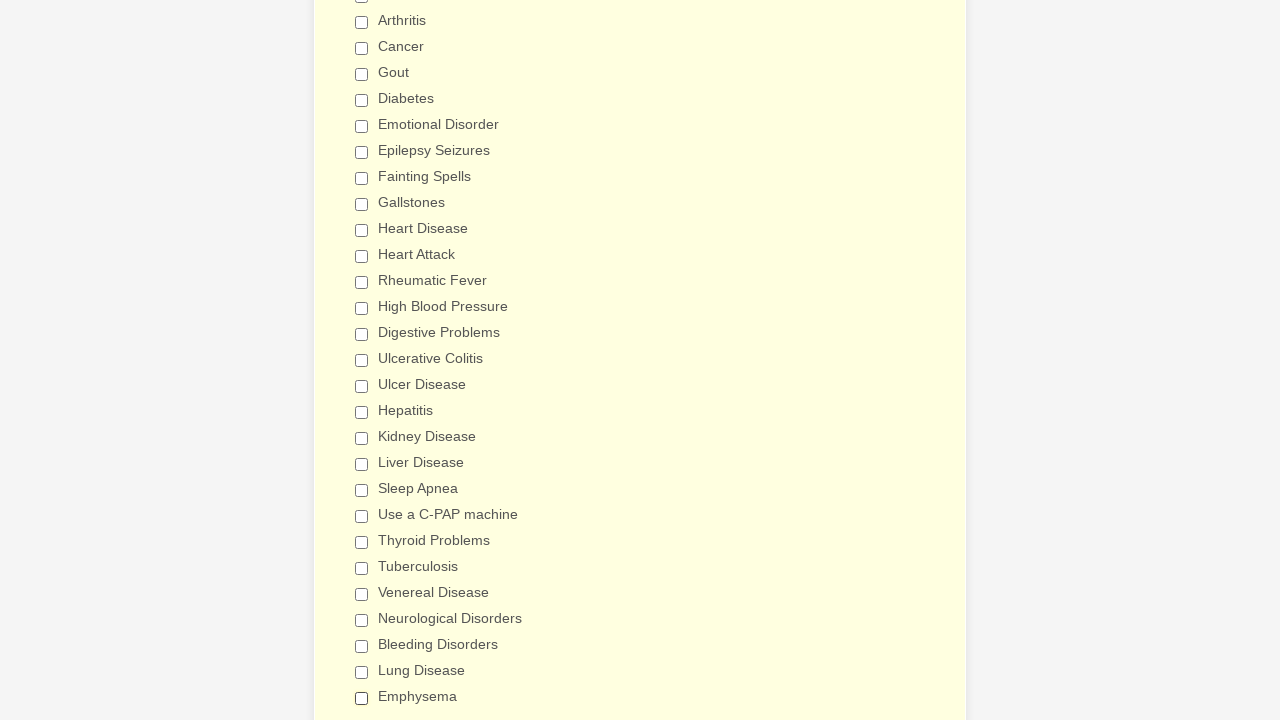

Reloaded the page
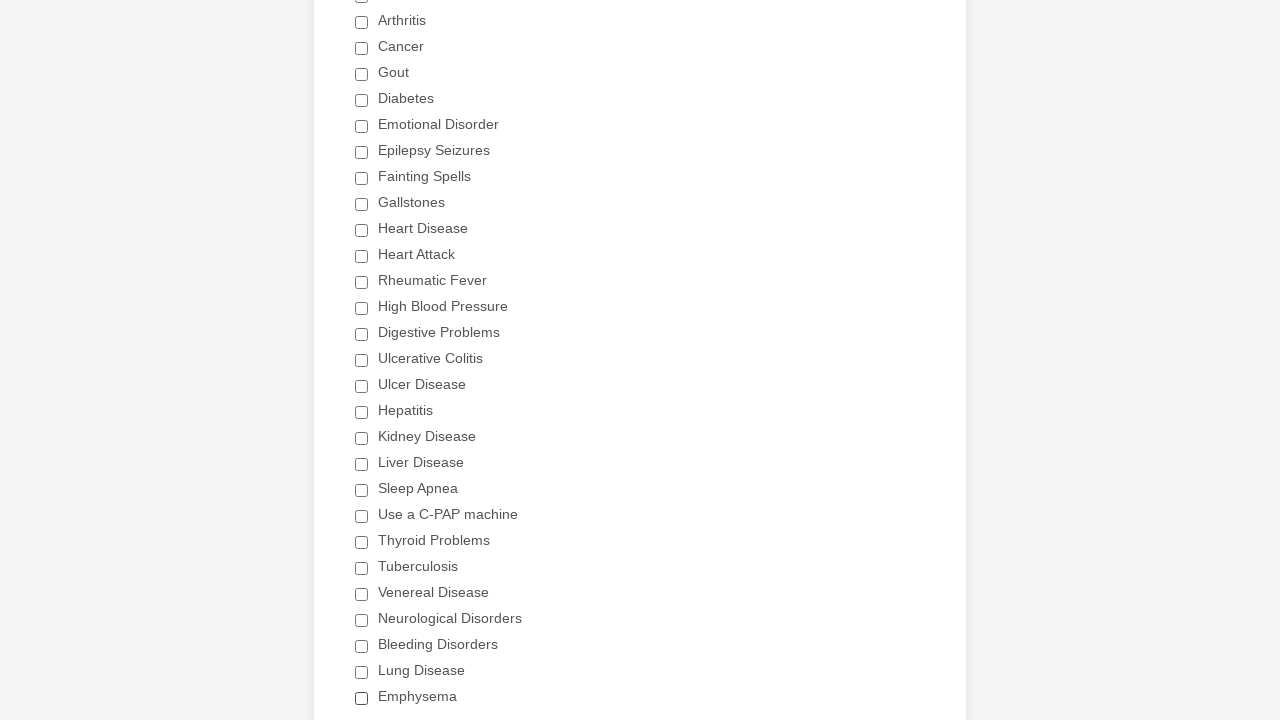

Located all input fields in form single column div
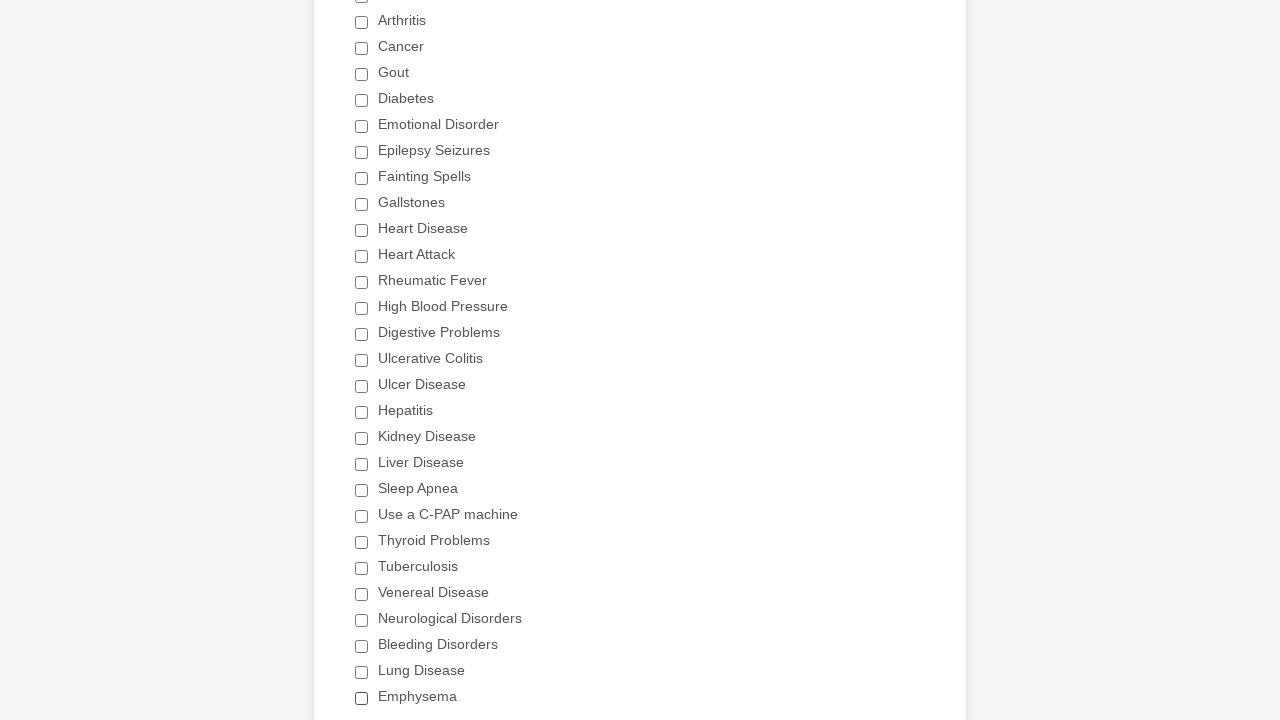

Found 48 input fields
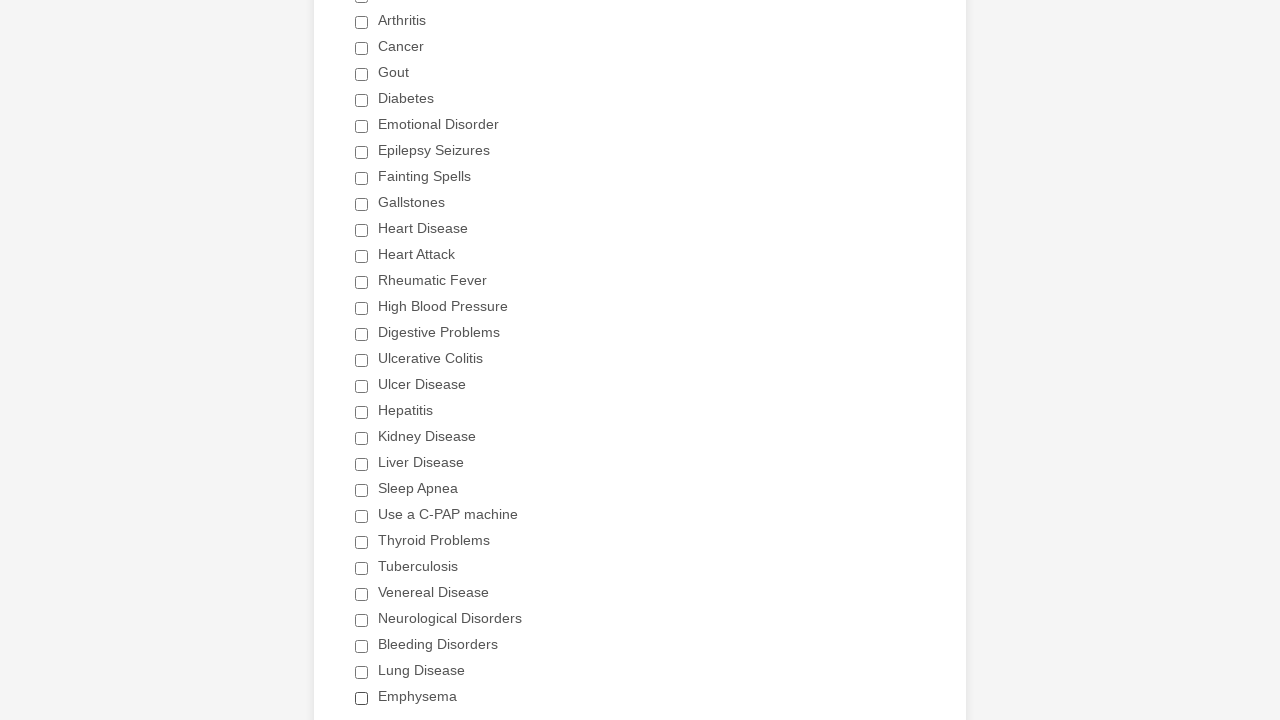

Clicked 'Heart Attack' checkbox to select it at (362, 256) on div.form-single-column input >> nth=11
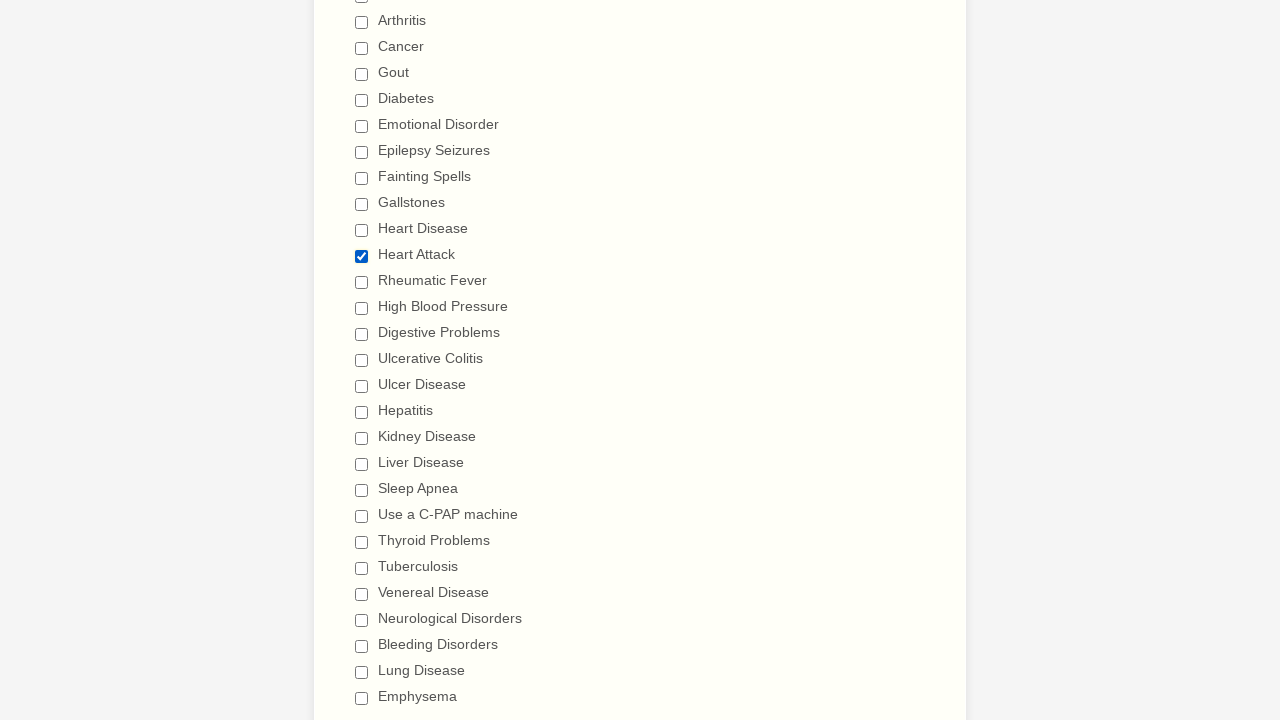

Waited 1000ms after selecting 'Heart Attack' checkbox
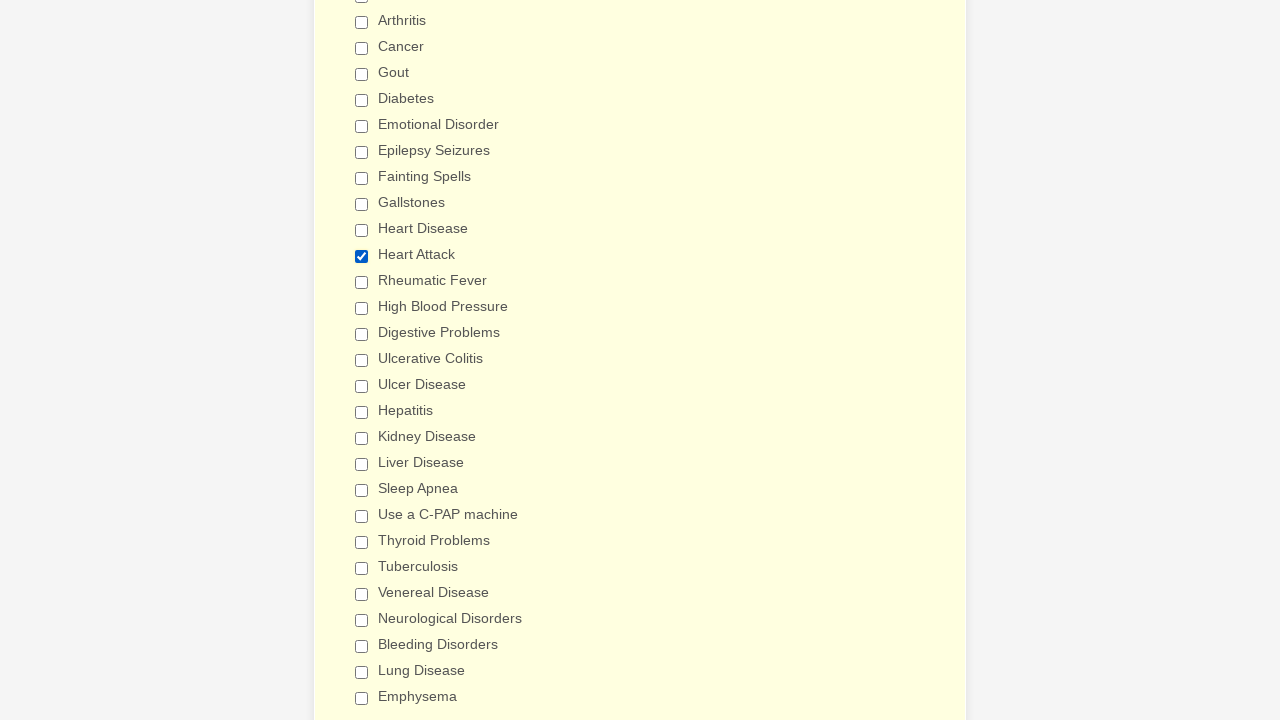

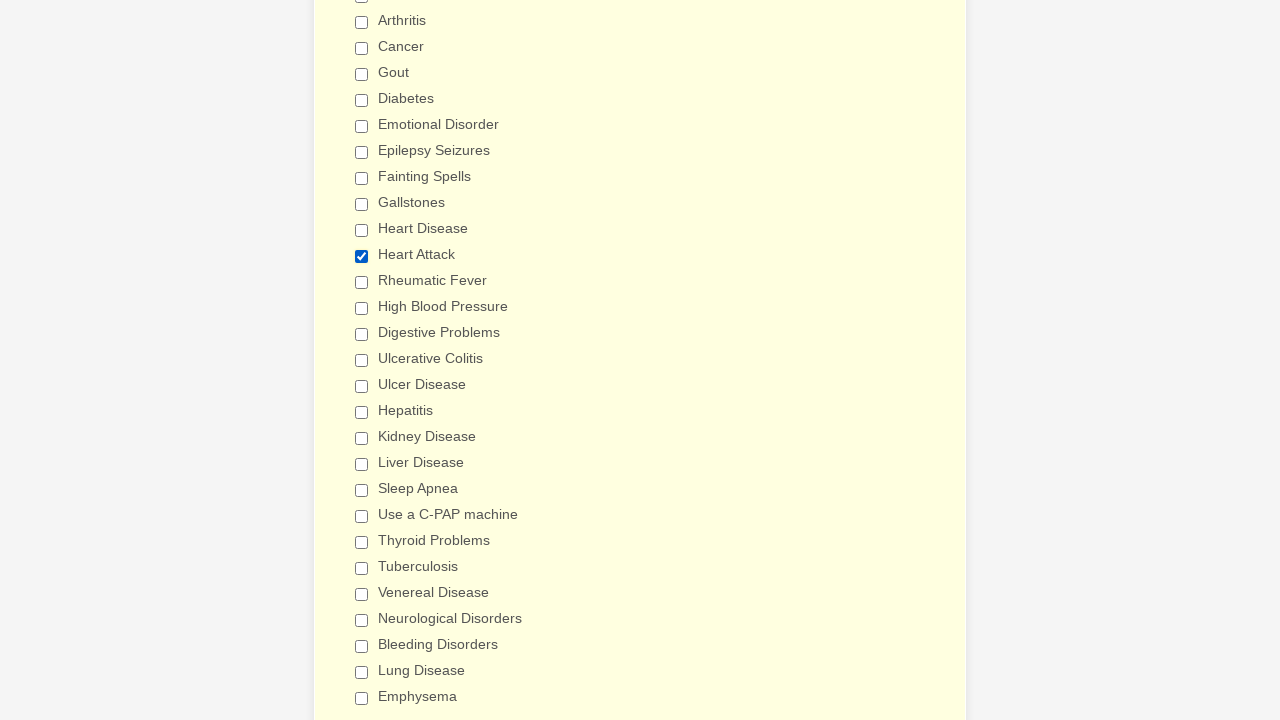